Tests filling a large form by entering the same value into all input fields and submitting the form by clicking the submit button.

Starting URL: http://suninjuly.github.io/huge_form.html

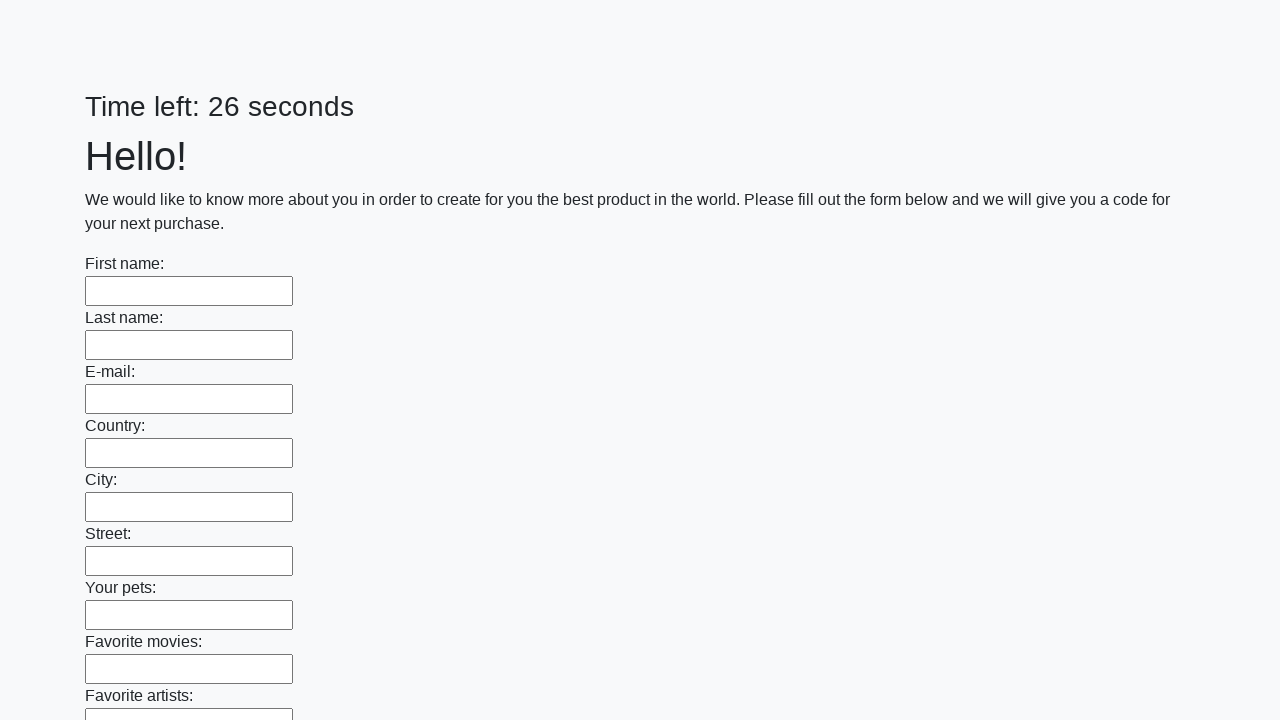

Navigated to huge form page
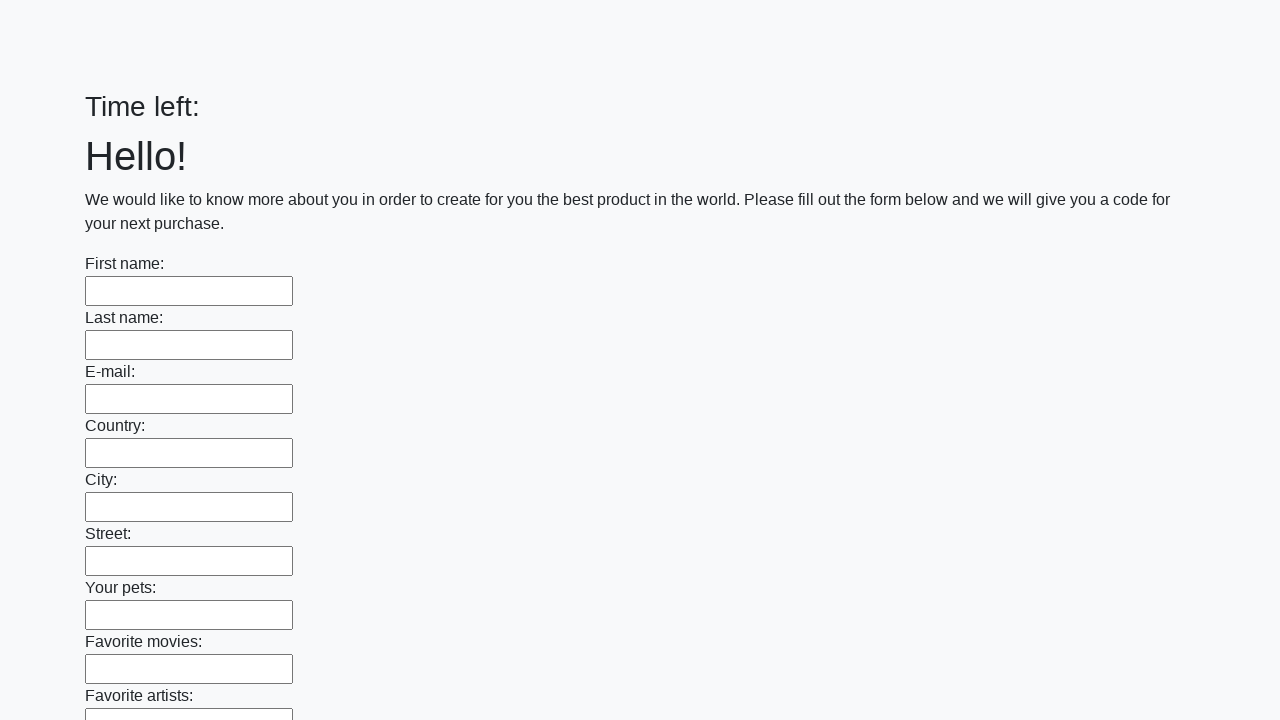

Located all input fields on the form
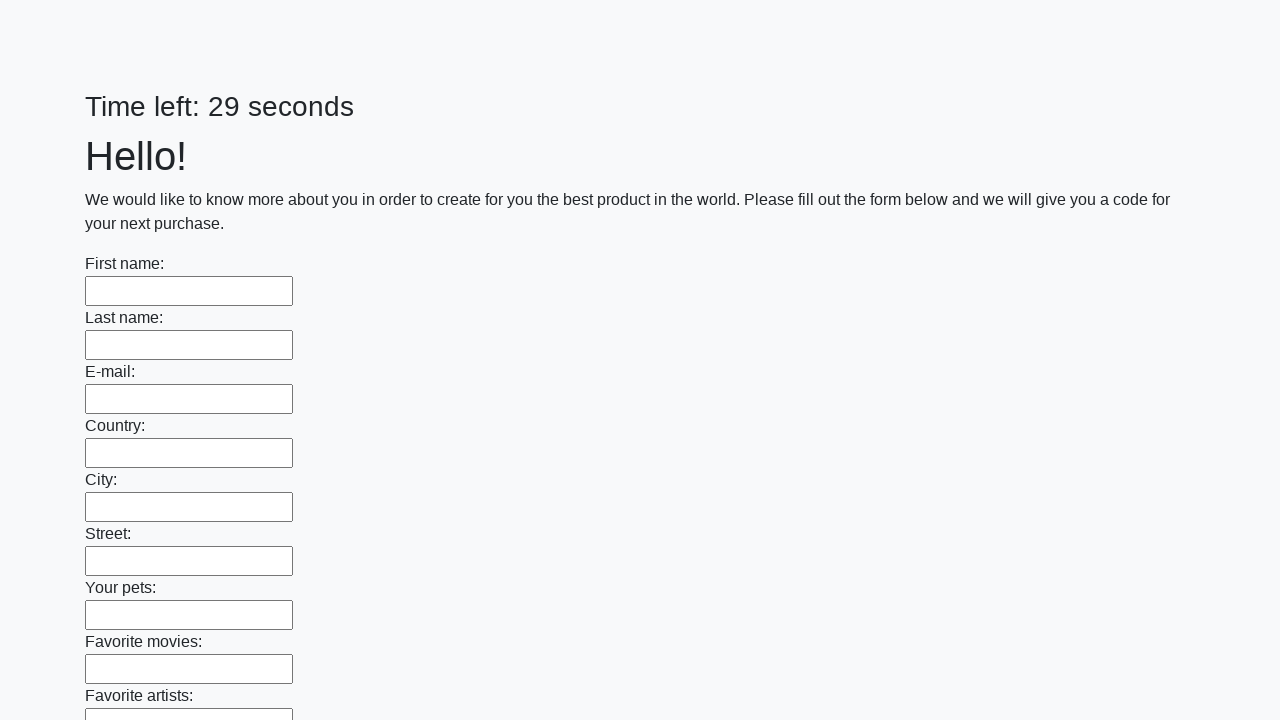

Filled an input field with value '12' on input >> nth=0
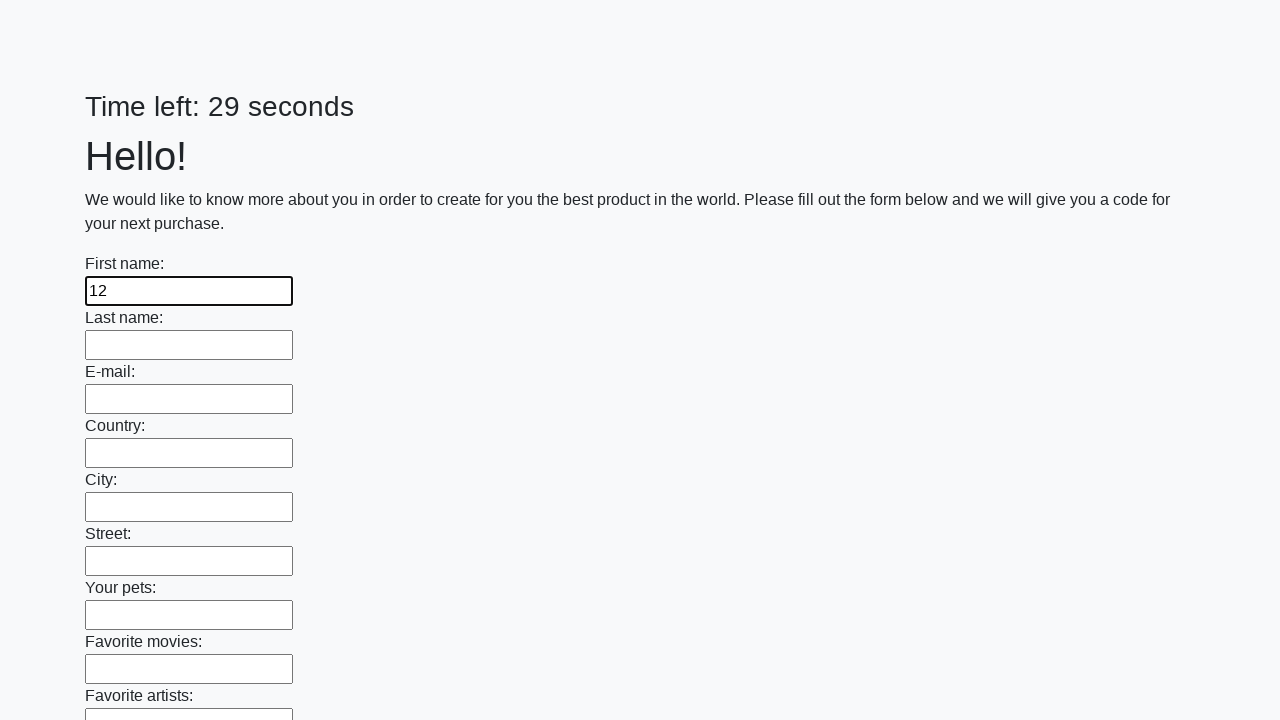

Filled an input field with value '12' on input >> nth=1
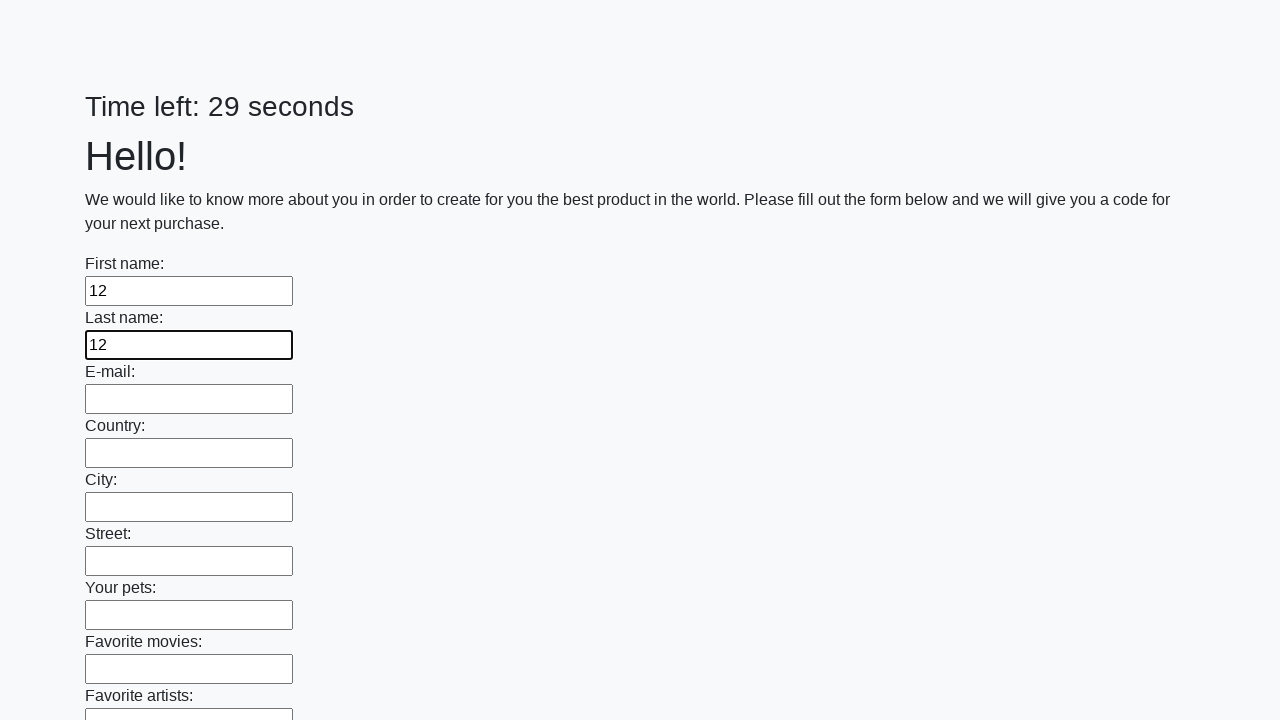

Filled an input field with value '12' on input >> nth=2
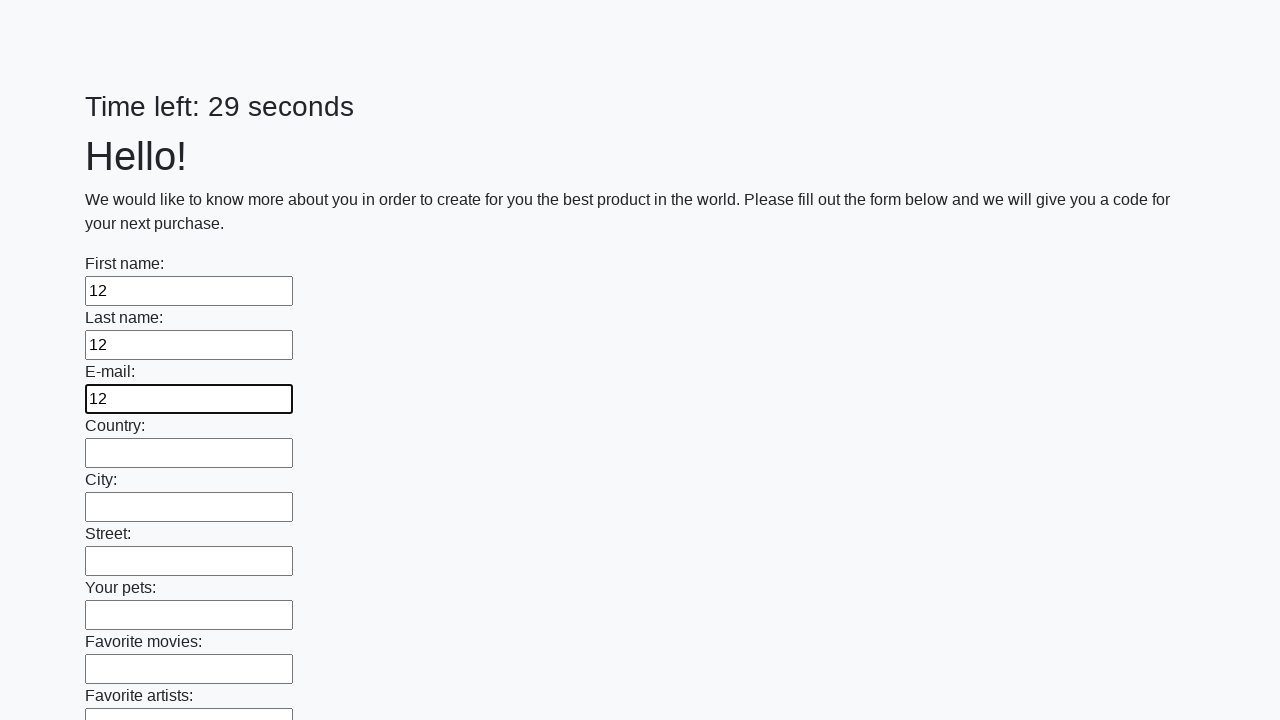

Filled an input field with value '12' on input >> nth=3
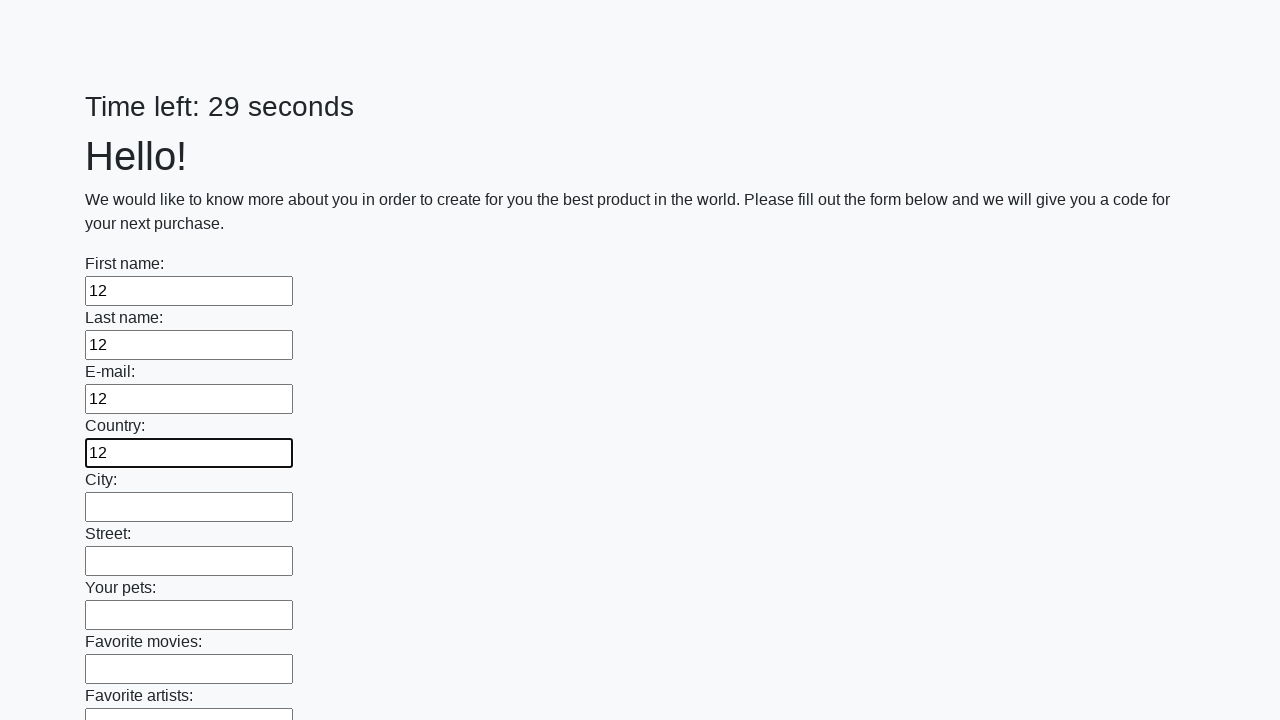

Filled an input field with value '12' on input >> nth=4
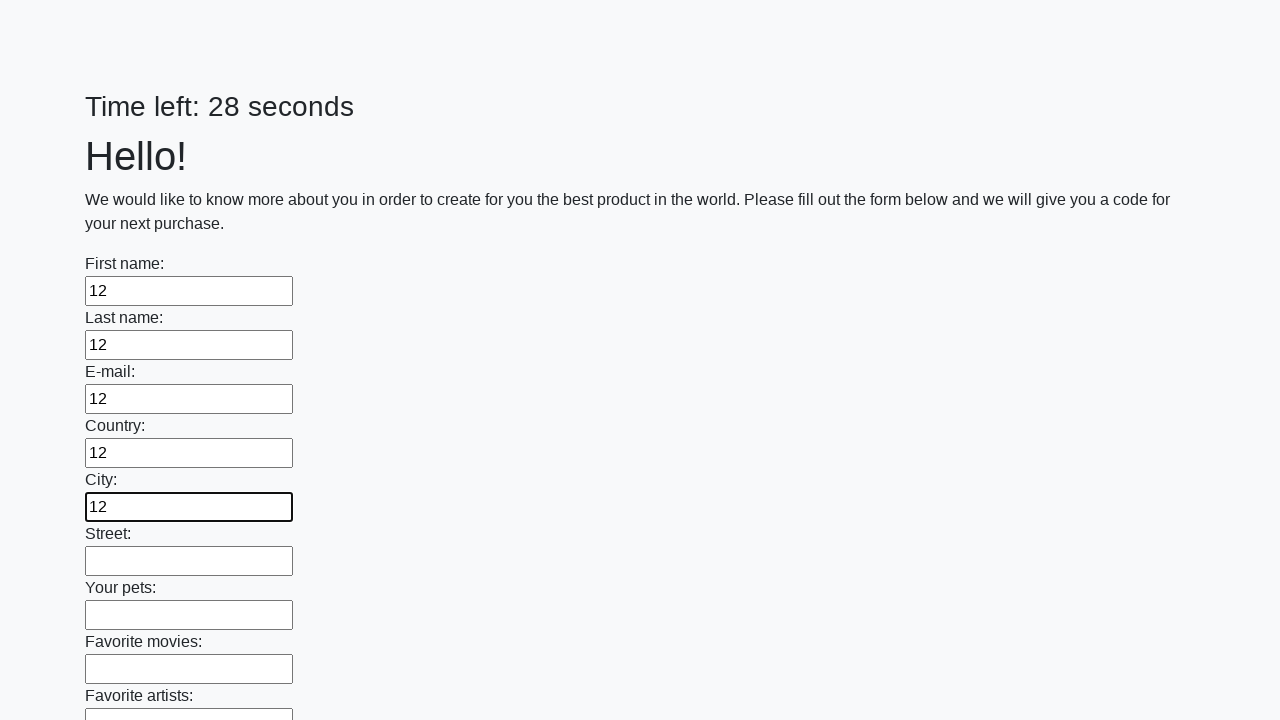

Filled an input field with value '12' on input >> nth=5
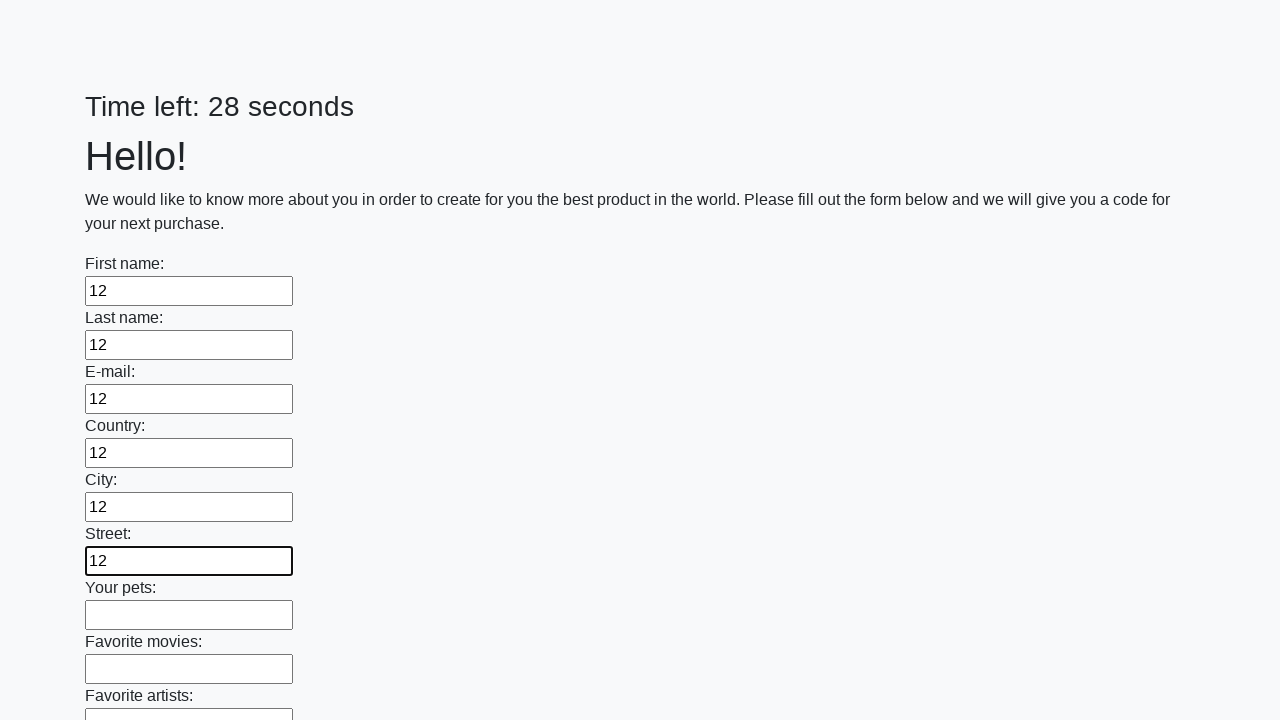

Filled an input field with value '12' on input >> nth=6
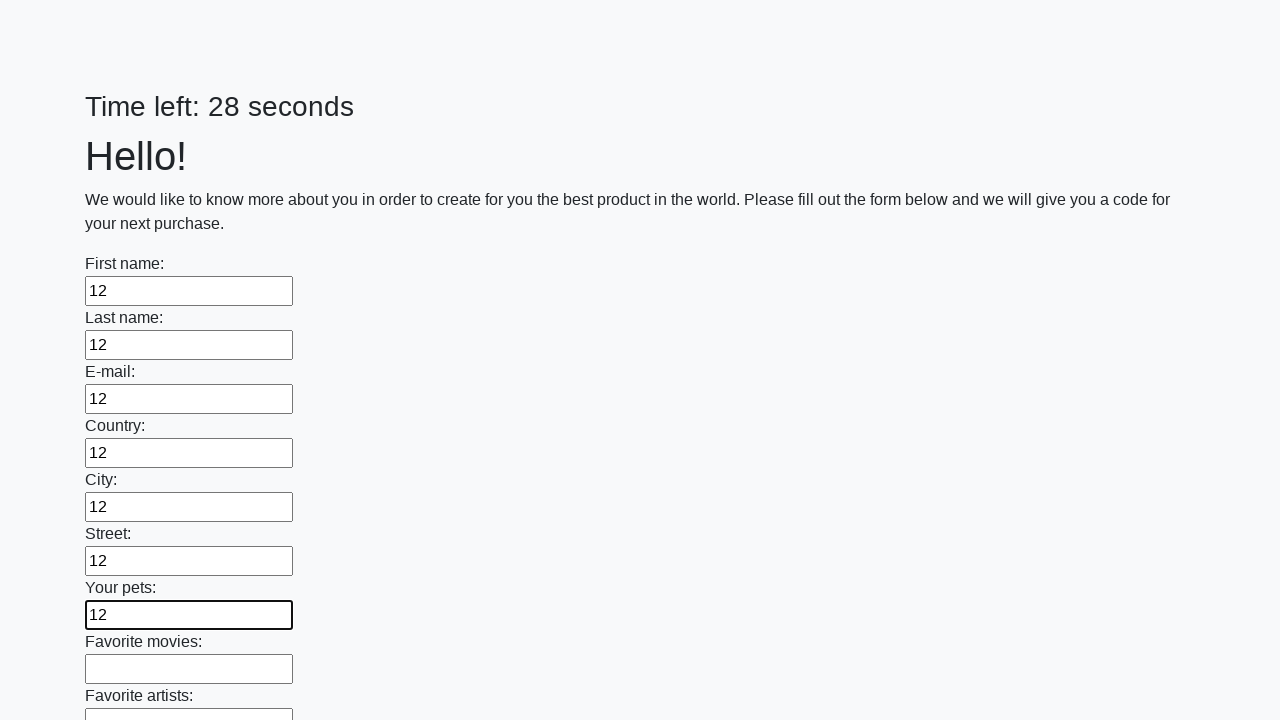

Filled an input field with value '12' on input >> nth=7
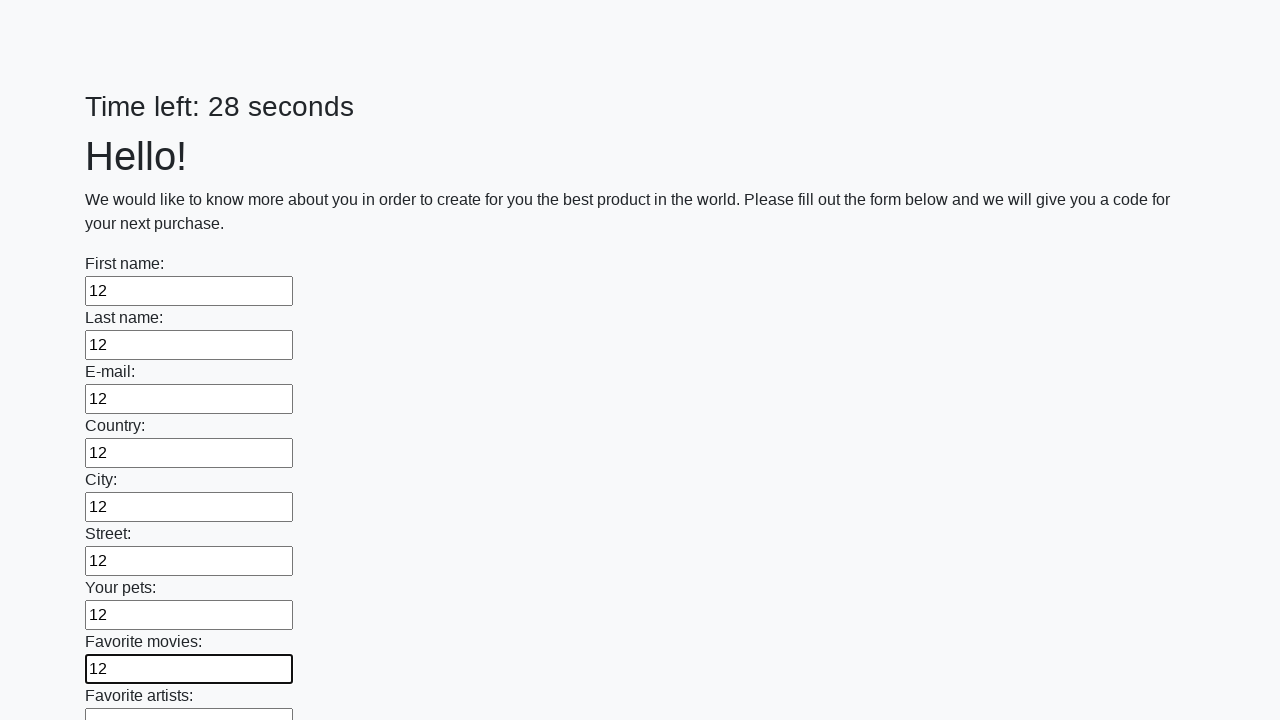

Filled an input field with value '12' on input >> nth=8
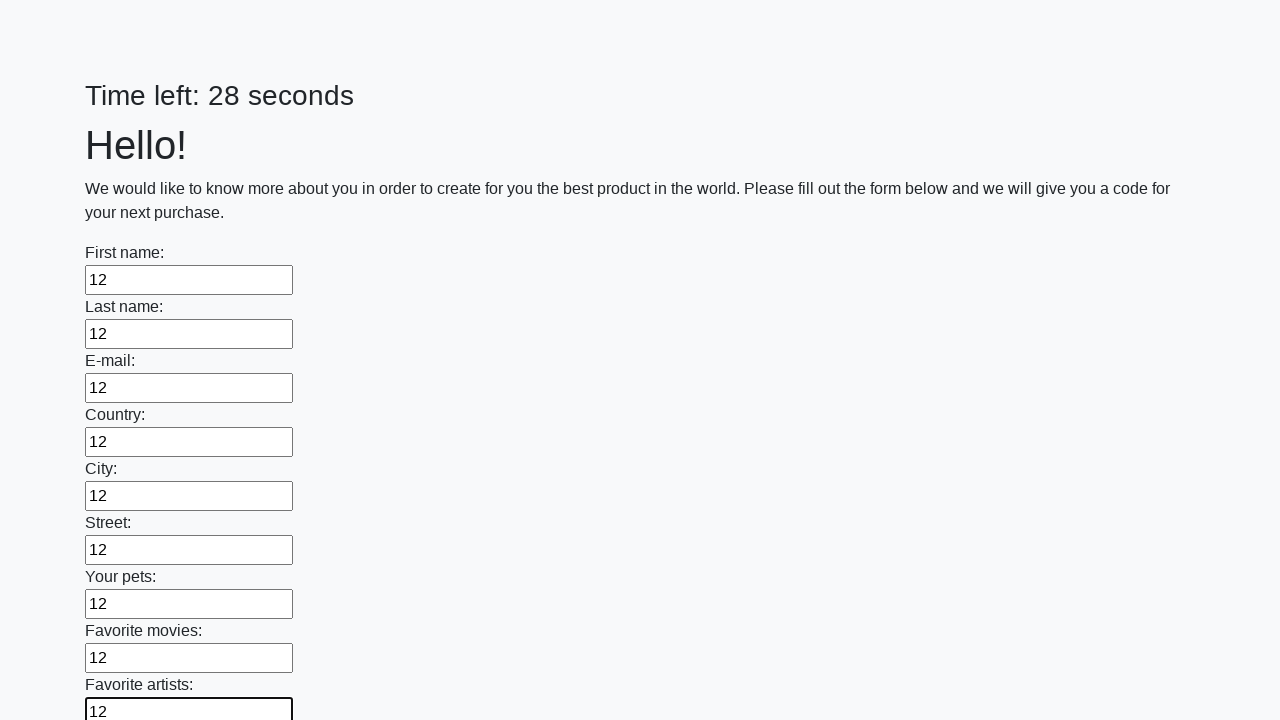

Filled an input field with value '12' on input >> nth=9
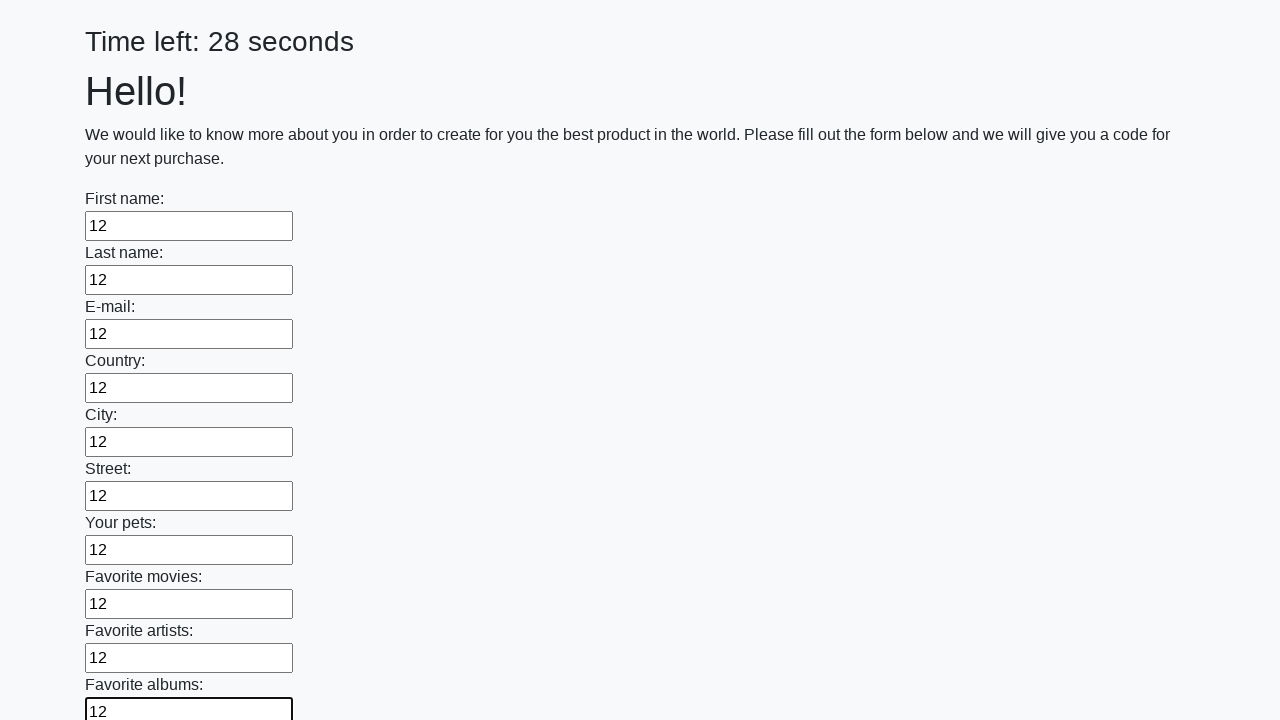

Filled an input field with value '12' on input >> nth=10
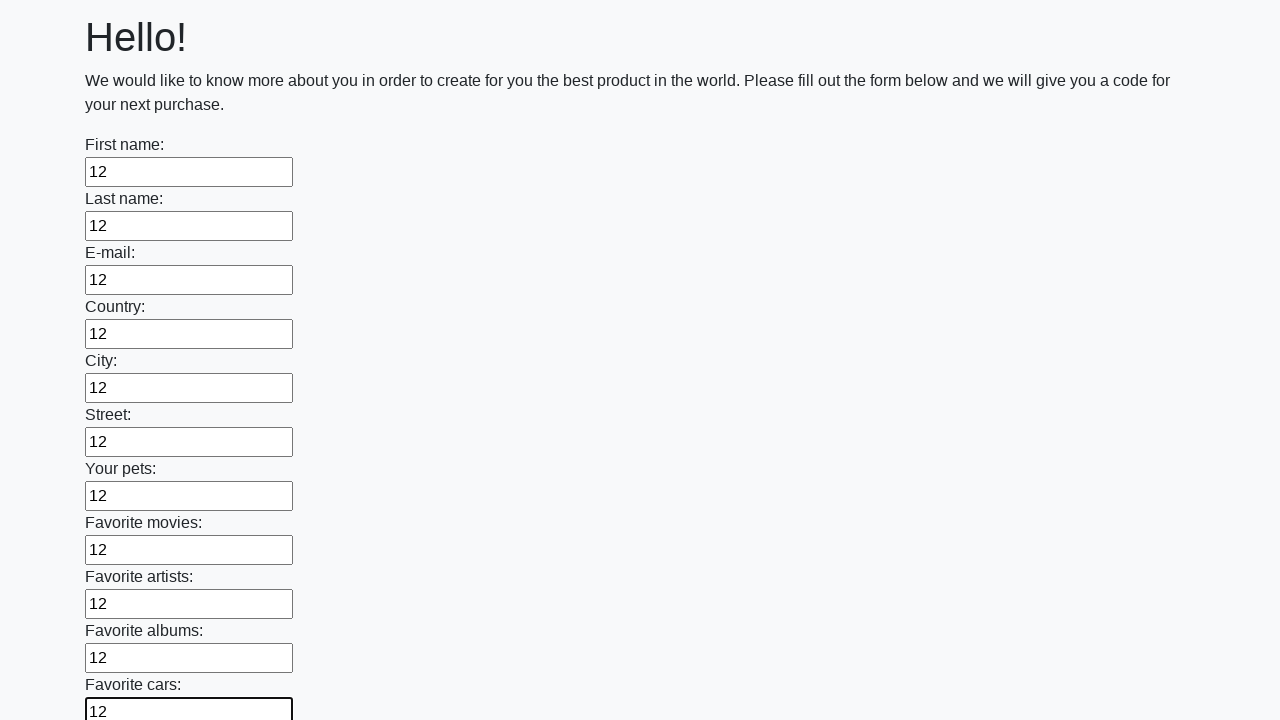

Filled an input field with value '12' on input >> nth=11
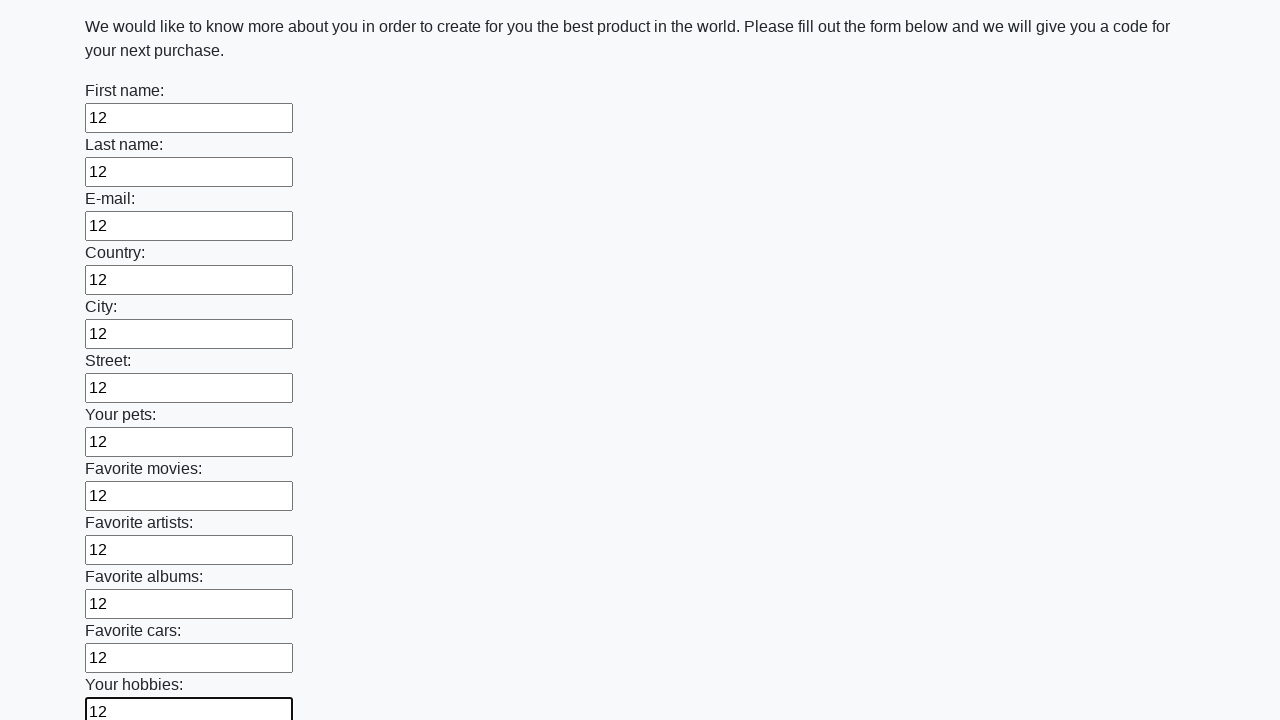

Filled an input field with value '12' on input >> nth=12
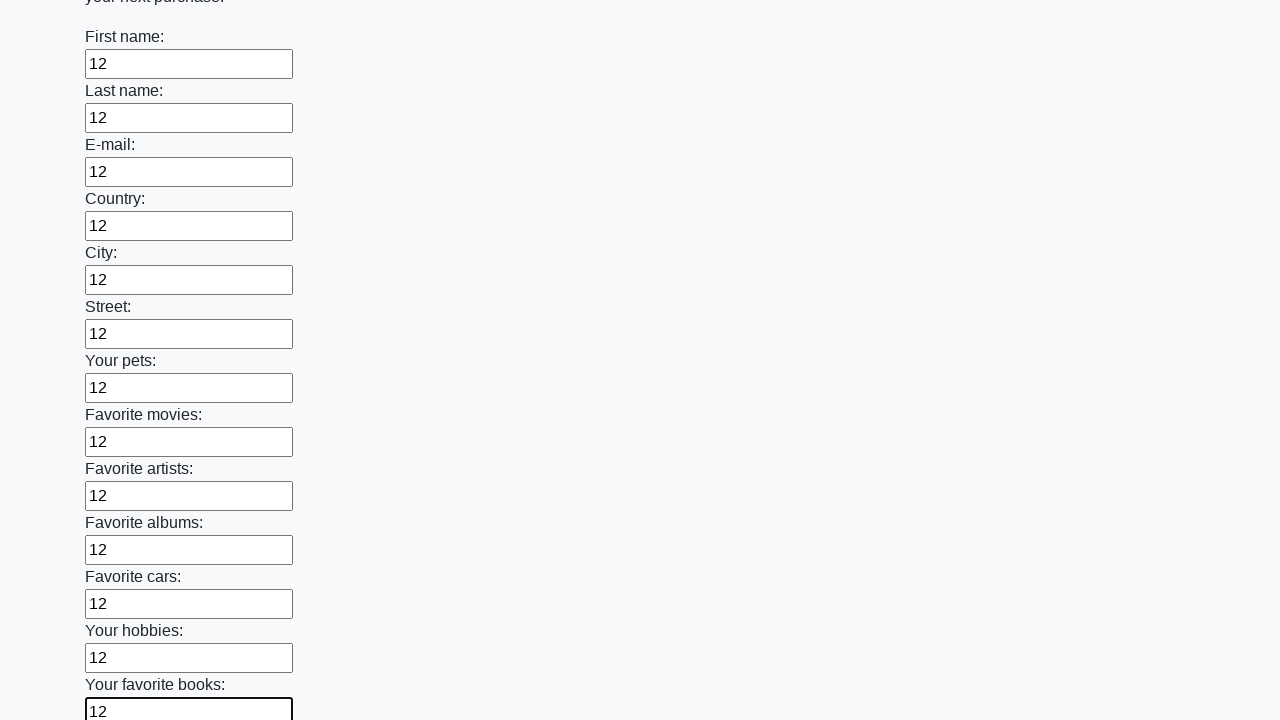

Filled an input field with value '12' on input >> nth=13
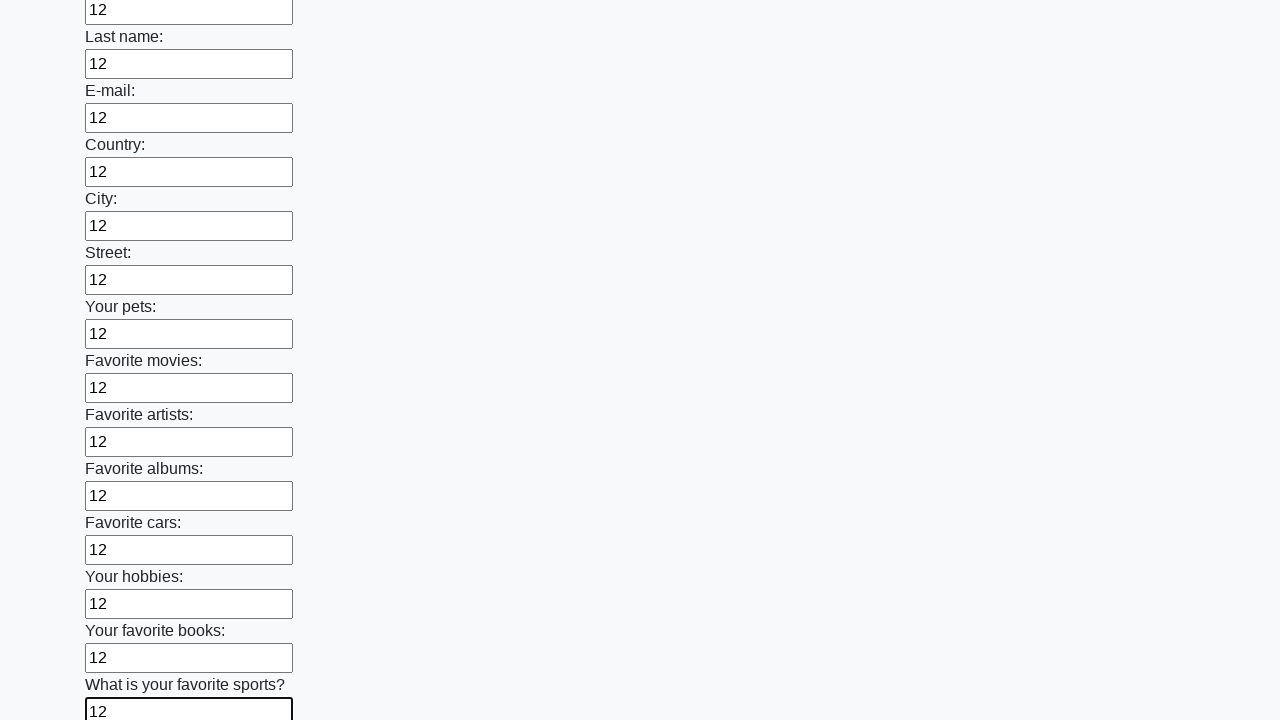

Filled an input field with value '12' on input >> nth=14
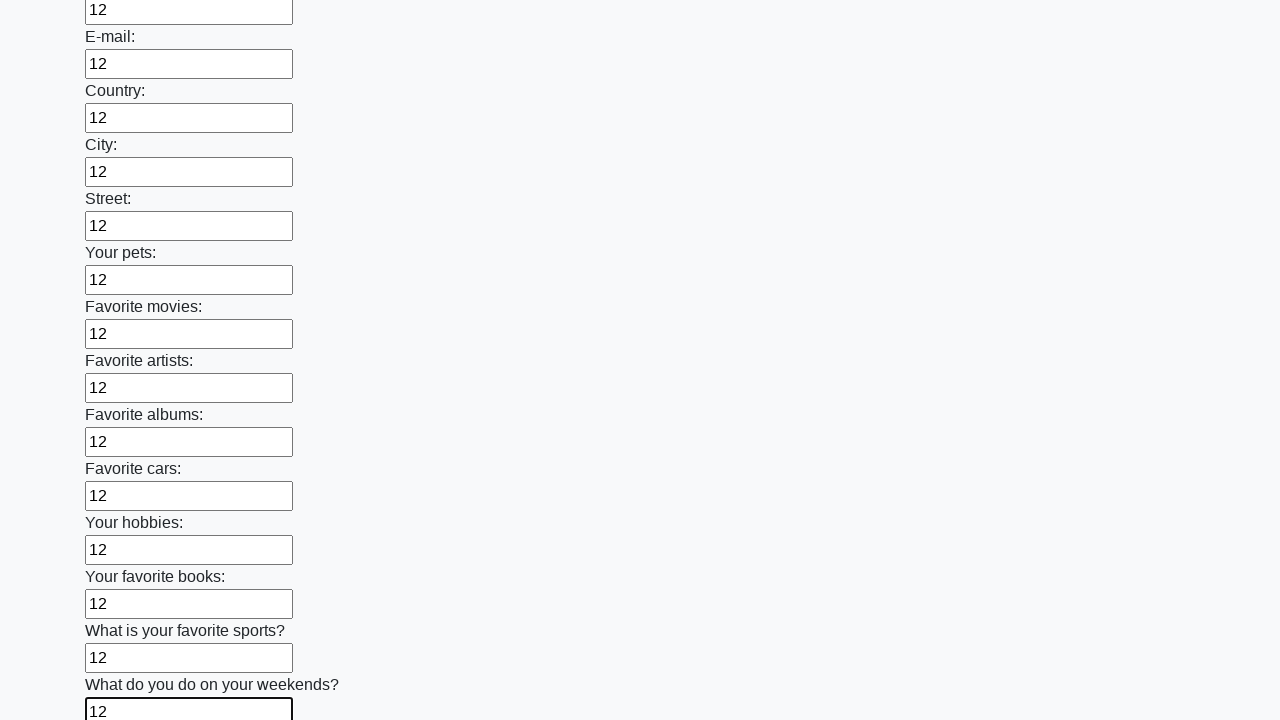

Filled an input field with value '12' on input >> nth=15
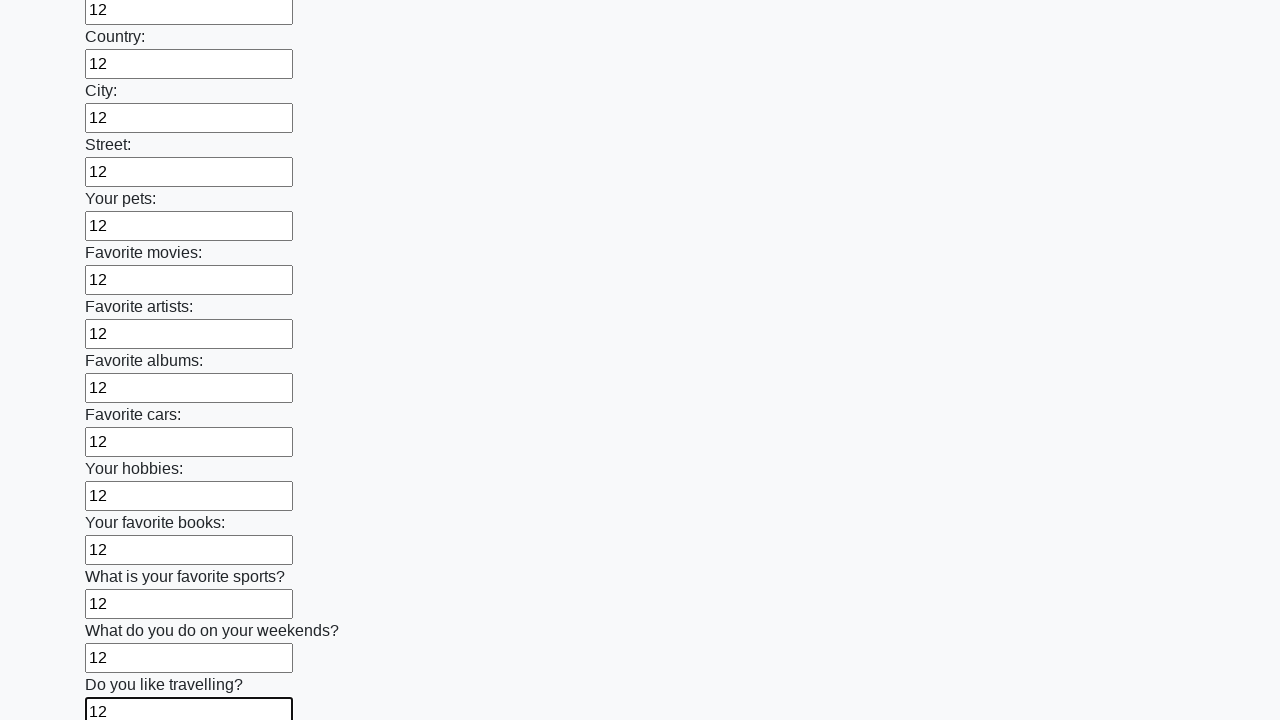

Filled an input field with value '12' on input >> nth=16
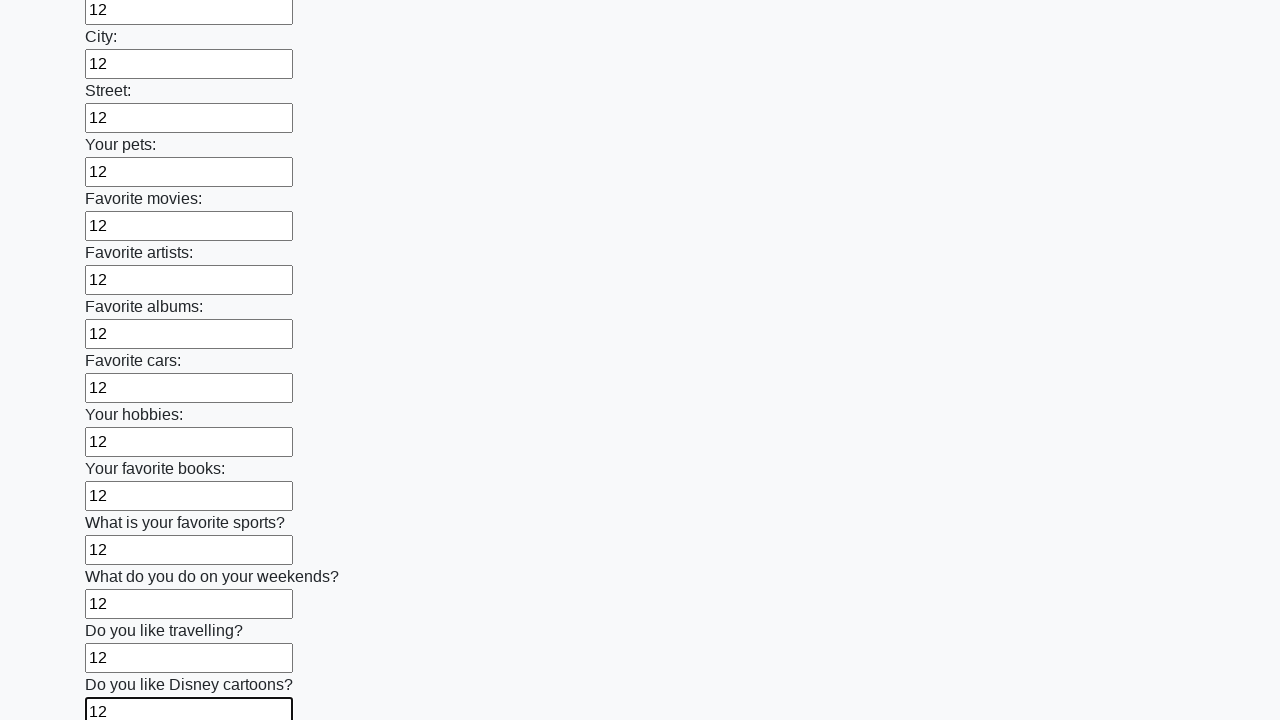

Filled an input field with value '12' on input >> nth=17
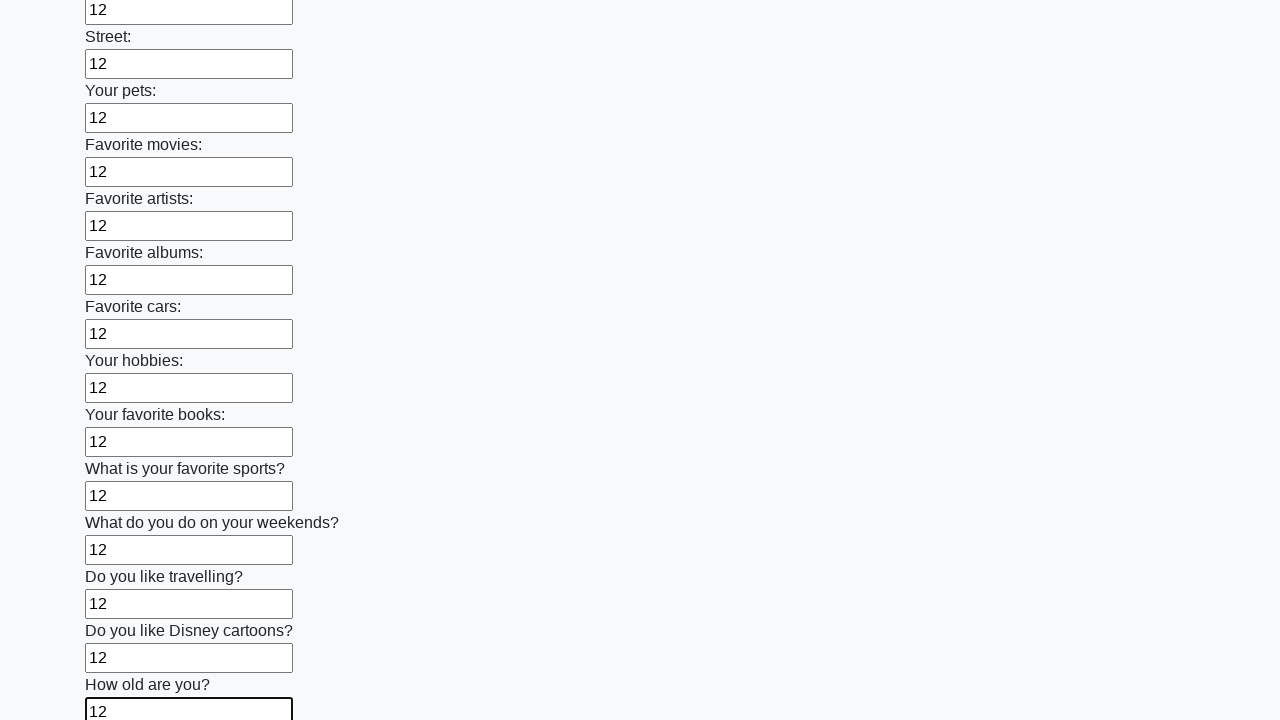

Filled an input field with value '12' on input >> nth=18
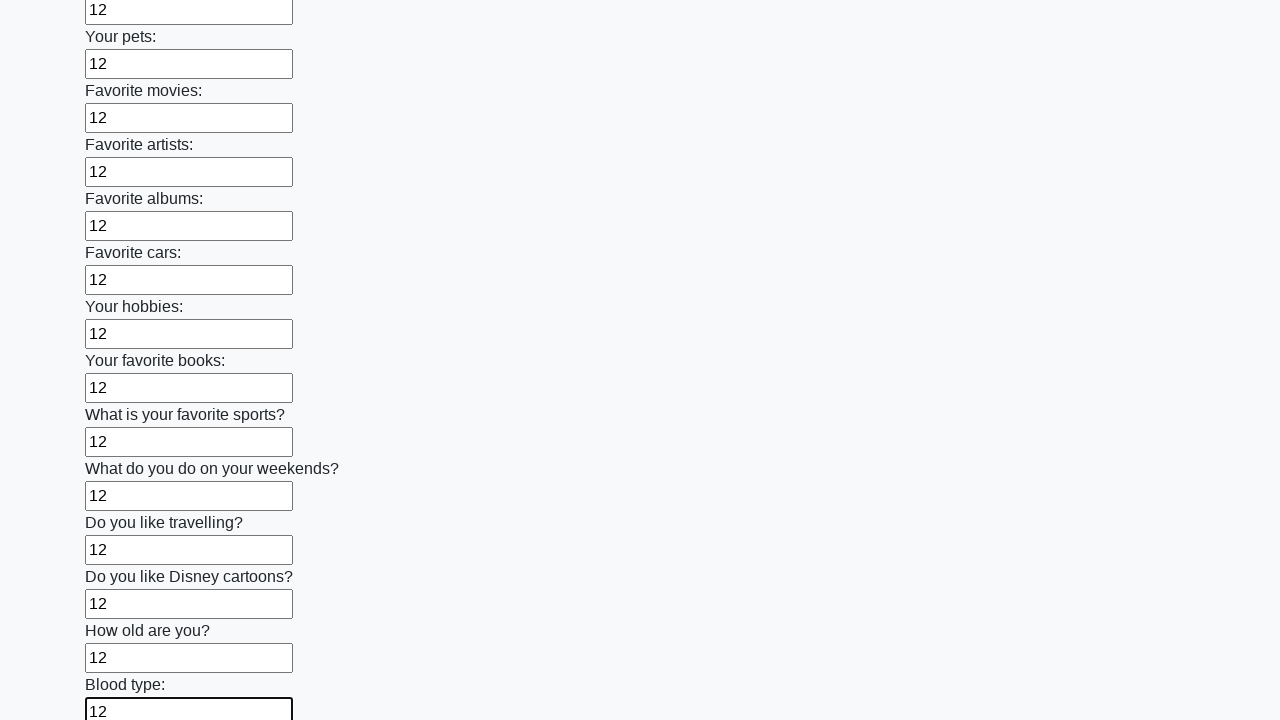

Filled an input field with value '12' on input >> nth=19
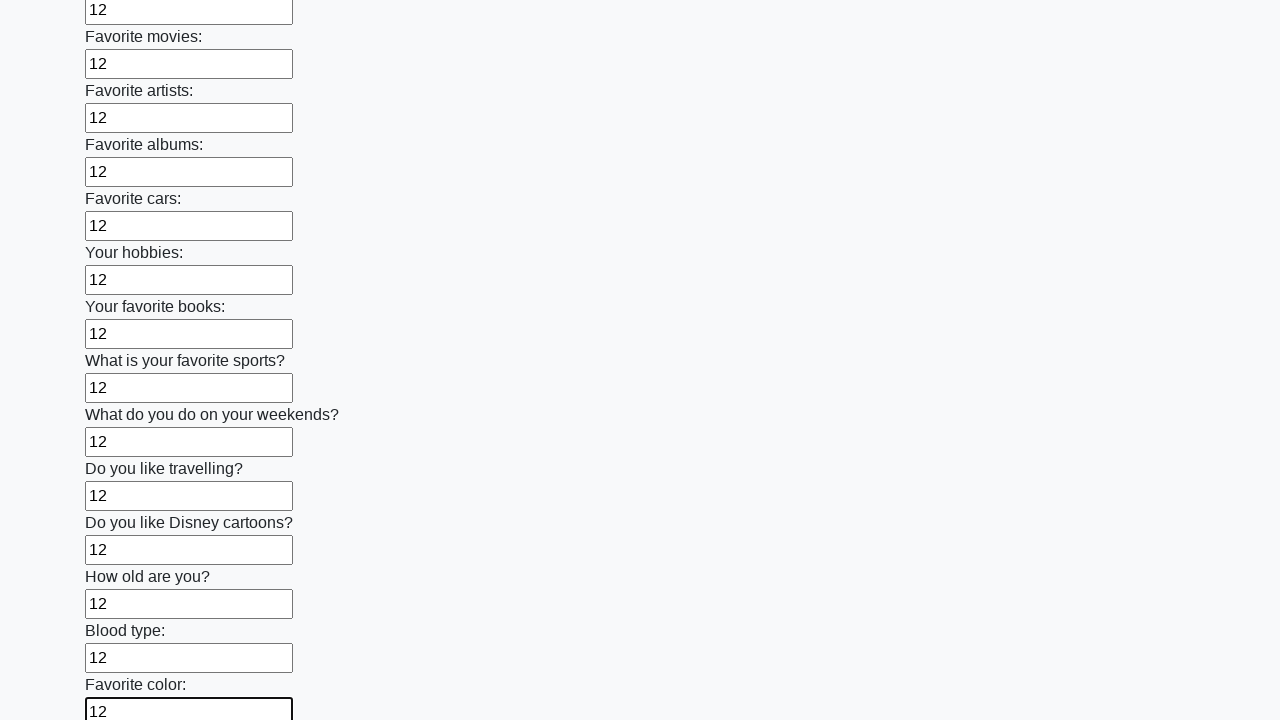

Filled an input field with value '12' on input >> nth=20
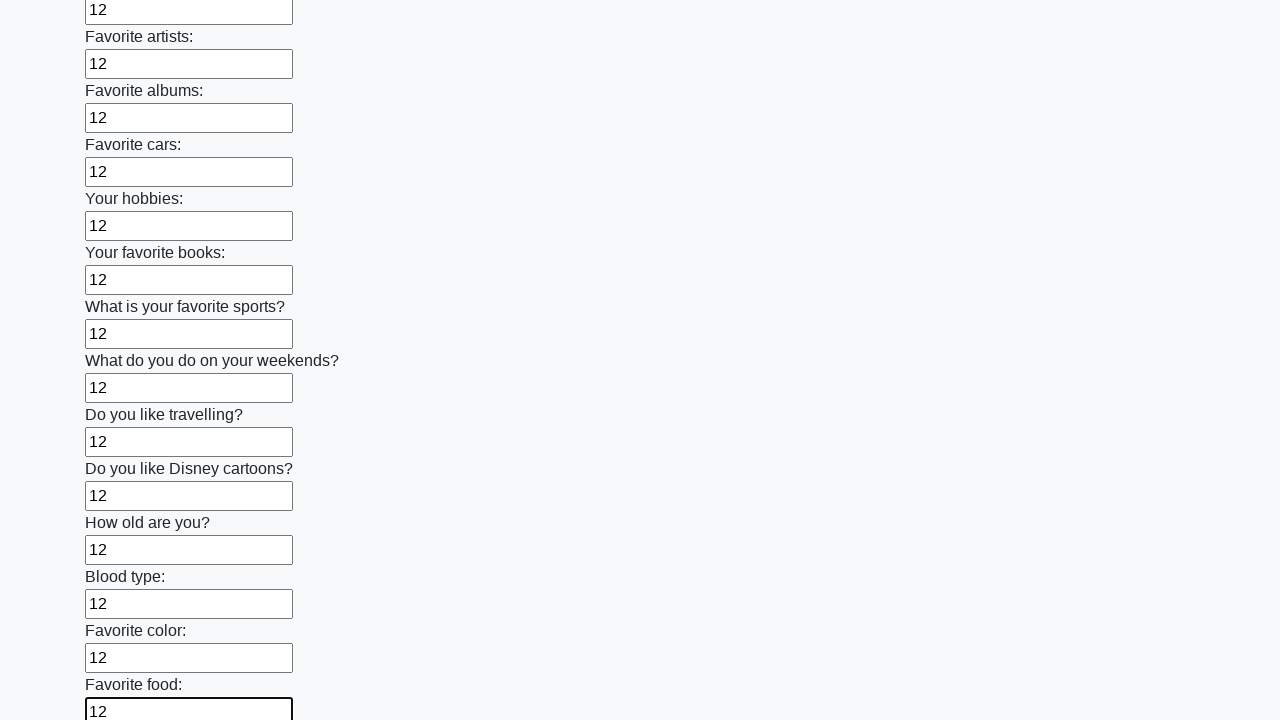

Filled an input field with value '12' on input >> nth=21
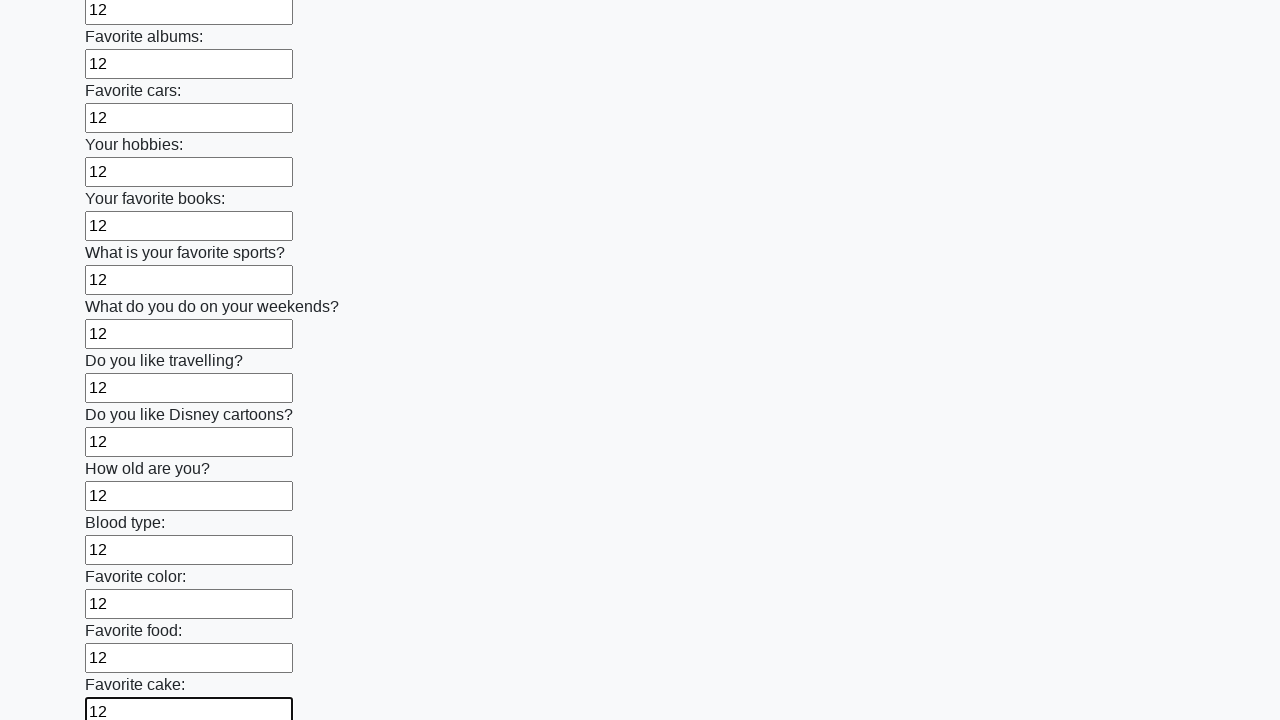

Filled an input field with value '12' on input >> nth=22
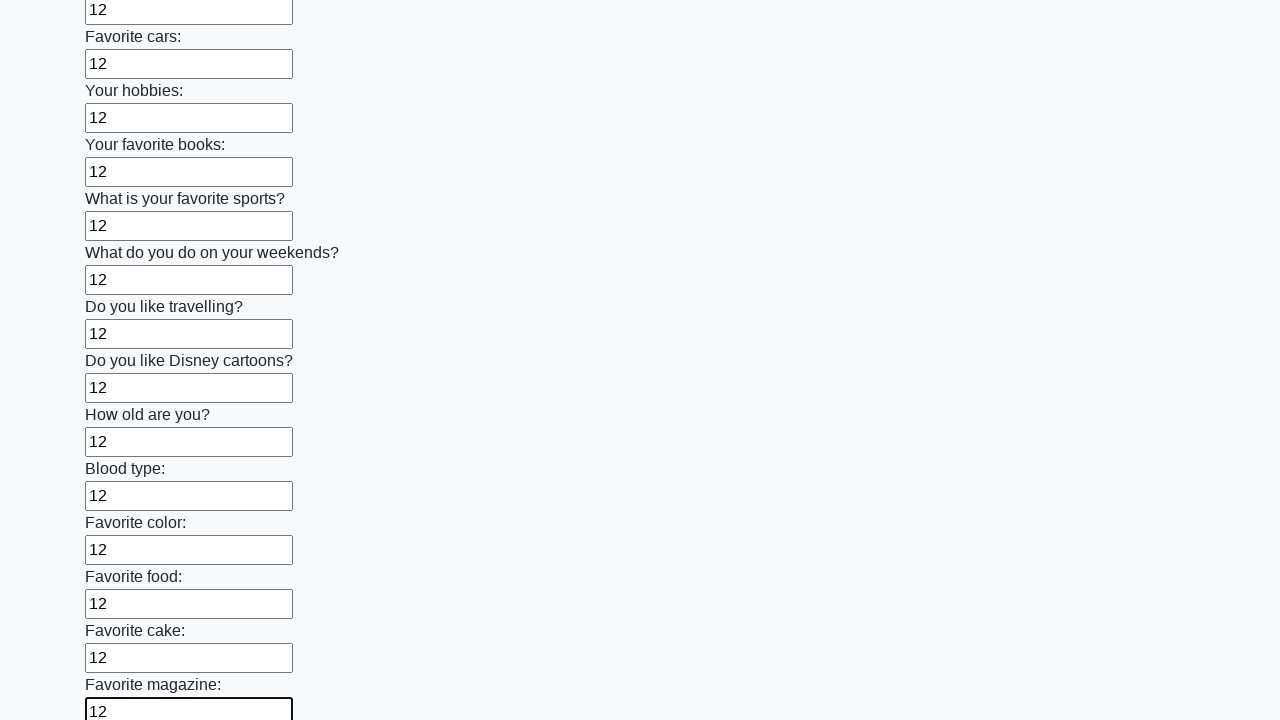

Filled an input field with value '12' on input >> nth=23
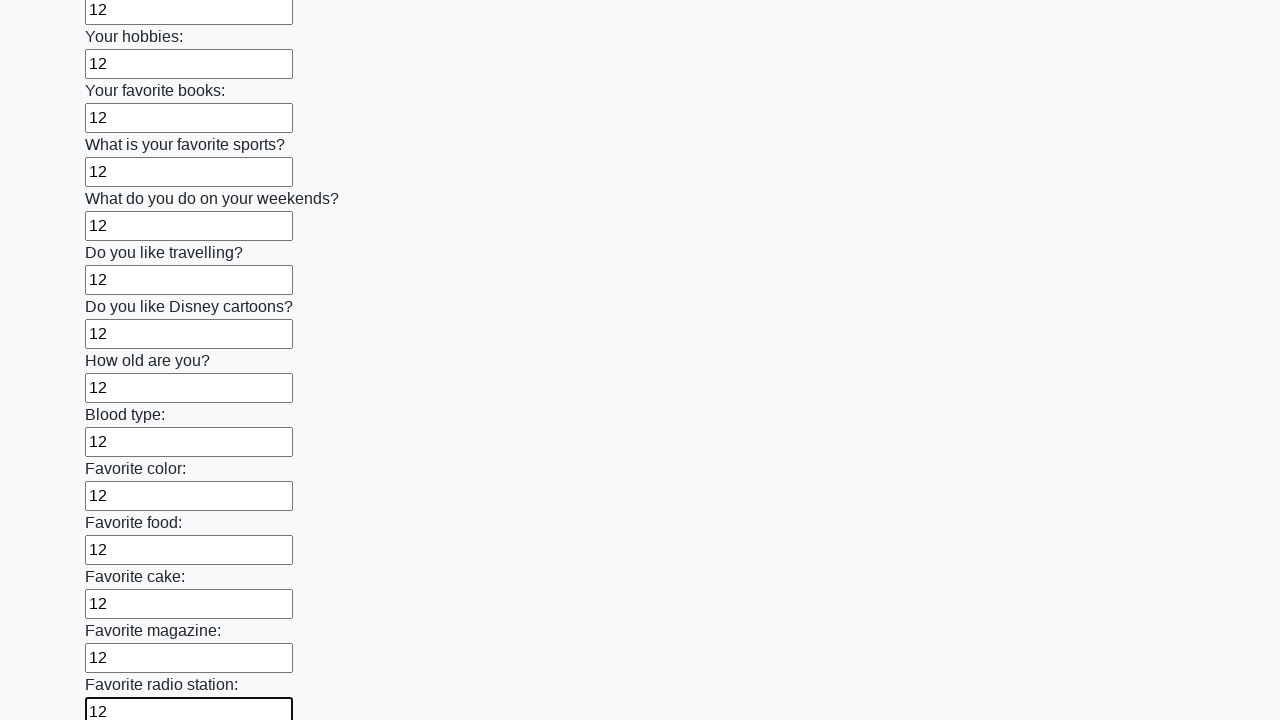

Filled an input field with value '12' on input >> nth=24
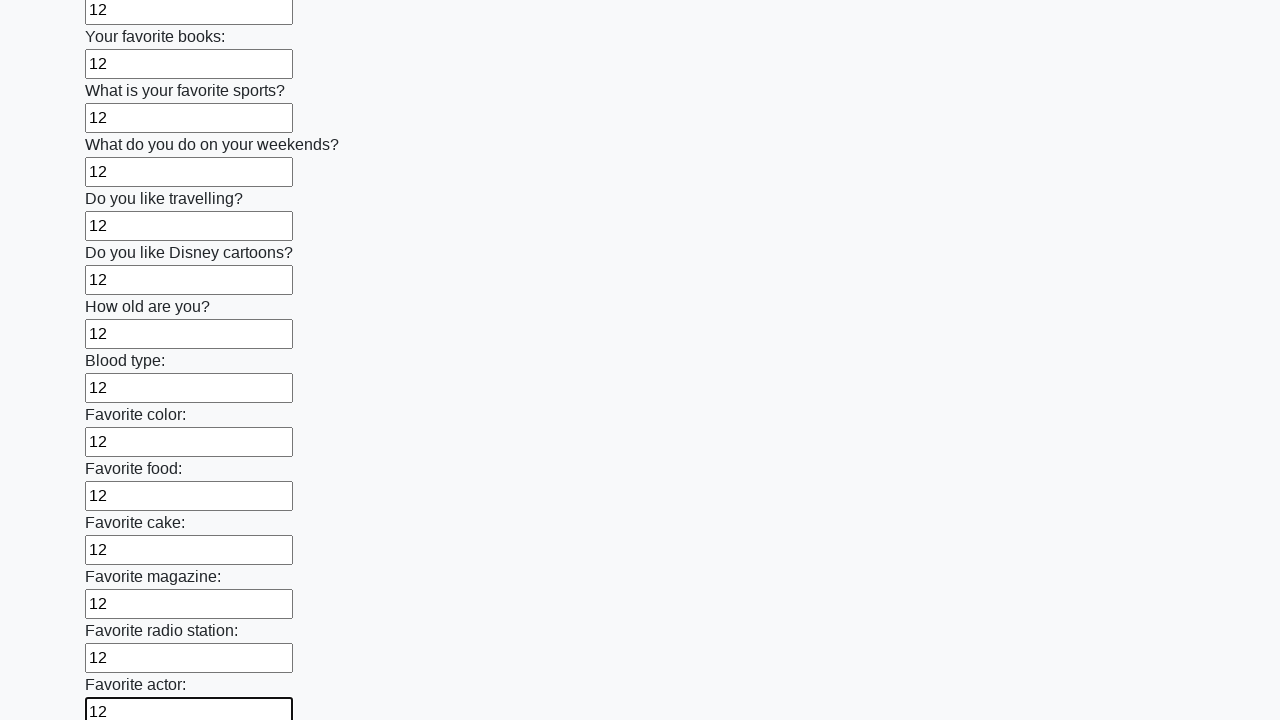

Filled an input field with value '12' on input >> nth=25
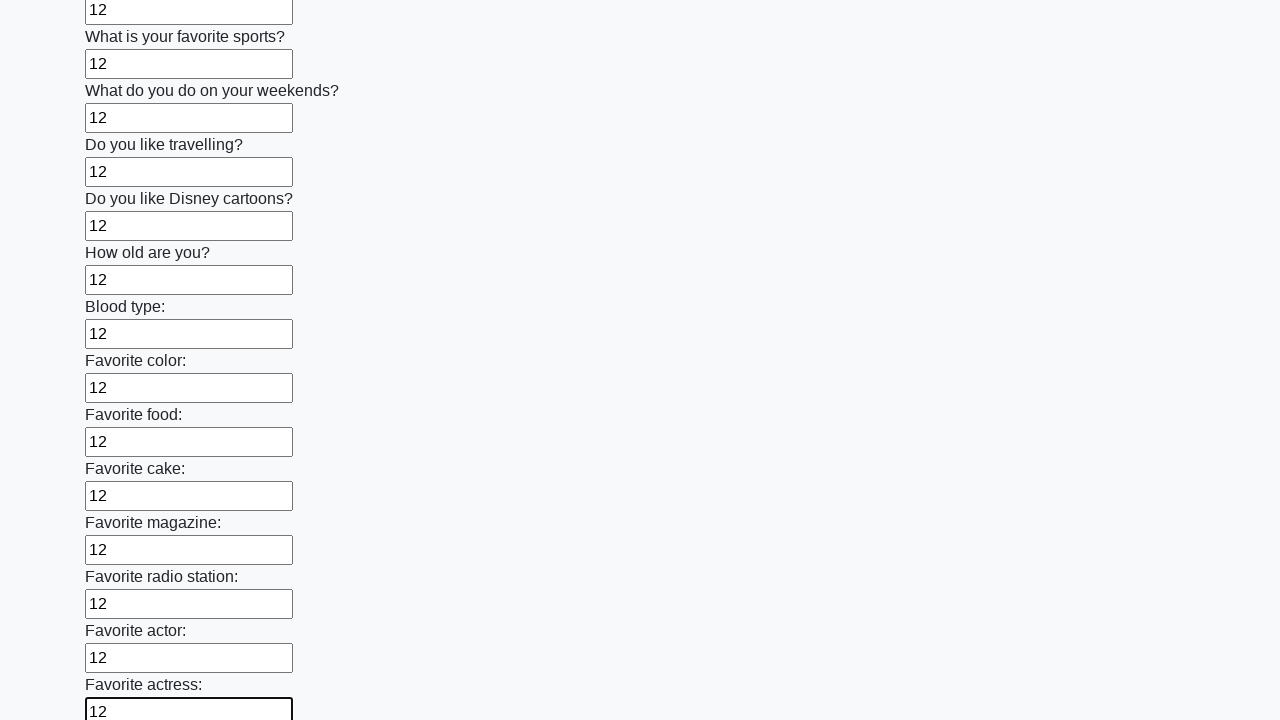

Filled an input field with value '12' on input >> nth=26
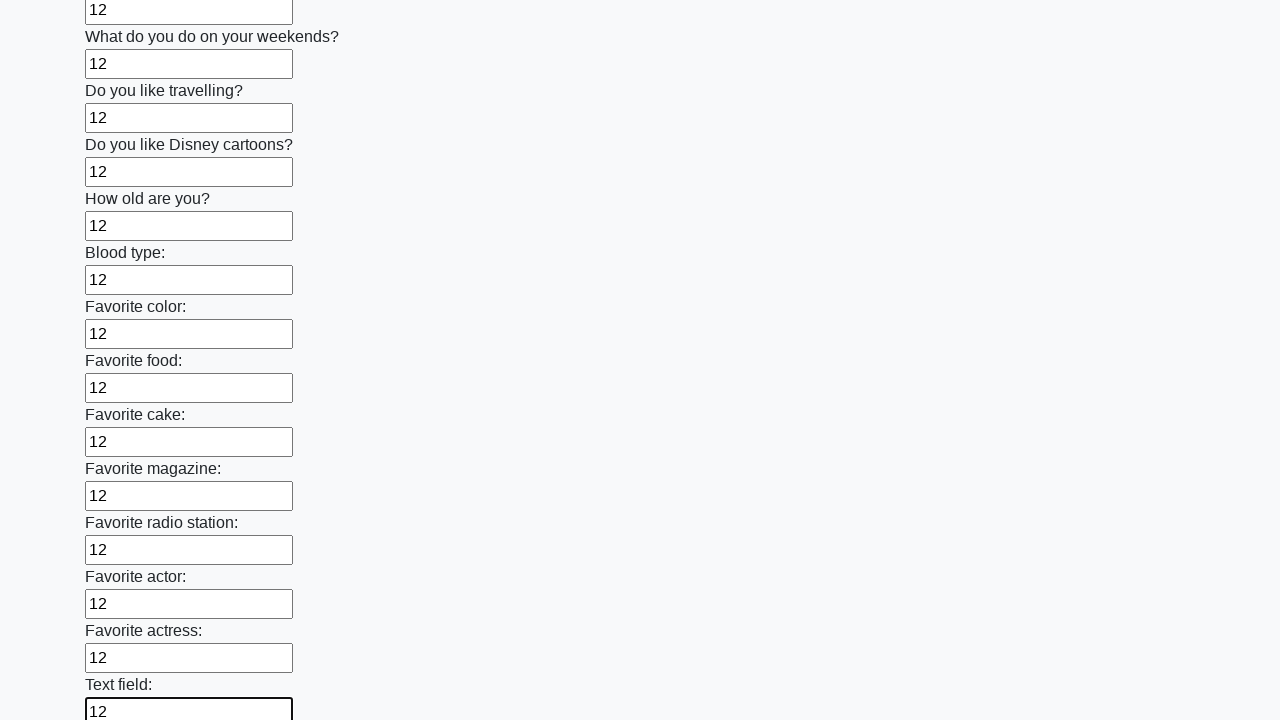

Filled an input field with value '12' on input >> nth=27
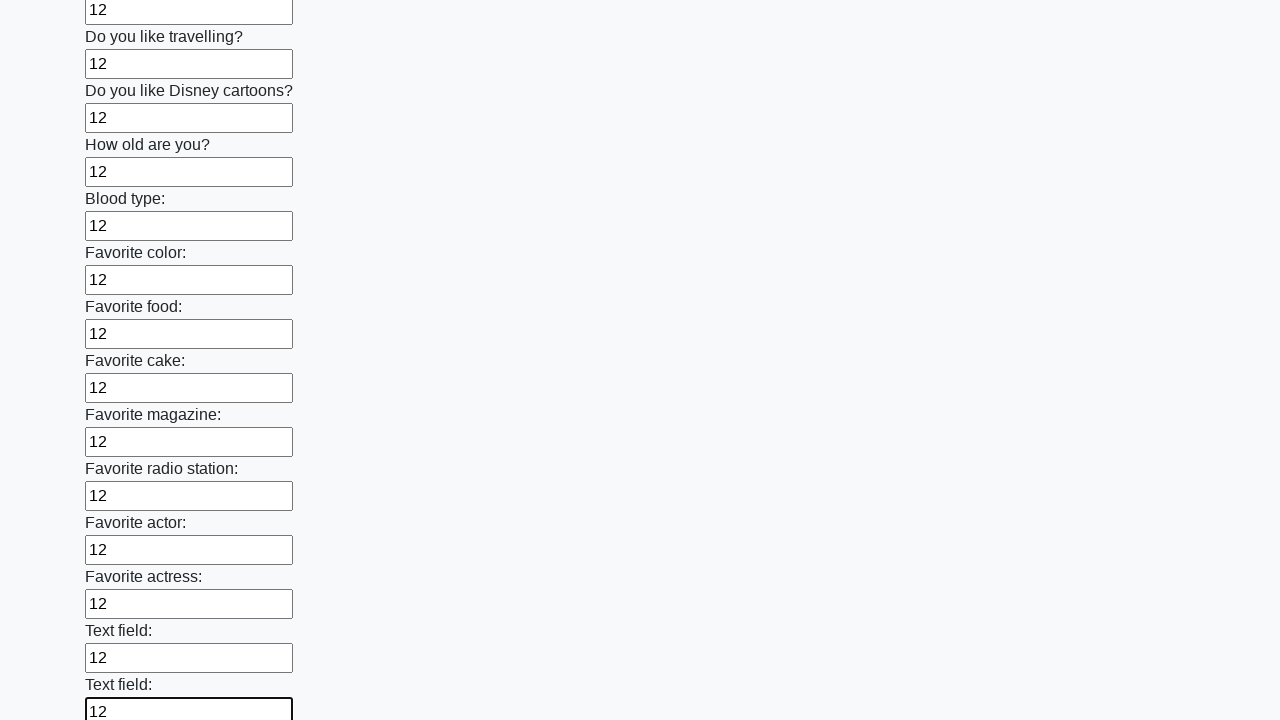

Filled an input field with value '12' on input >> nth=28
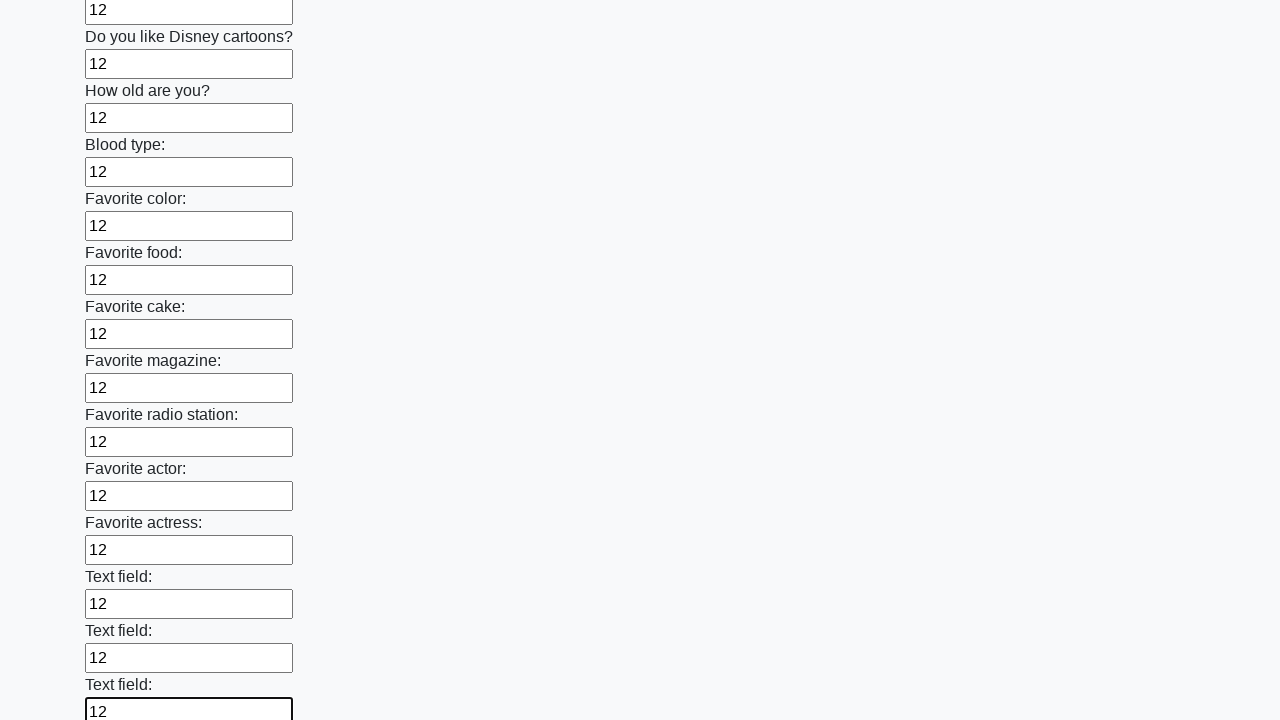

Filled an input field with value '12' on input >> nth=29
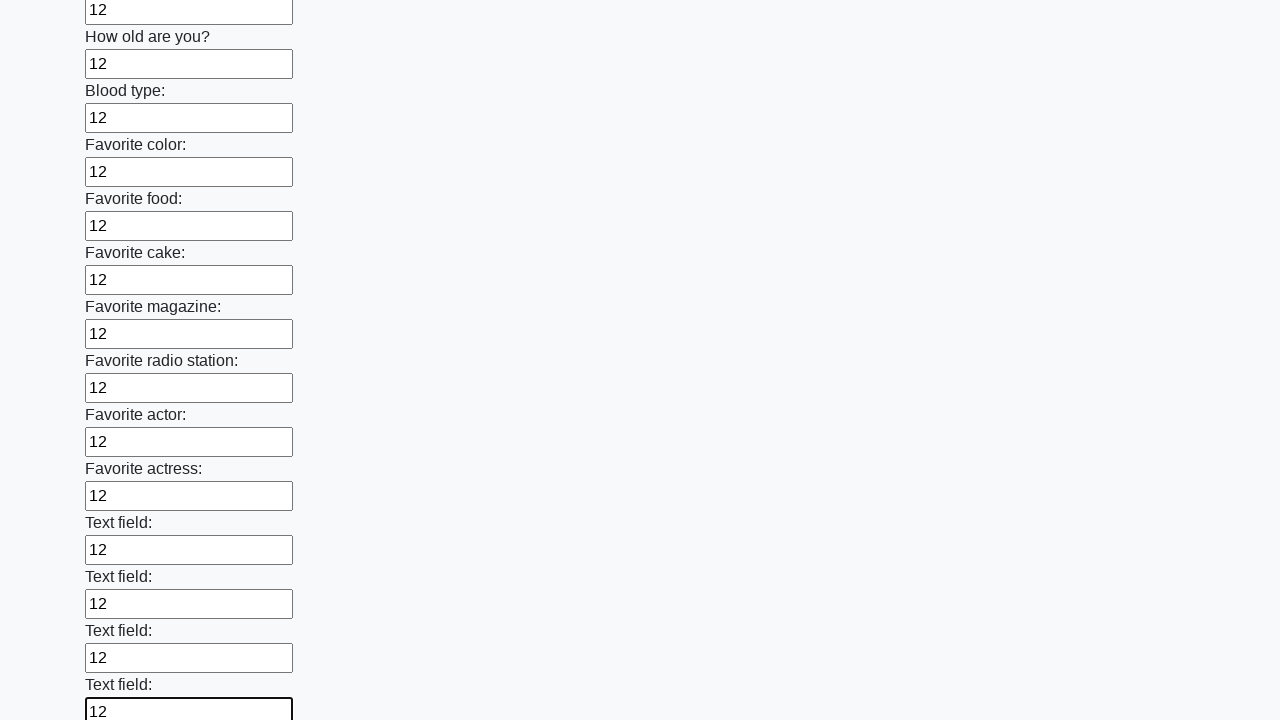

Filled an input field with value '12' on input >> nth=30
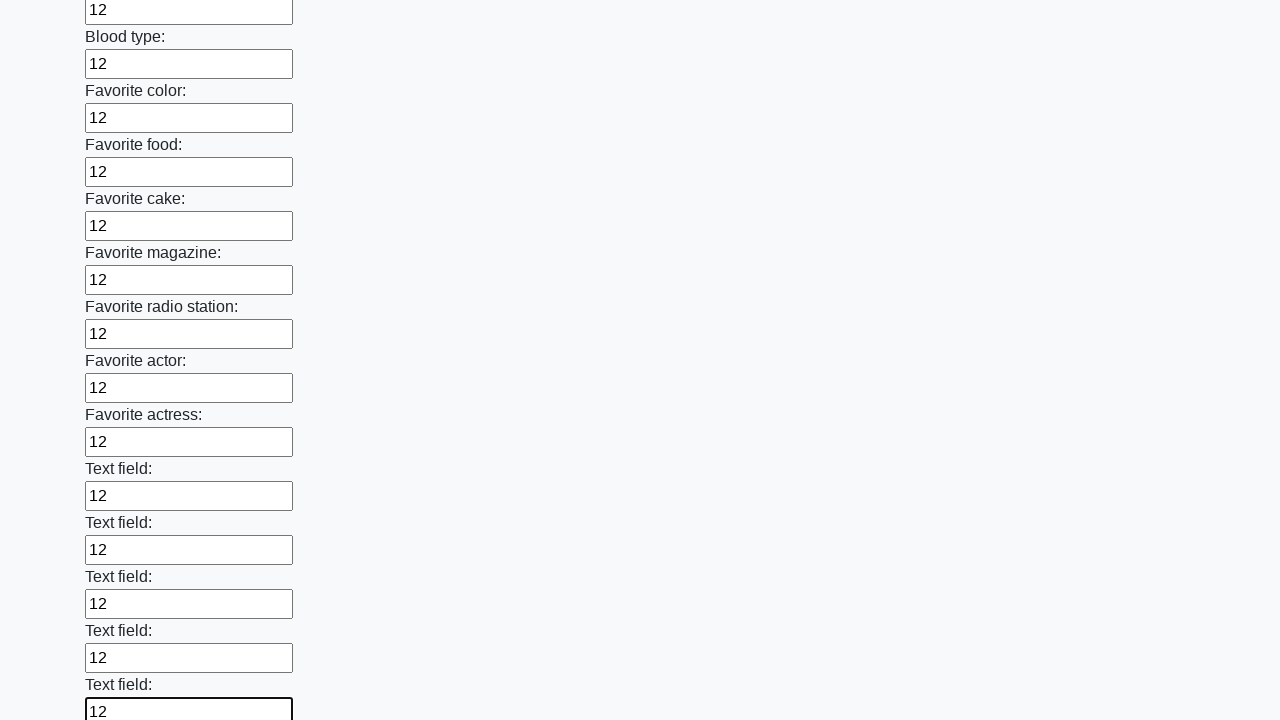

Filled an input field with value '12' on input >> nth=31
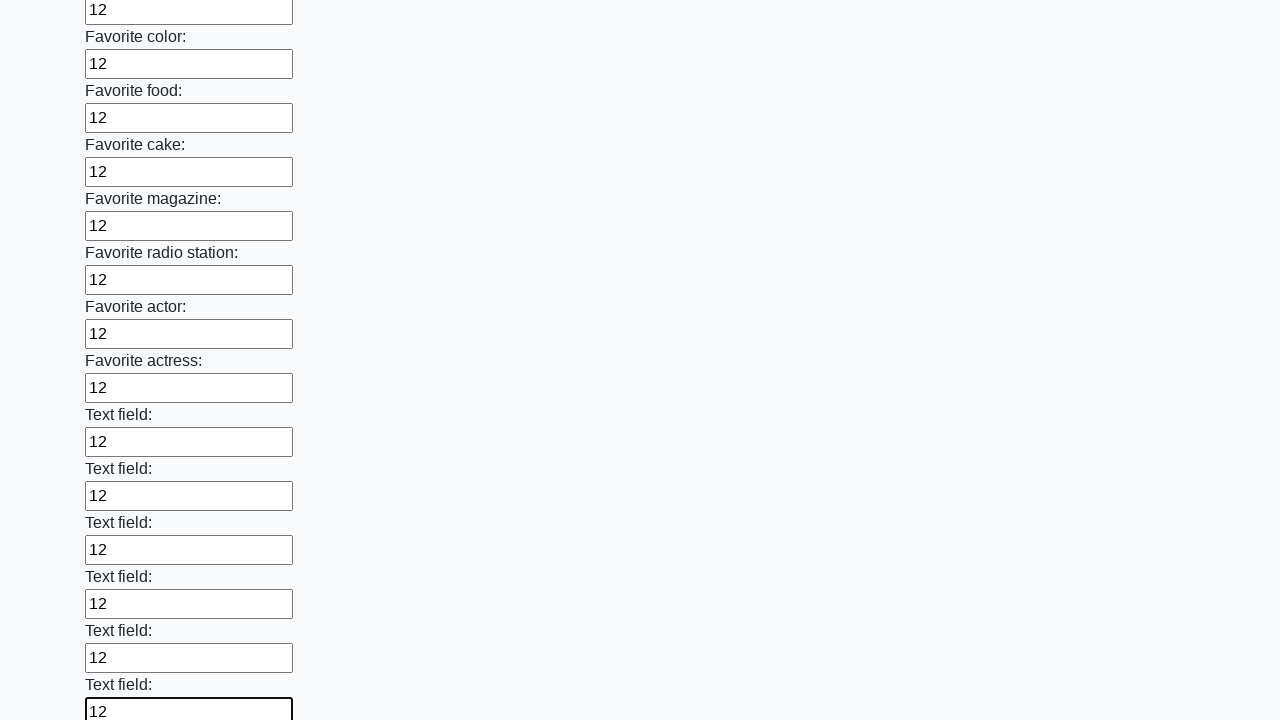

Filled an input field with value '12' on input >> nth=32
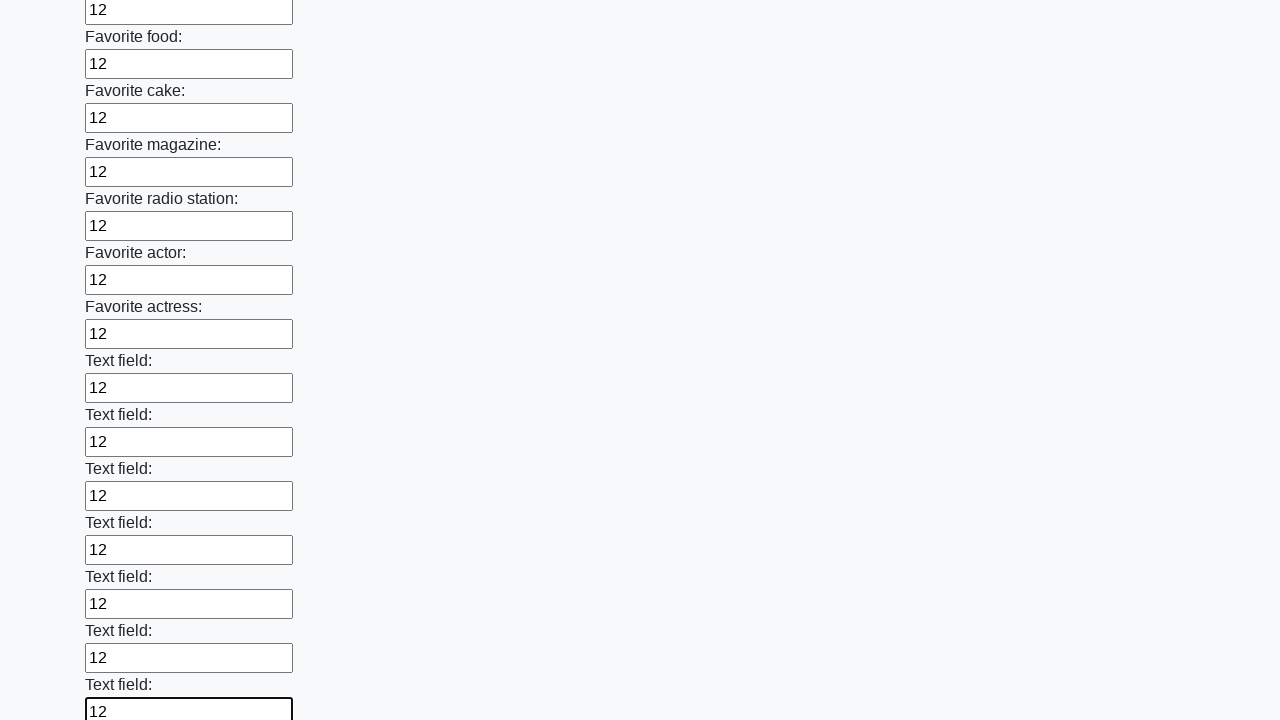

Filled an input field with value '12' on input >> nth=33
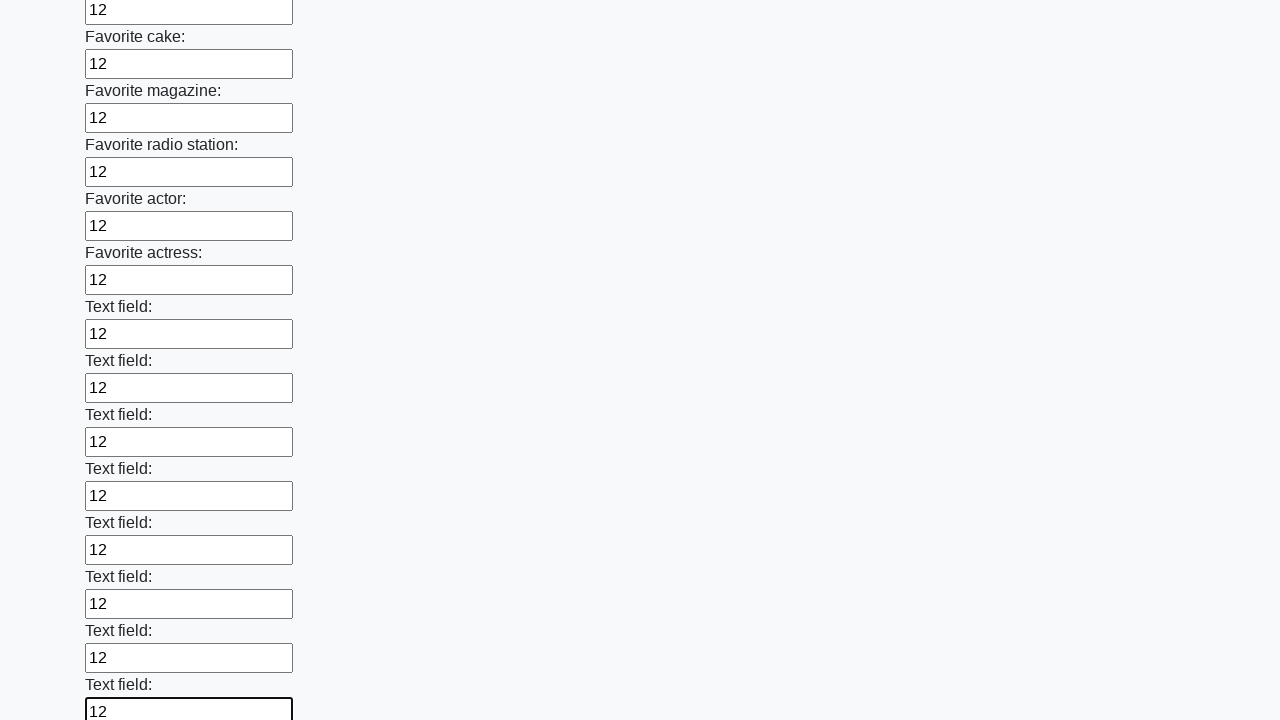

Filled an input field with value '12' on input >> nth=34
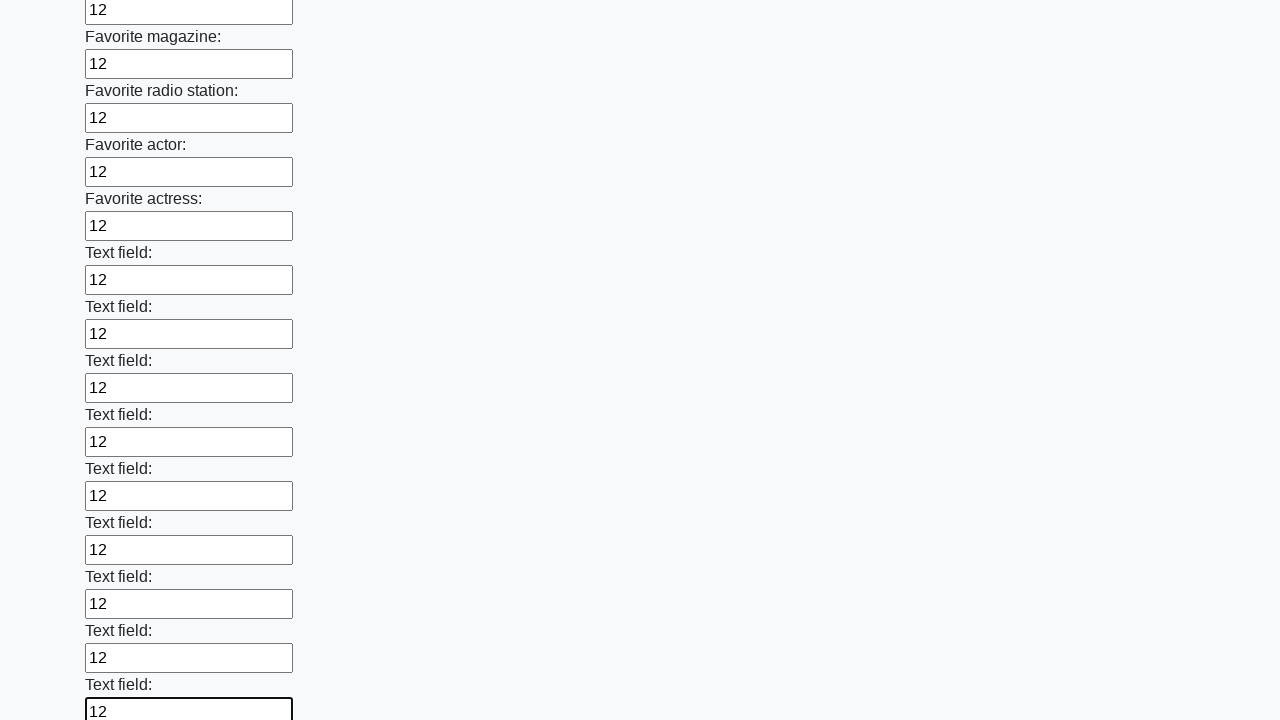

Filled an input field with value '12' on input >> nth=35
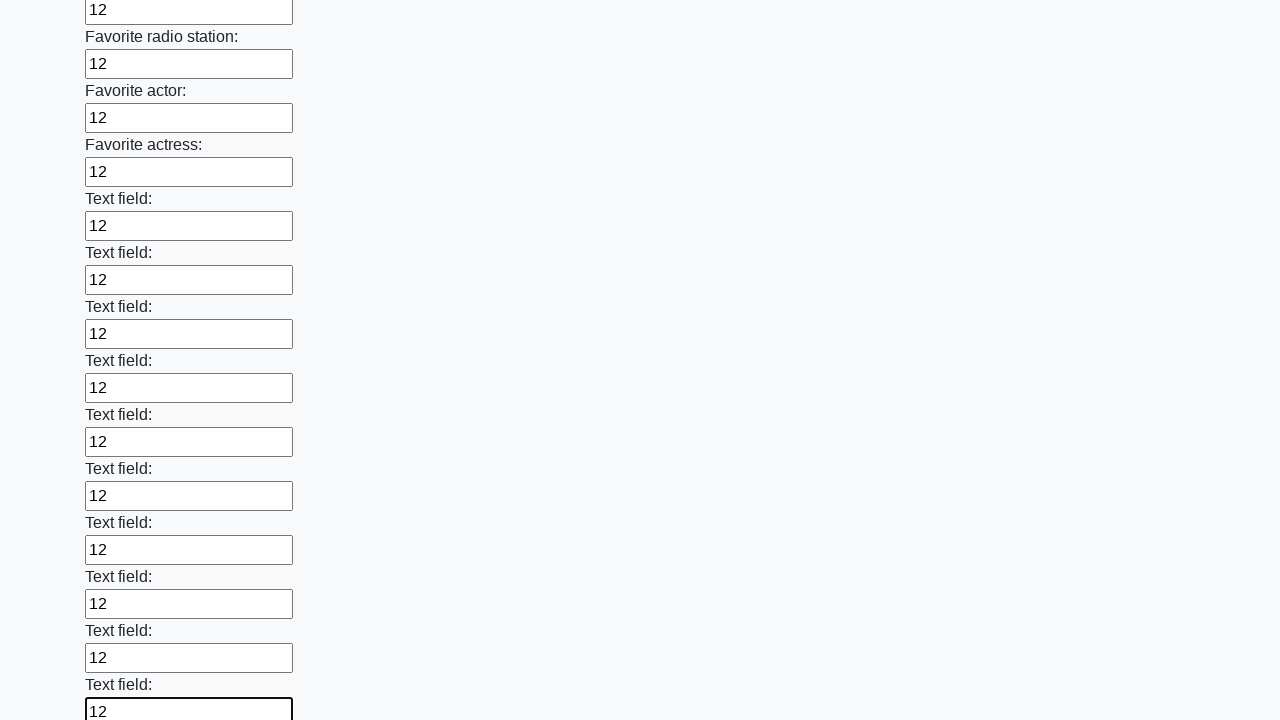

Filled an input field with value '12' on input >> nth=36
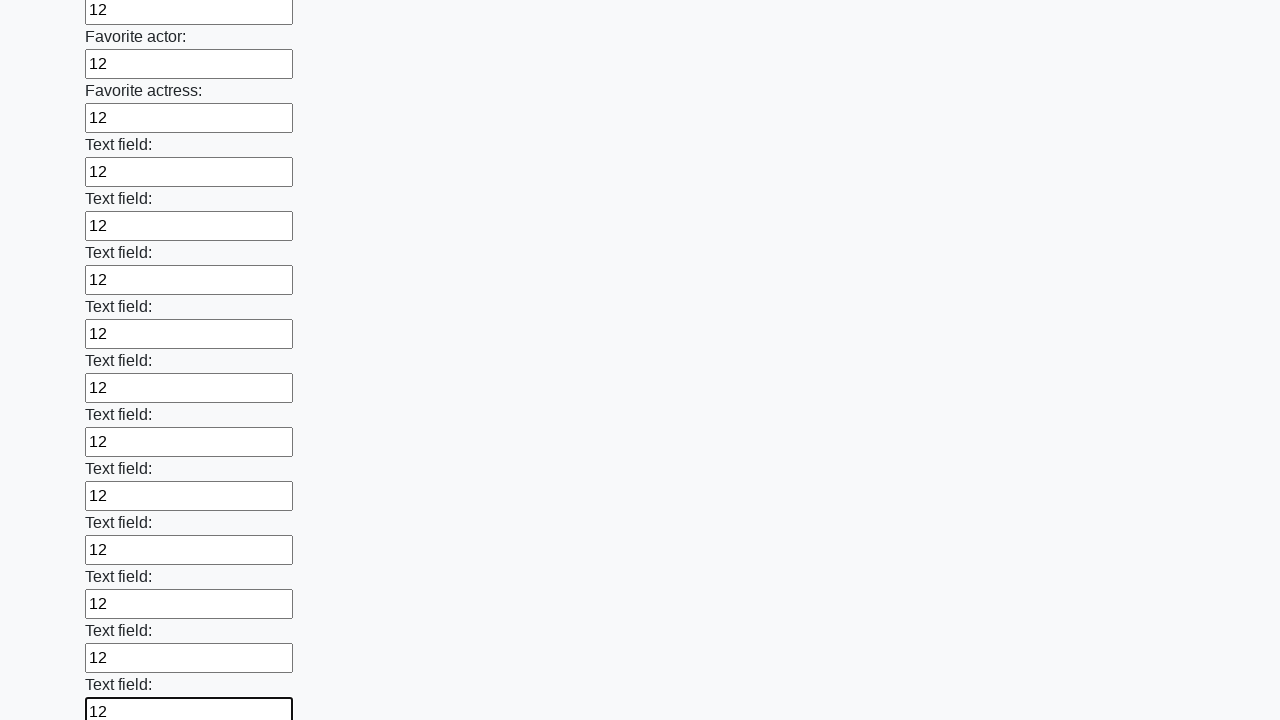

Filled an input field with value '12' on input >> nth=37
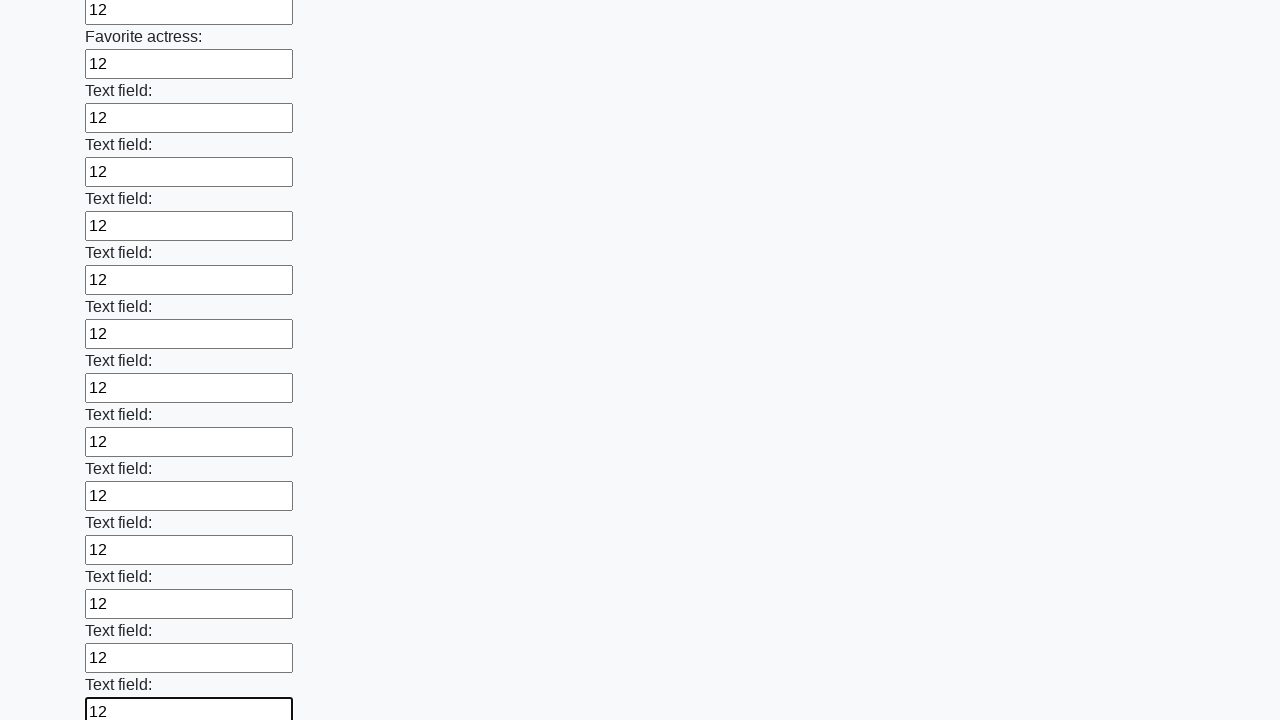

Filled an input field with value '12' on input >> nth=38
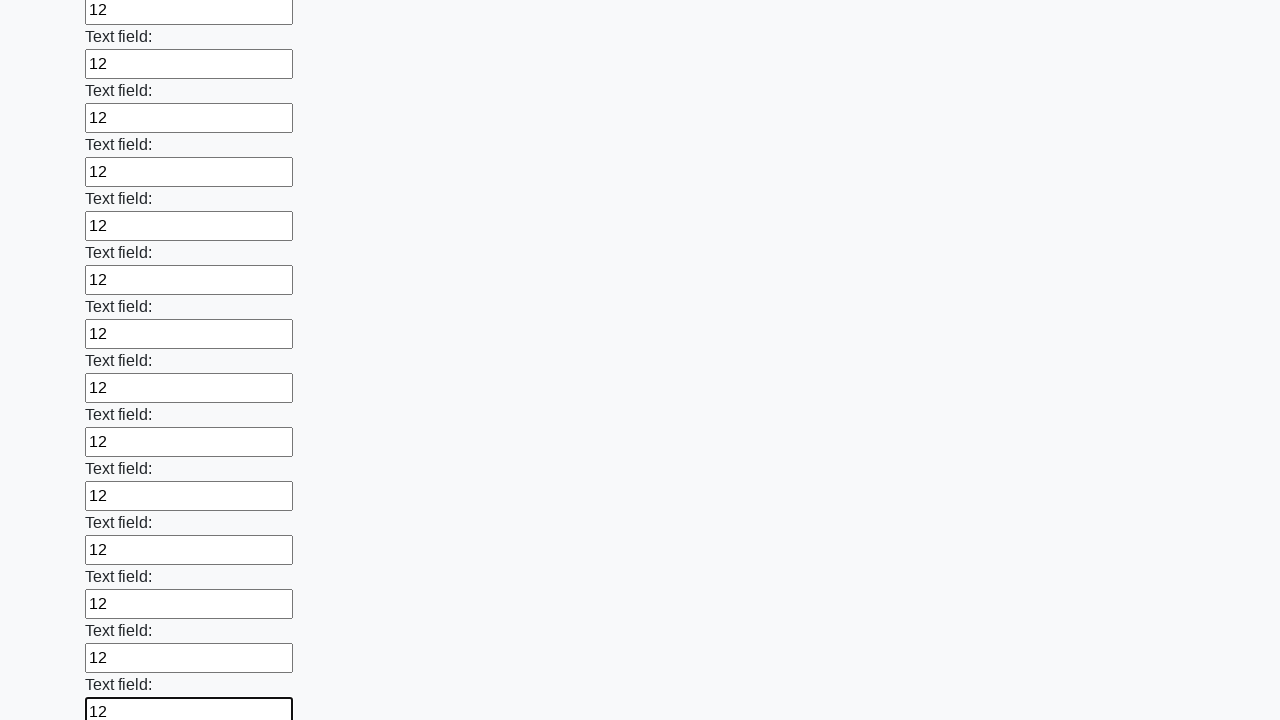

Filled an input field with value '12' on input >> nth=39
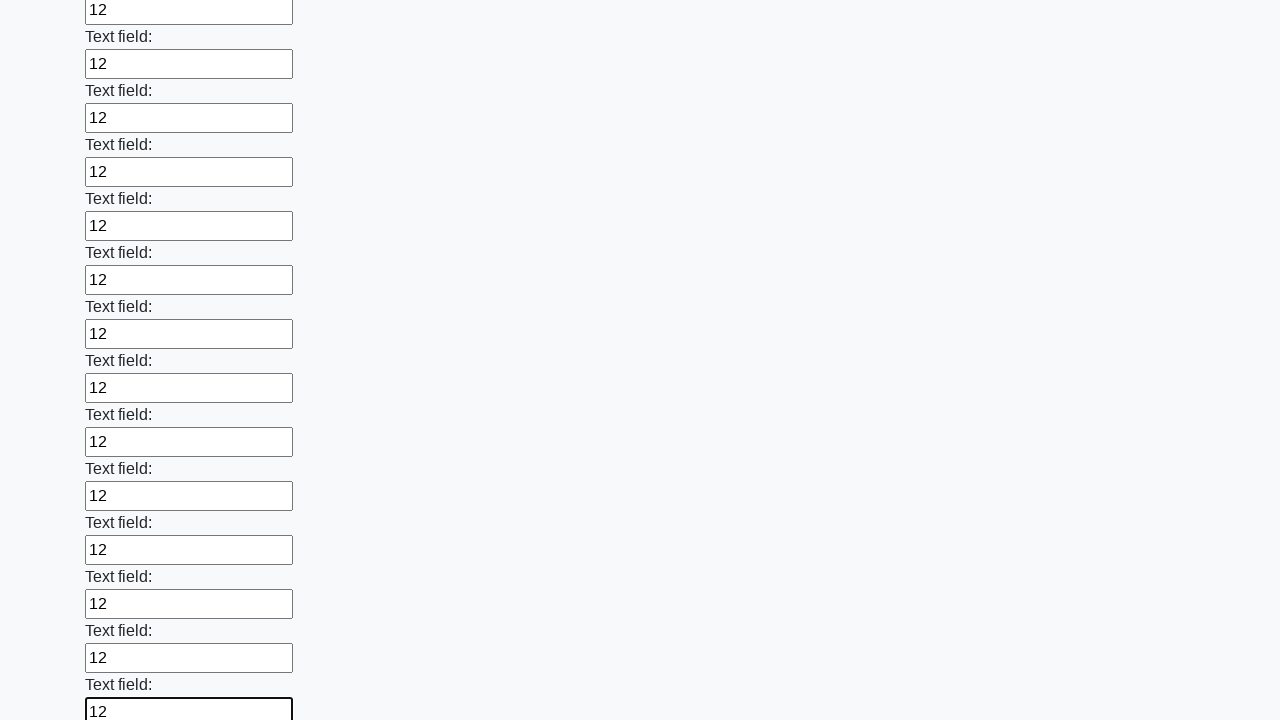

Filled an input field with value '12' on input >> nth=40
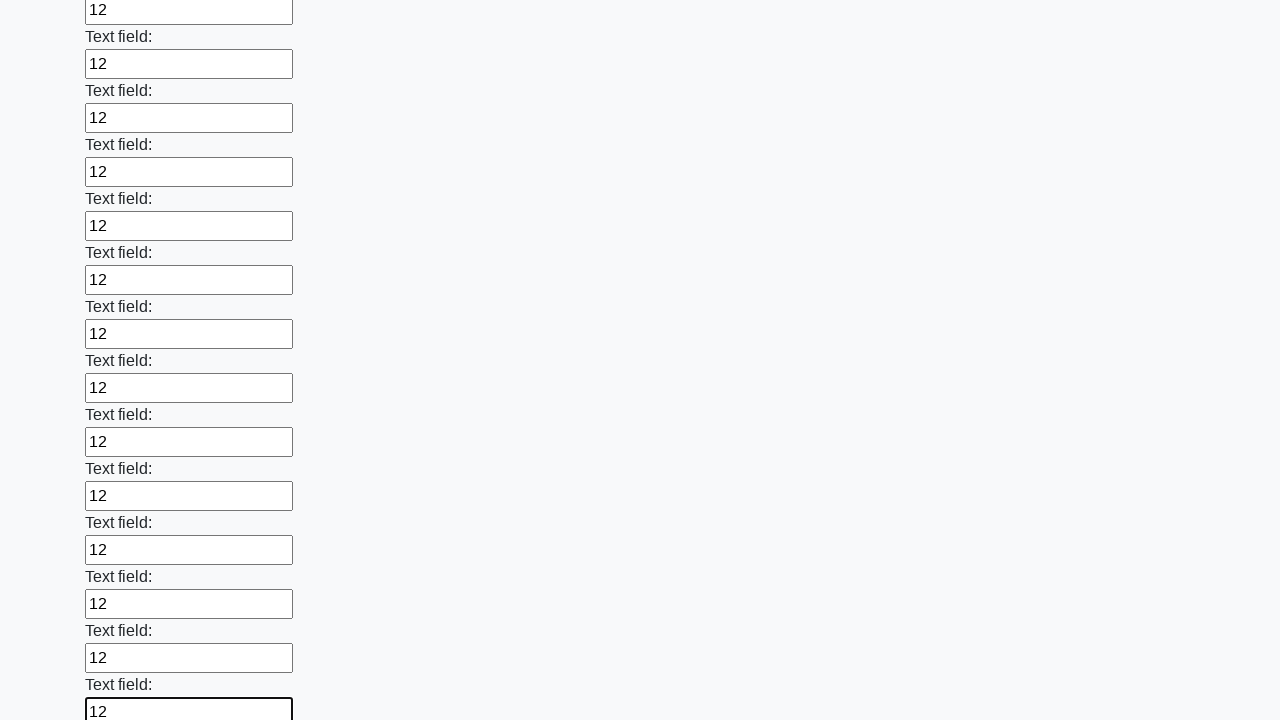

Filled an input field with value '12' on input >> nth=41
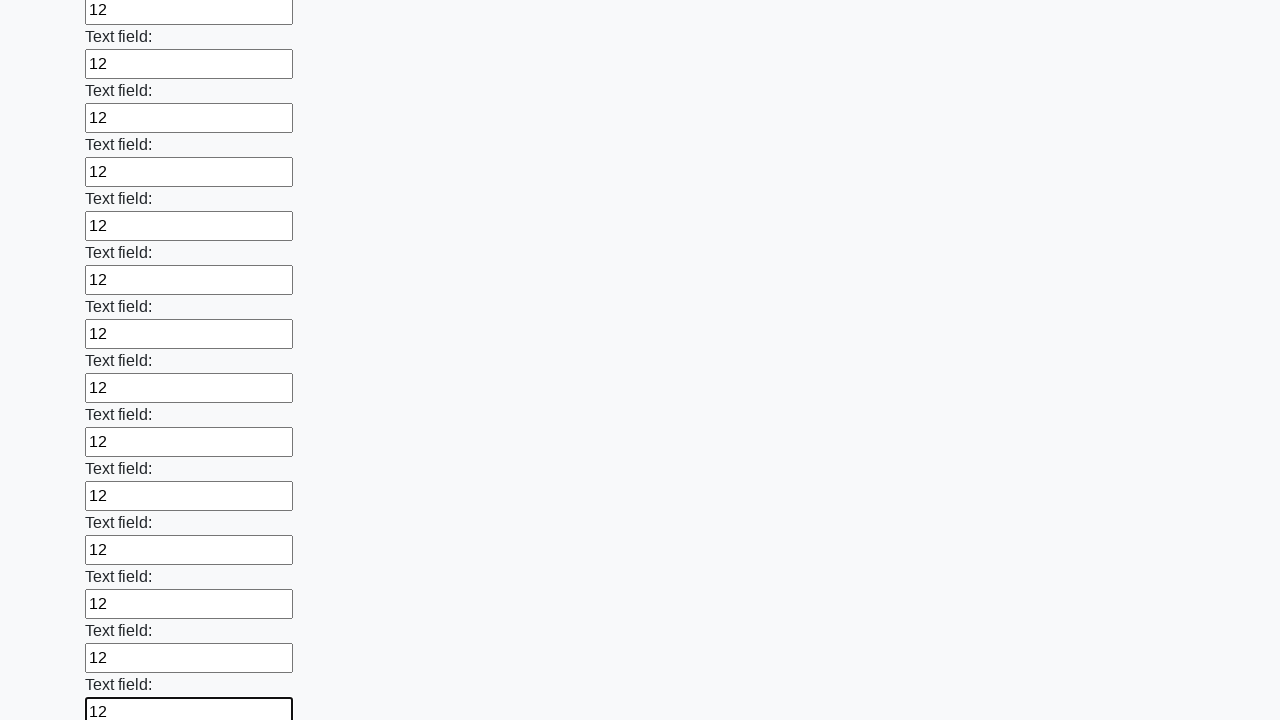

Filled an input field with value '12' on input >> nth=42
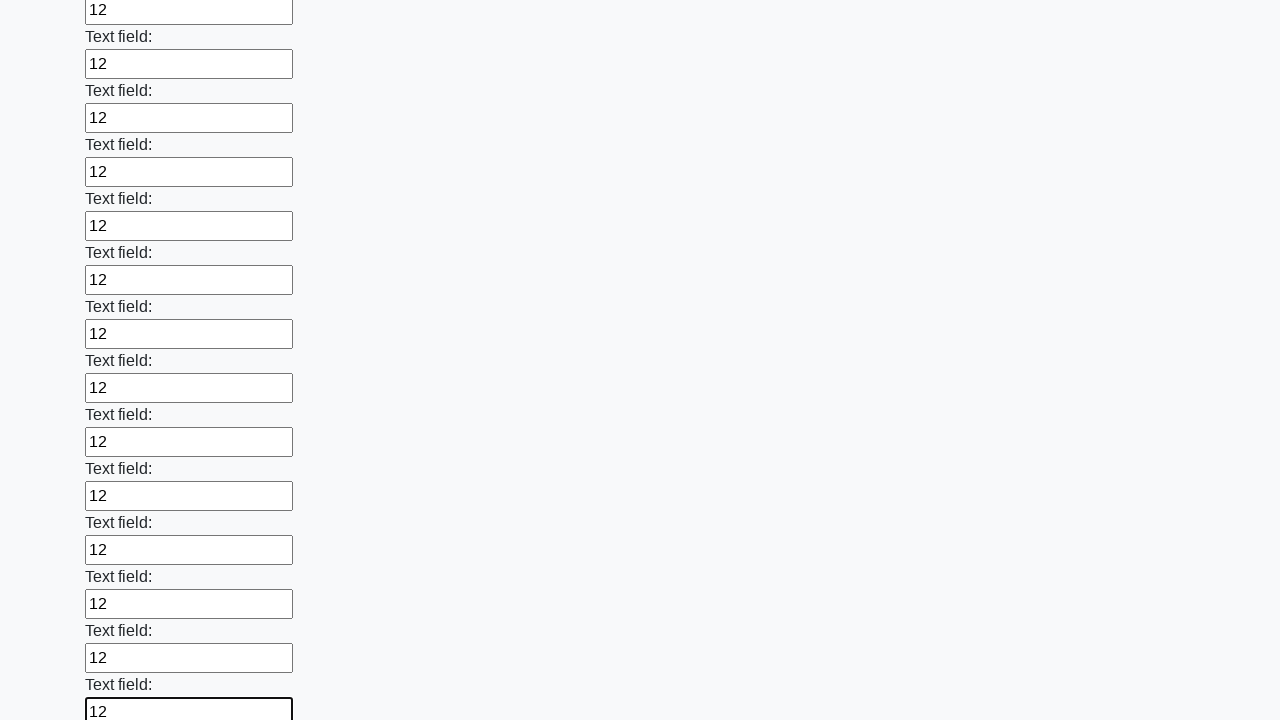

Filled an input field with value '12' on input >> nth=43
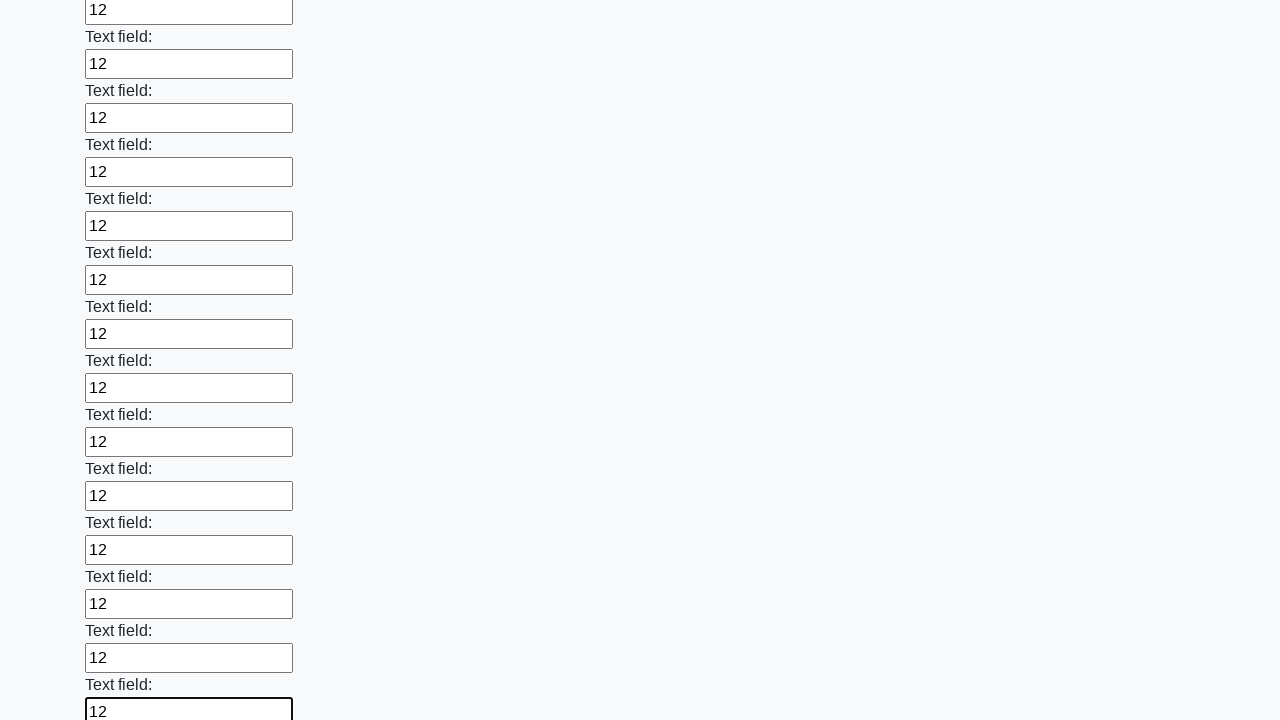

Filled an input field with value '12' on input >> nth=44
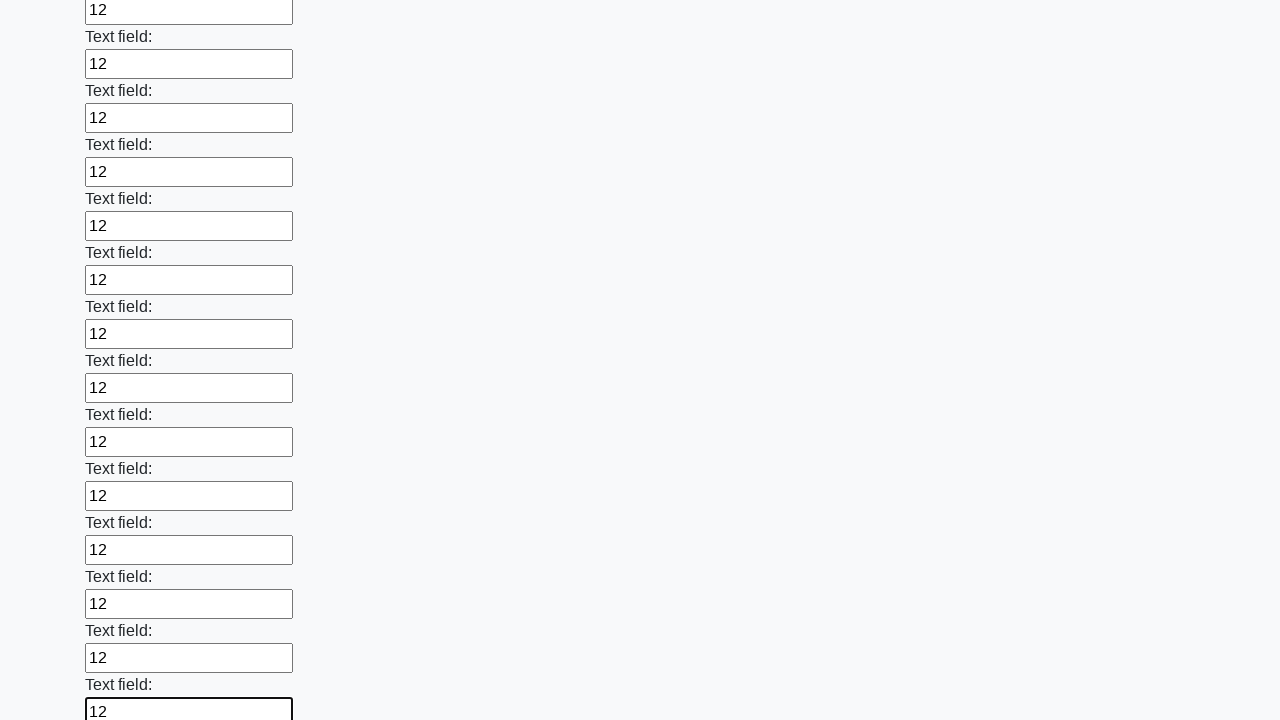

Filled an input field with value '12' on input >> nth=45
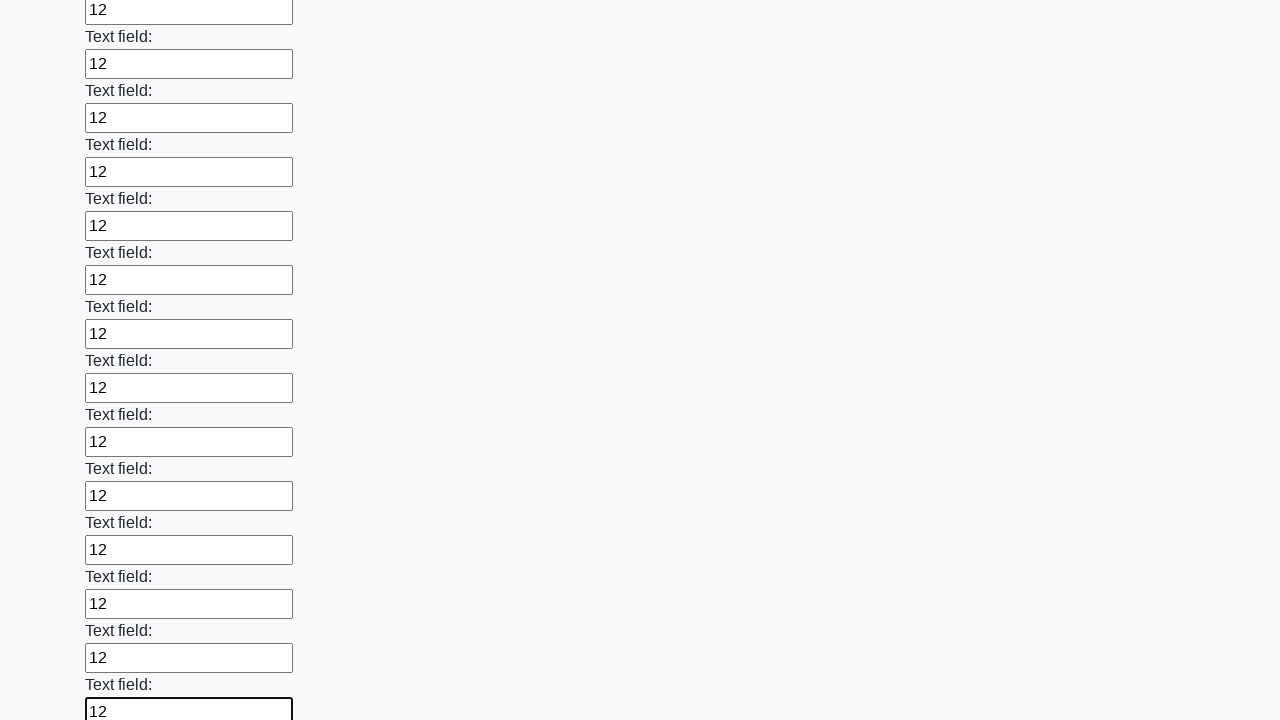

Filled an input field with value '12' on input >> nth=46
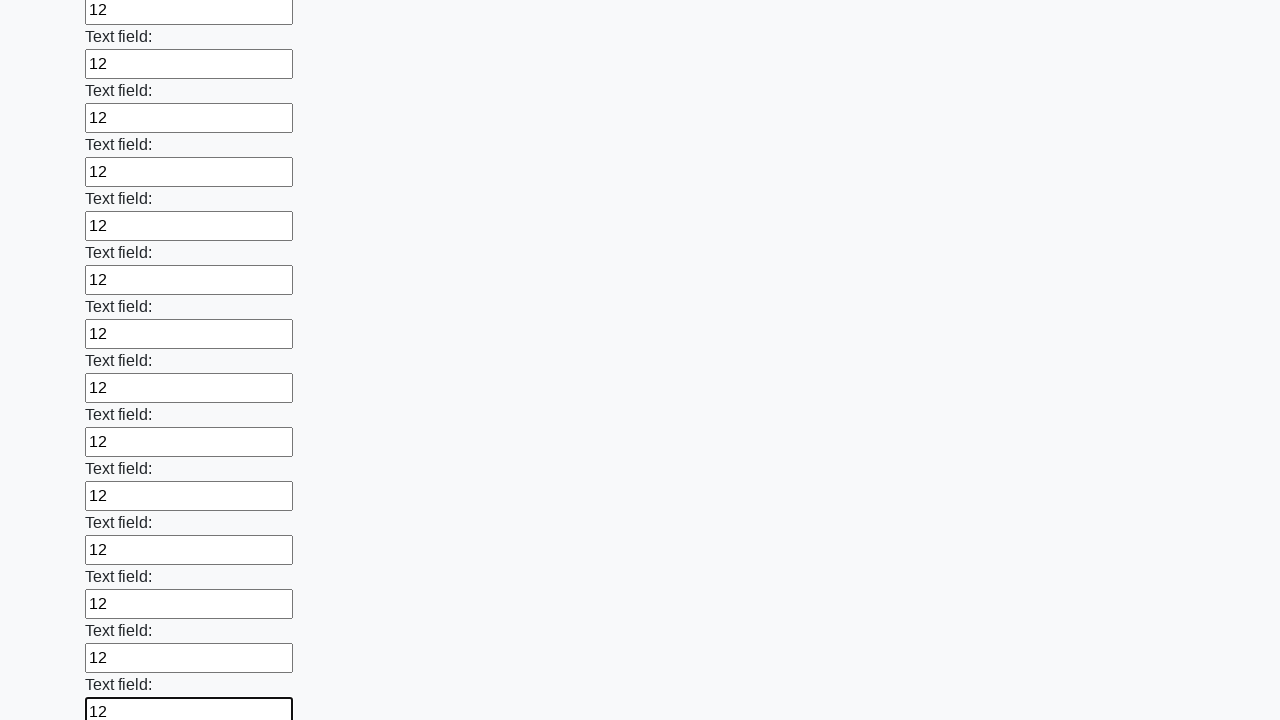

Filled an input field with value '12' on input >> nth=47
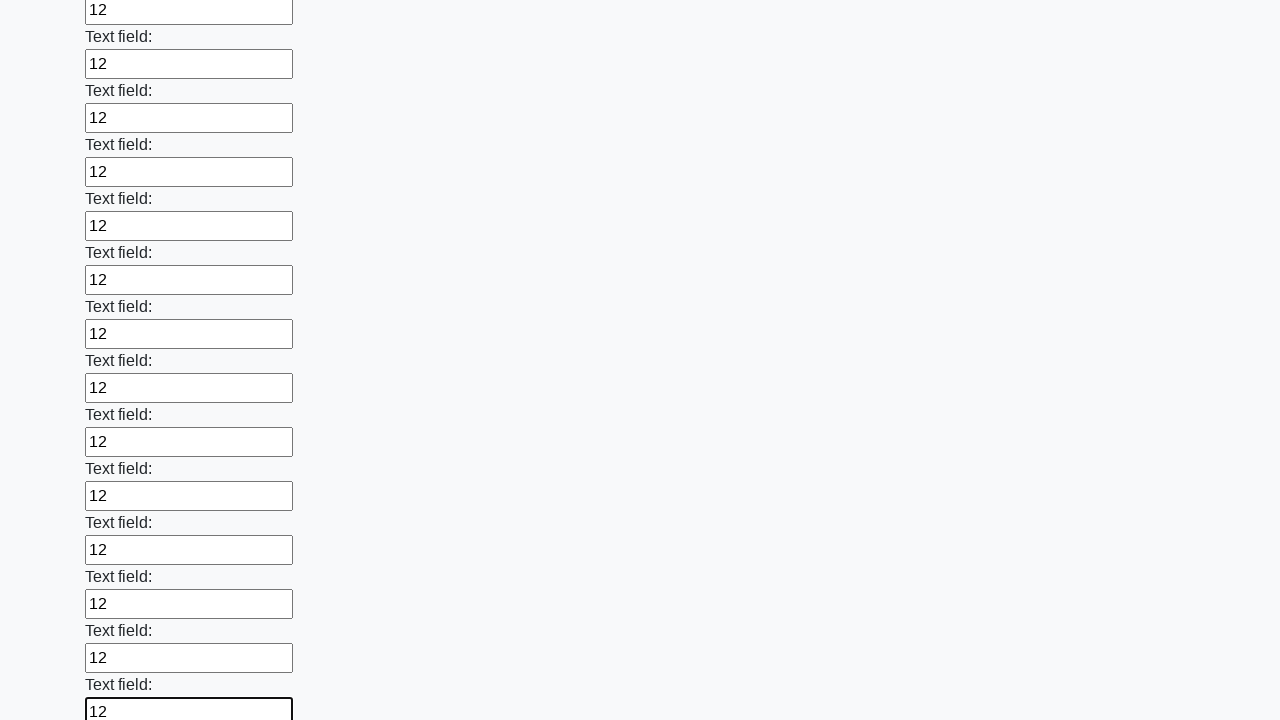

Filled an input field with value '12' on input >> nth=48
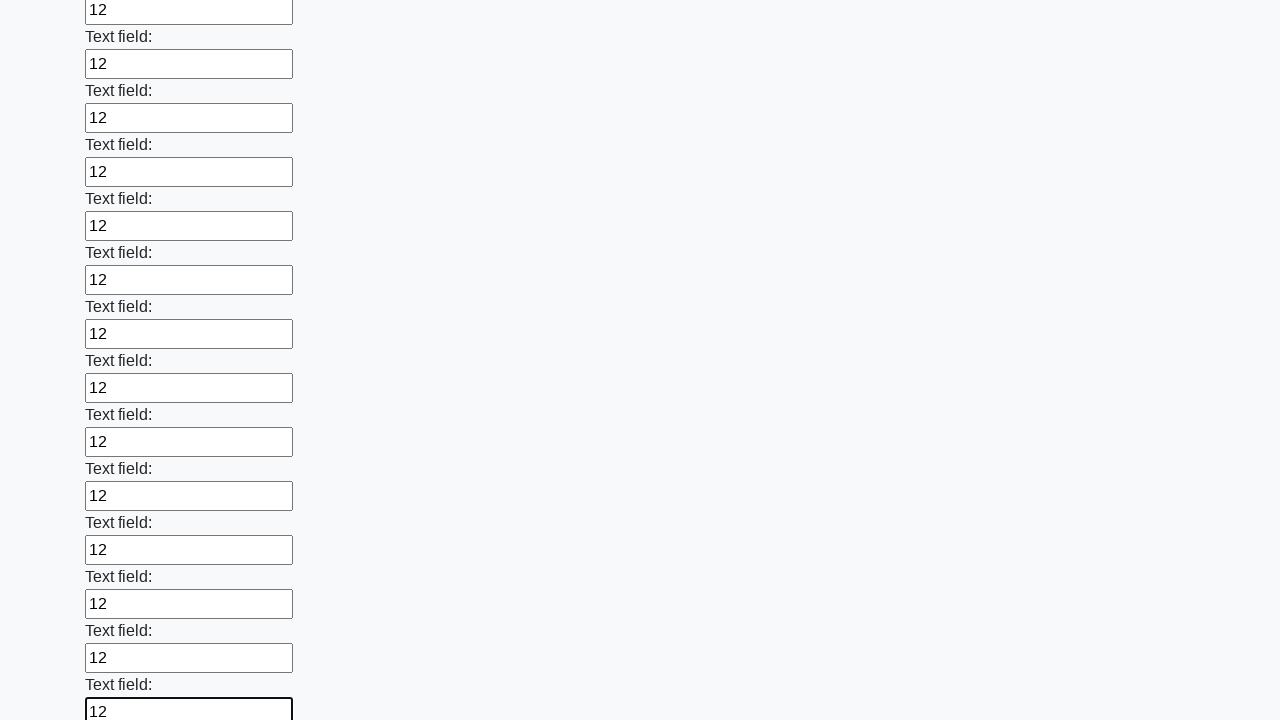

Filled an input field with value '12' on input >> nth=49
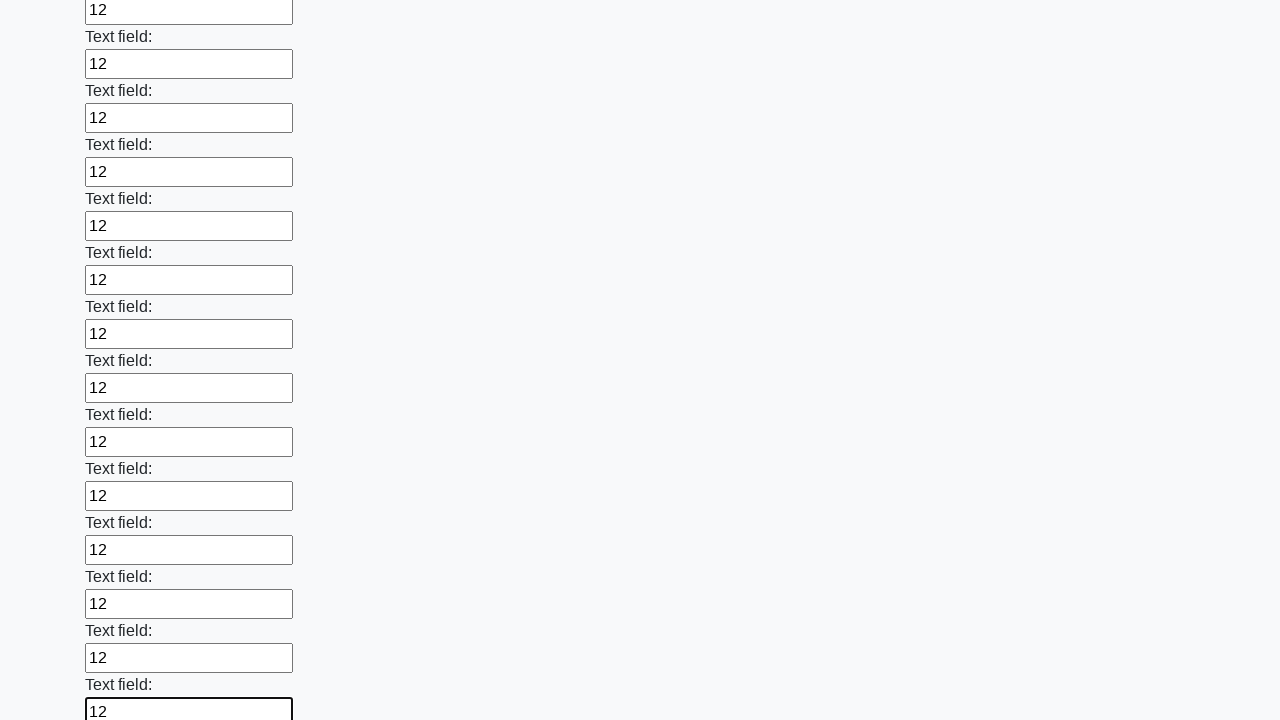

Filled an input field with value '12' on input >> nth=50
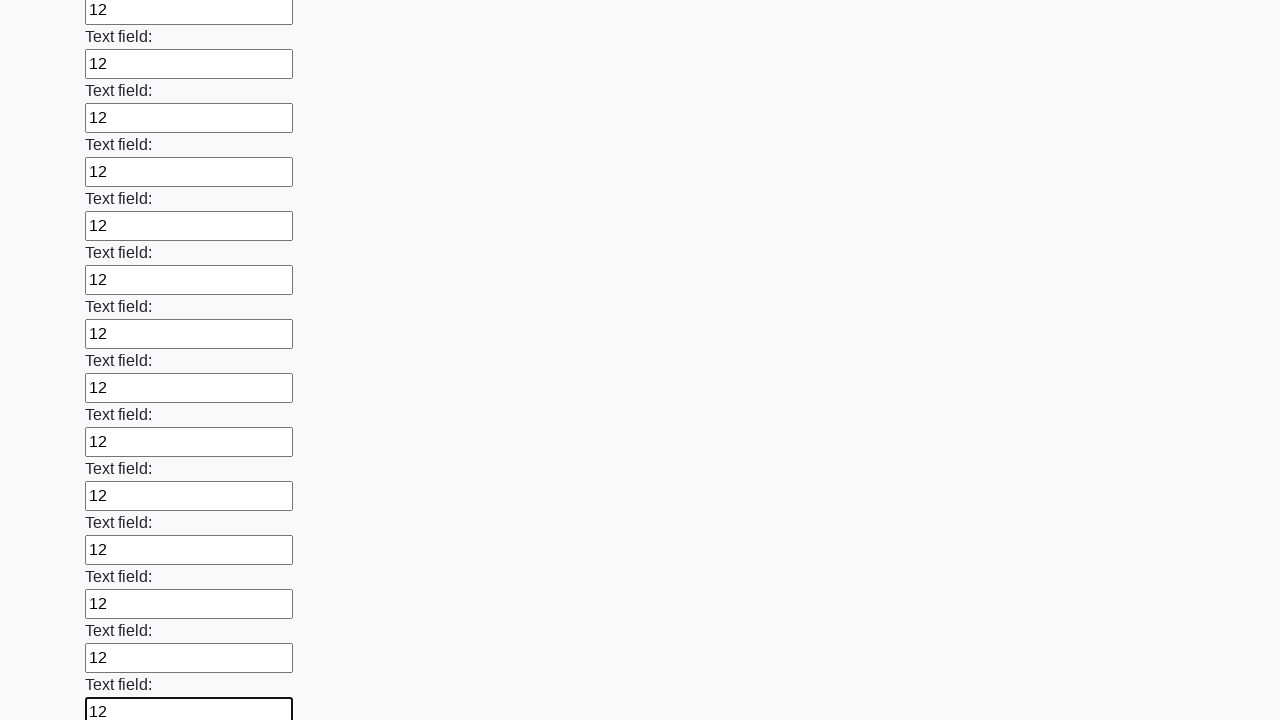

Filled an input field with value '12' on input >> nth=51
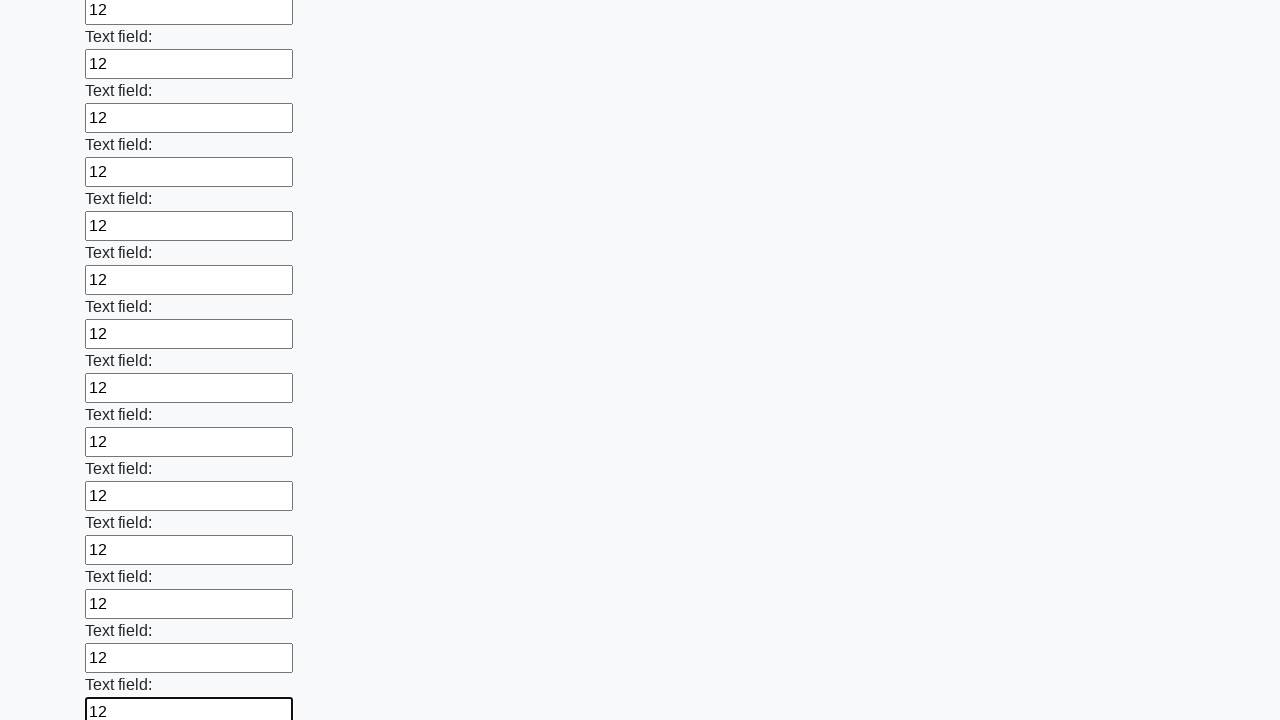

Filled an input field with value '12' on input >> nth=52
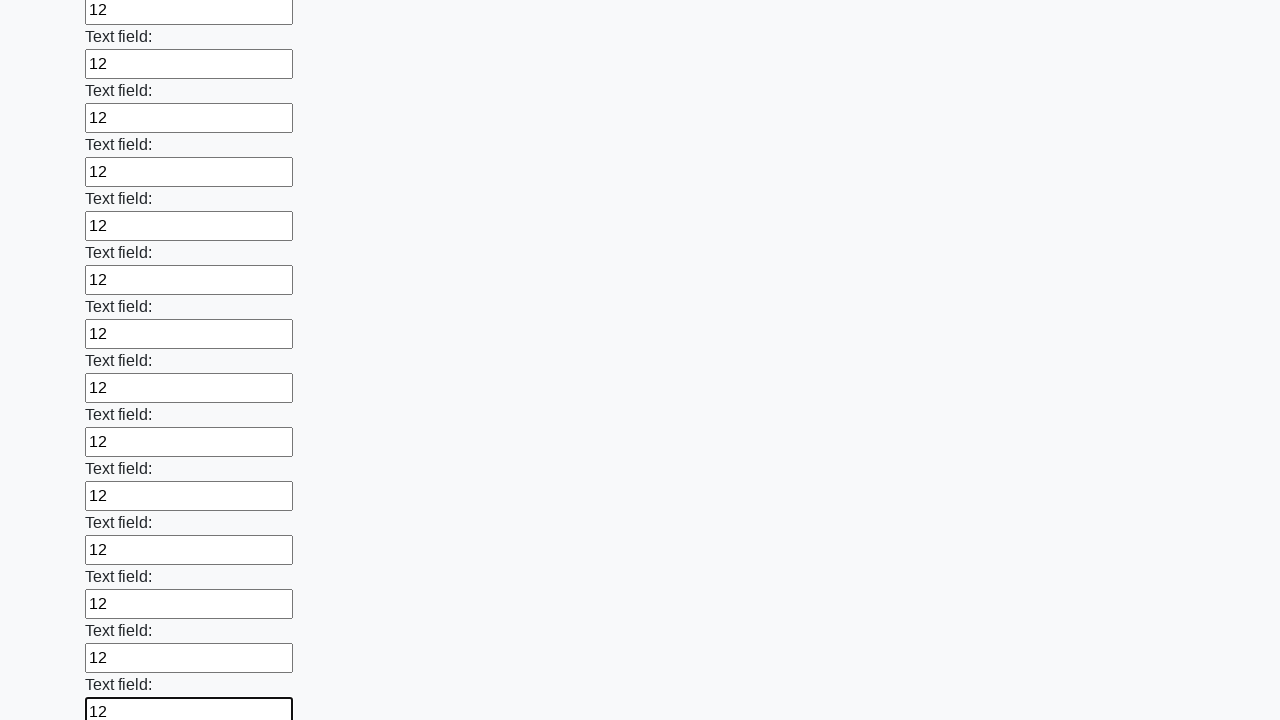

Filled an input field with value '12' on input >> nth=53
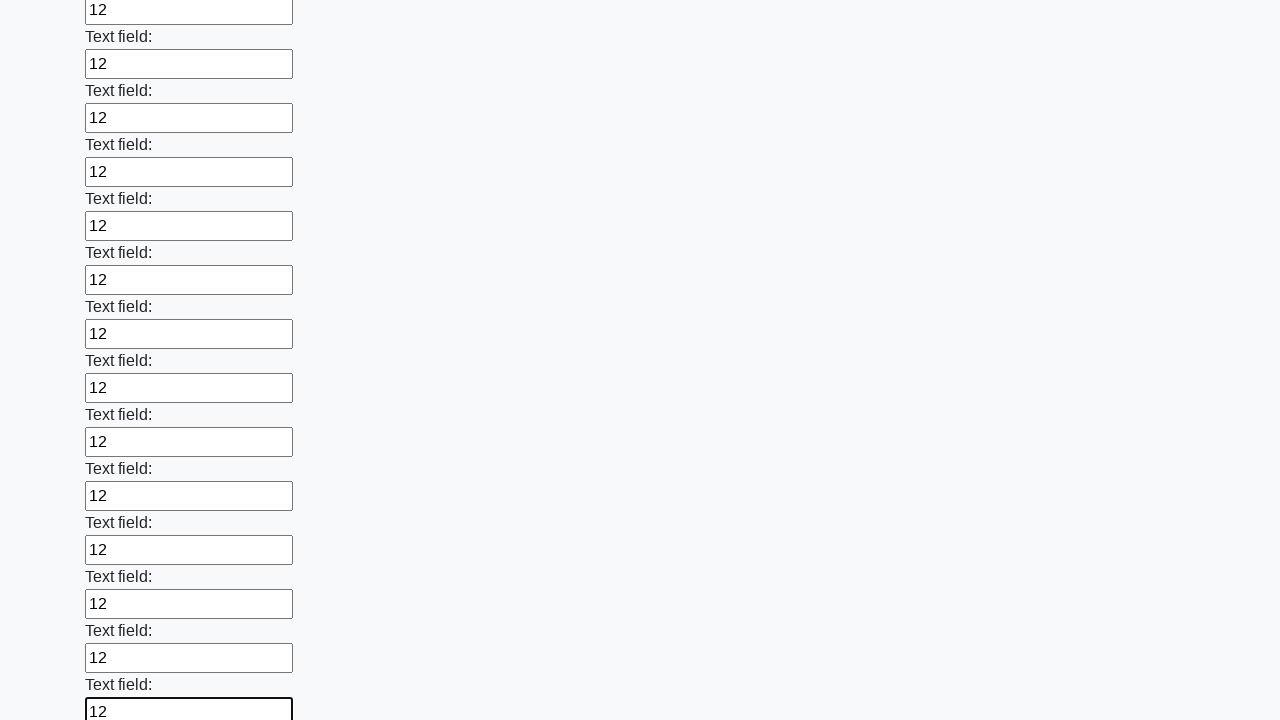

Filled an input field with value '12' on input >> nth=54
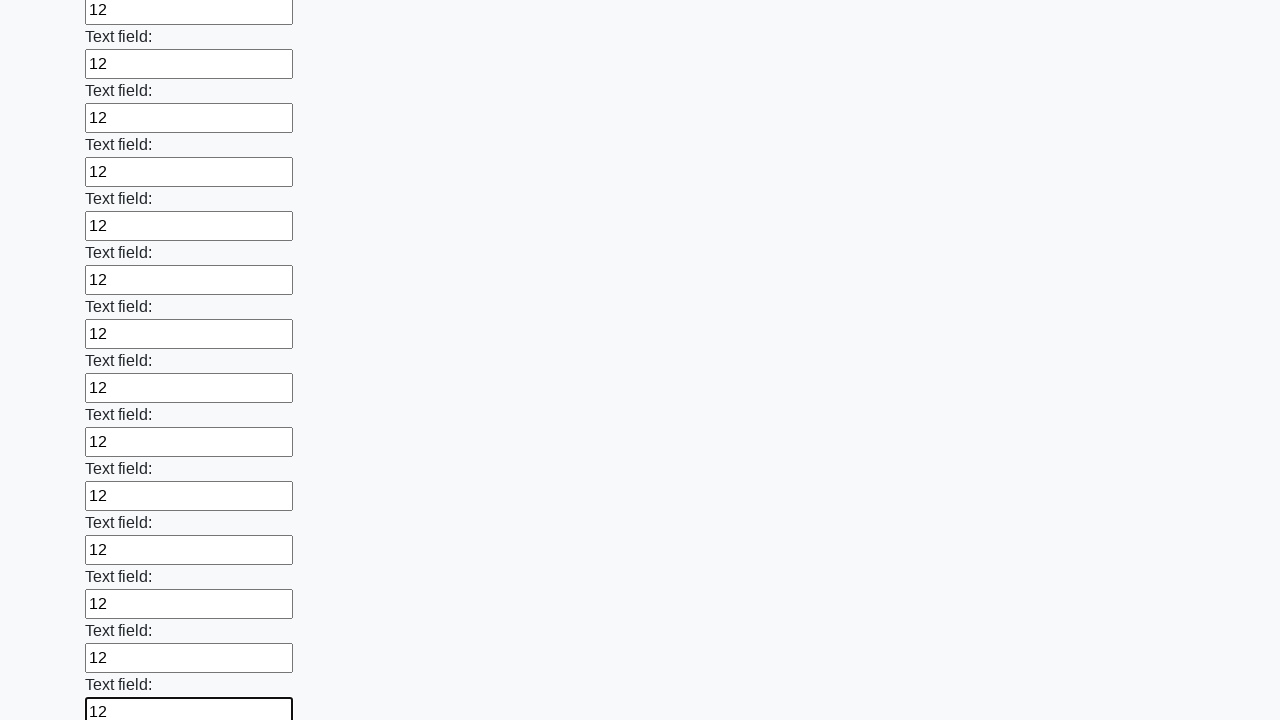

Filled an input field with value '12' on input >> nth=55
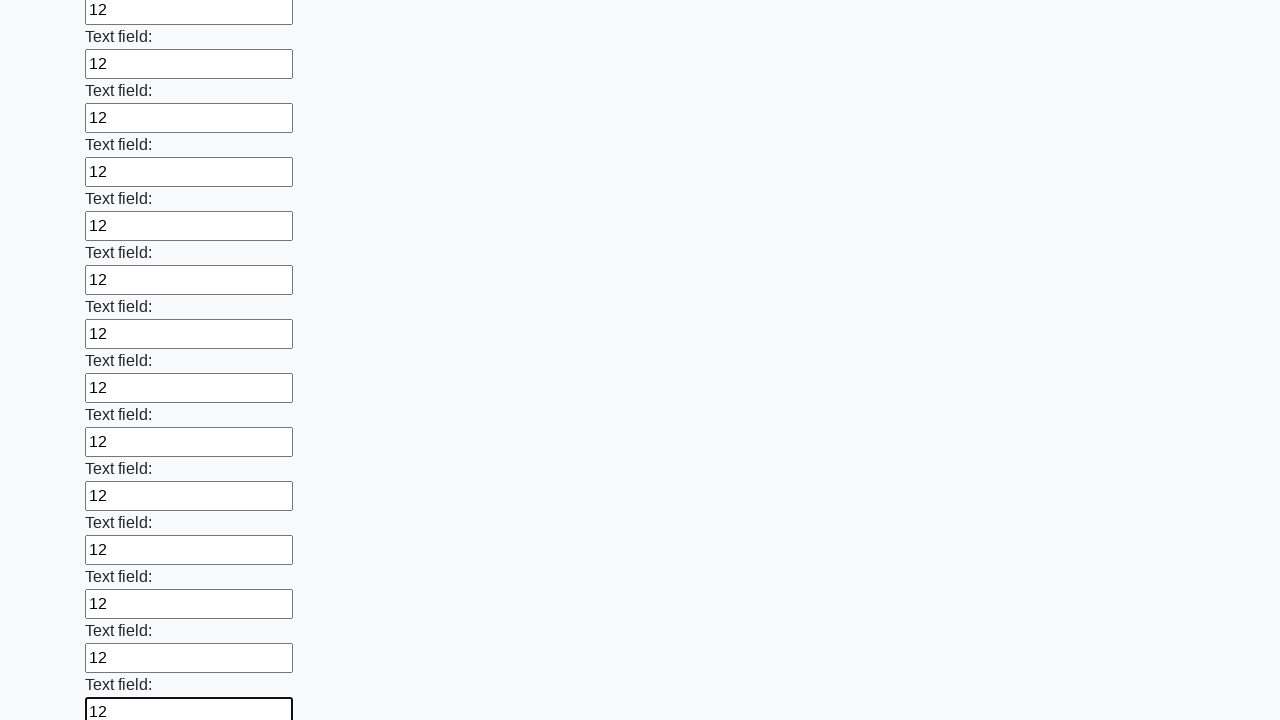

Filled an input field with value '12' on input >> nth=56
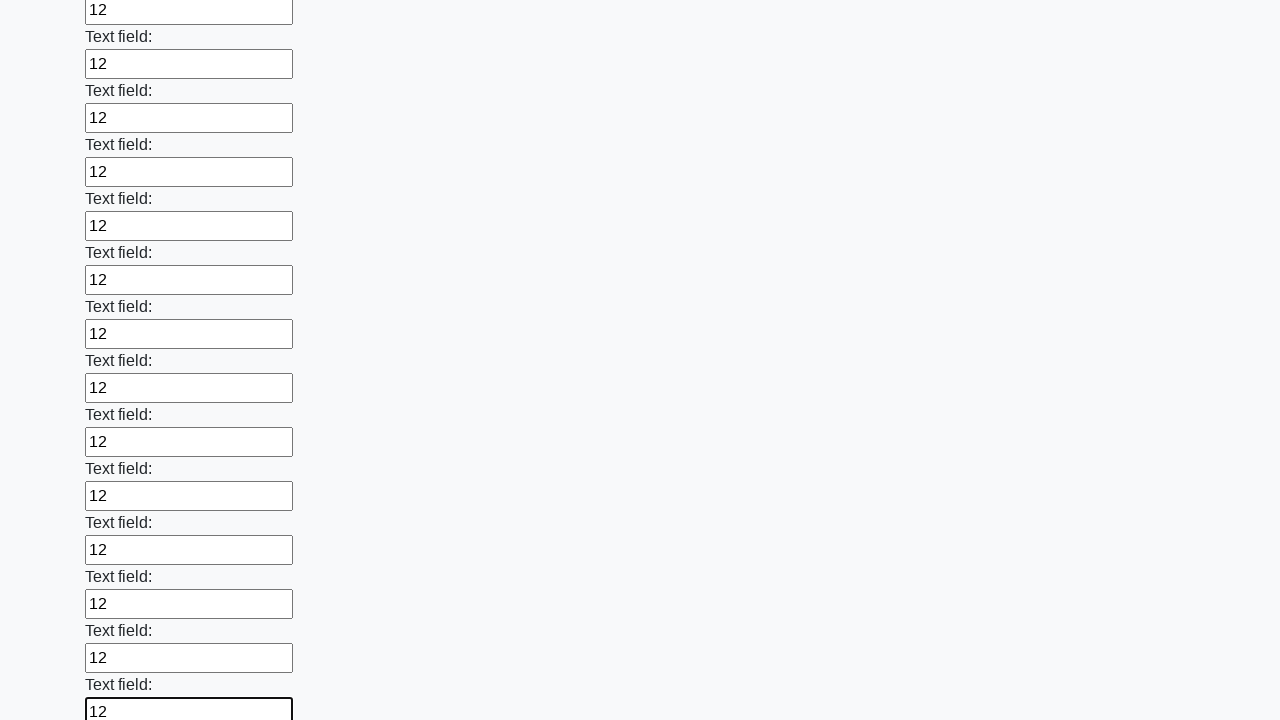

Filled an input field with value '12' on input >> nth=57
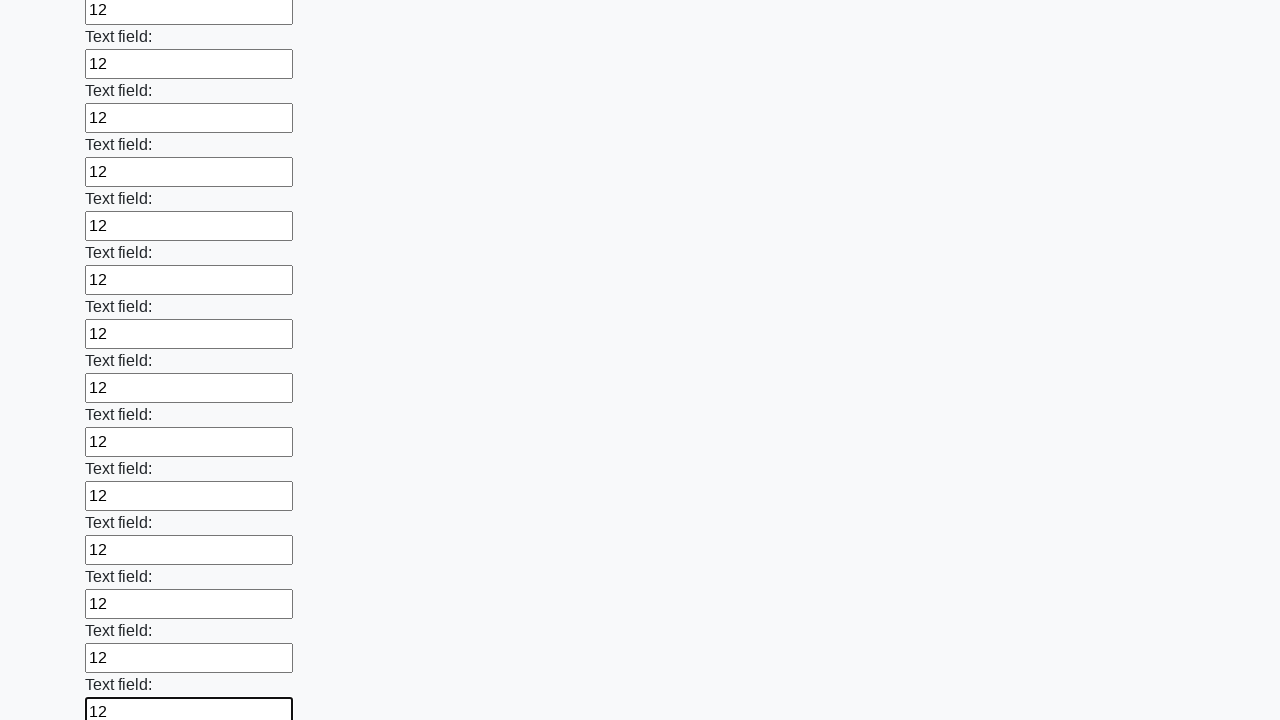

Filled an input field with value '12' on input >> nth=58
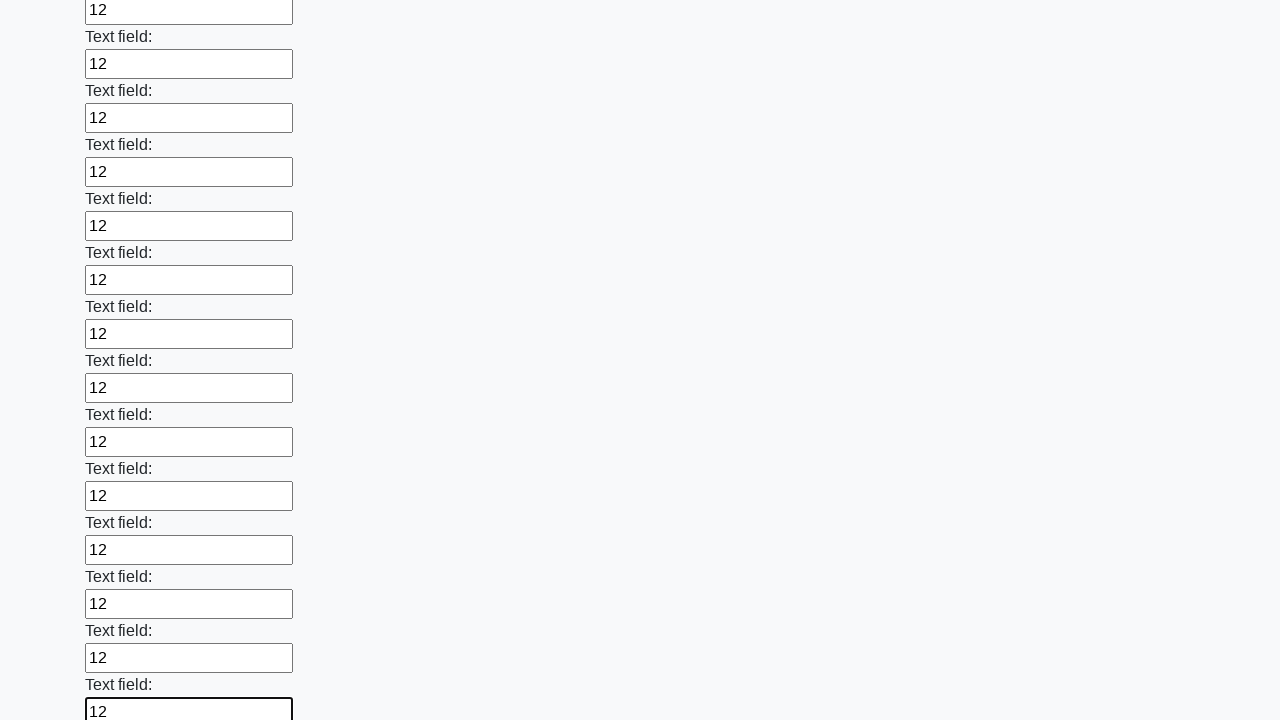

Filled an input field with value '12' on input >> nth=59
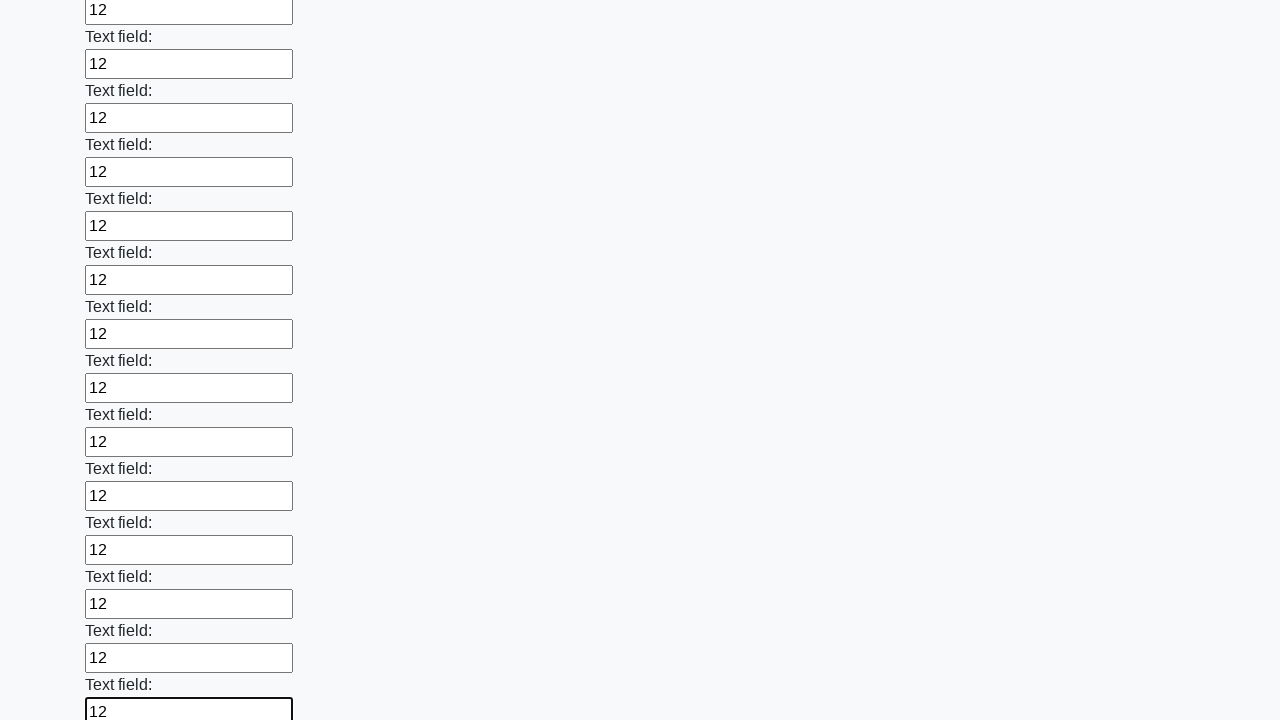

Filled an input field with value '12' on input >> nth=60
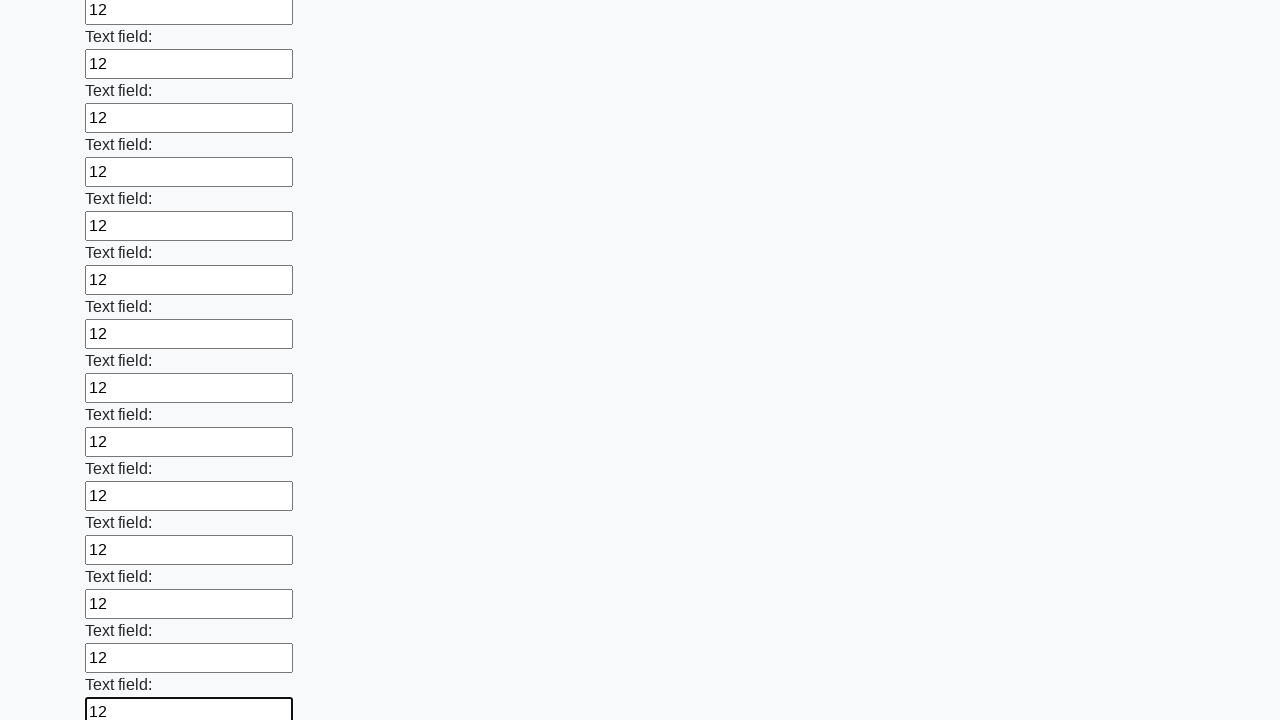

Filled an input field with value '12' on input >> nth=61
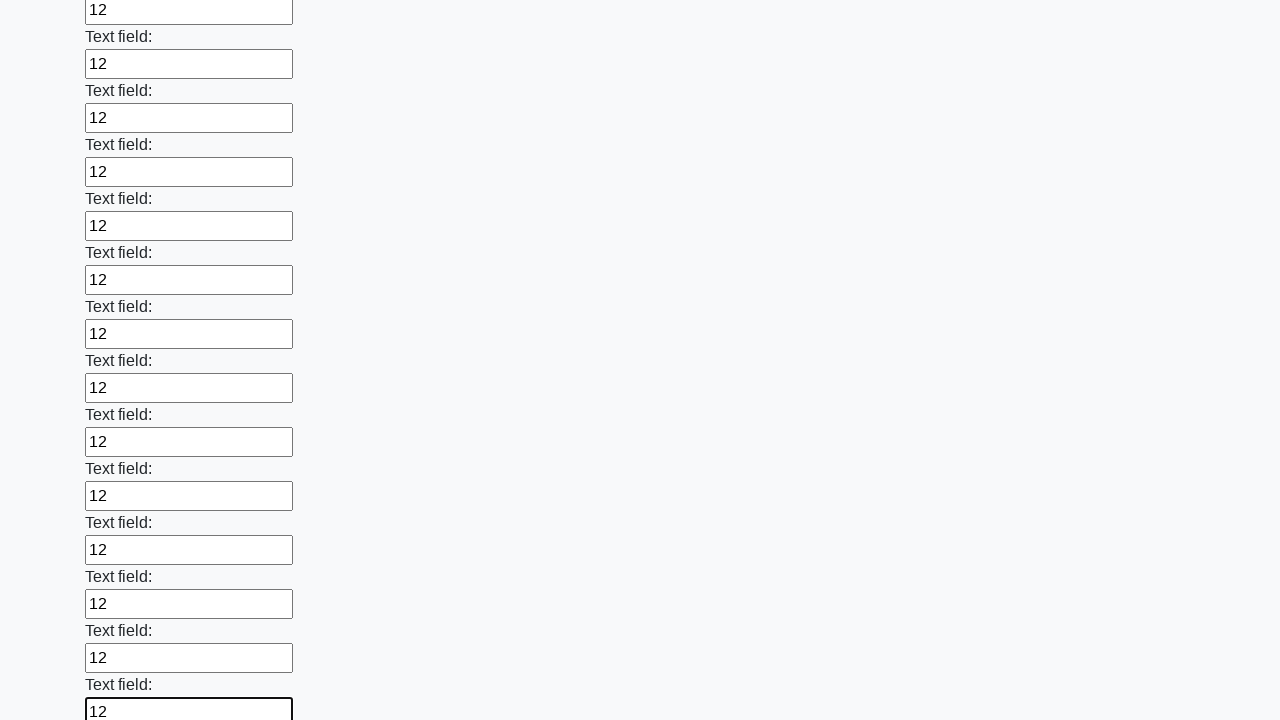

Filled an input field with value '12' on input >> nth=62
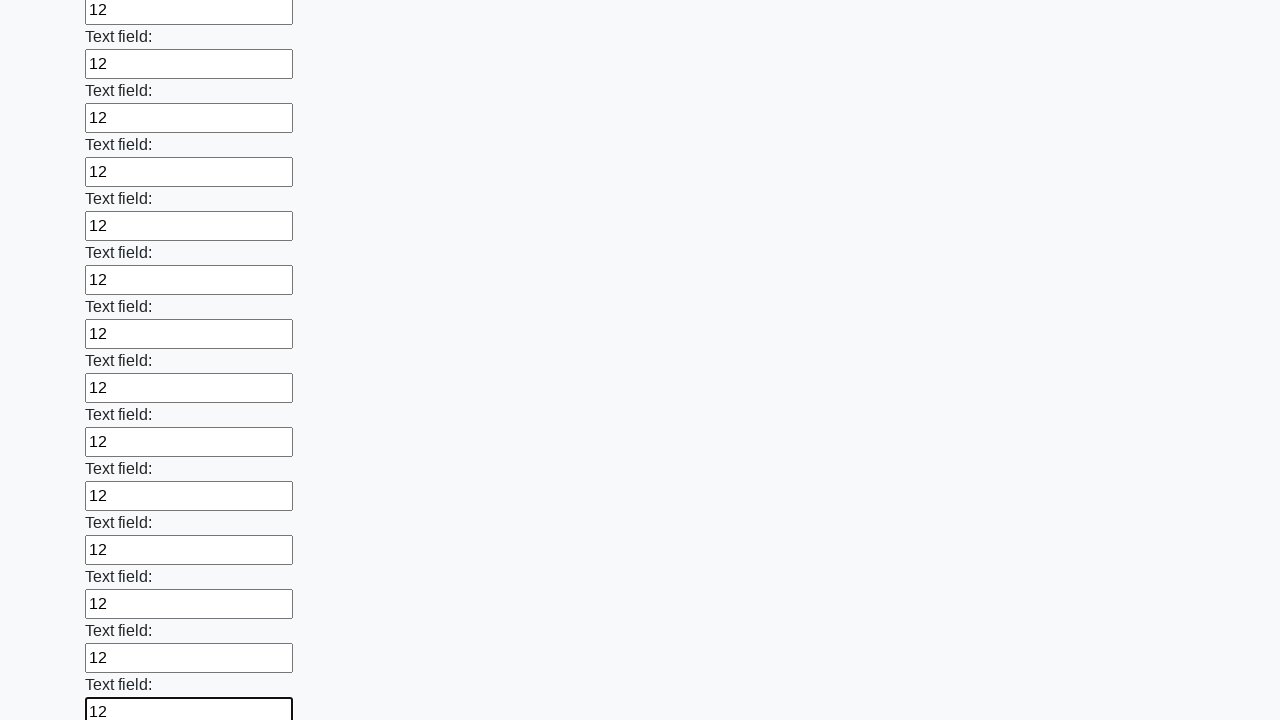

Filled an input field with value '12' on input >> nth=63
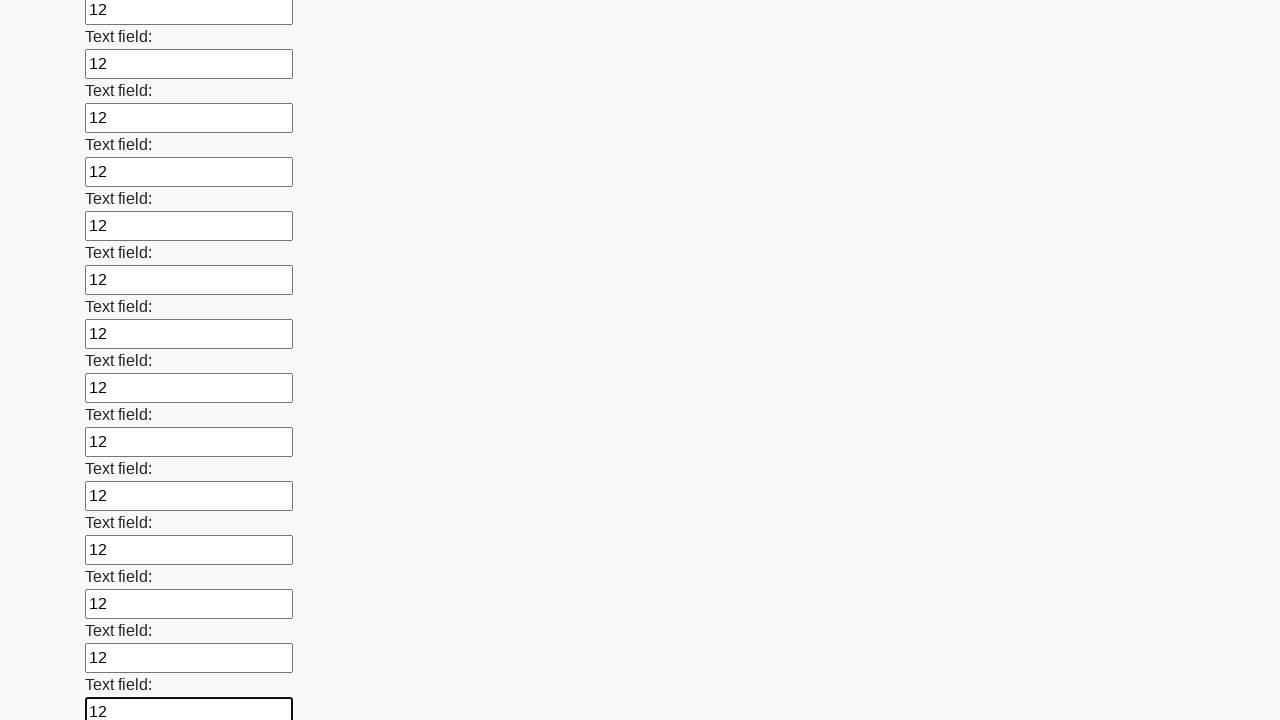

Filled an input field with value '12' on input >> nth=64
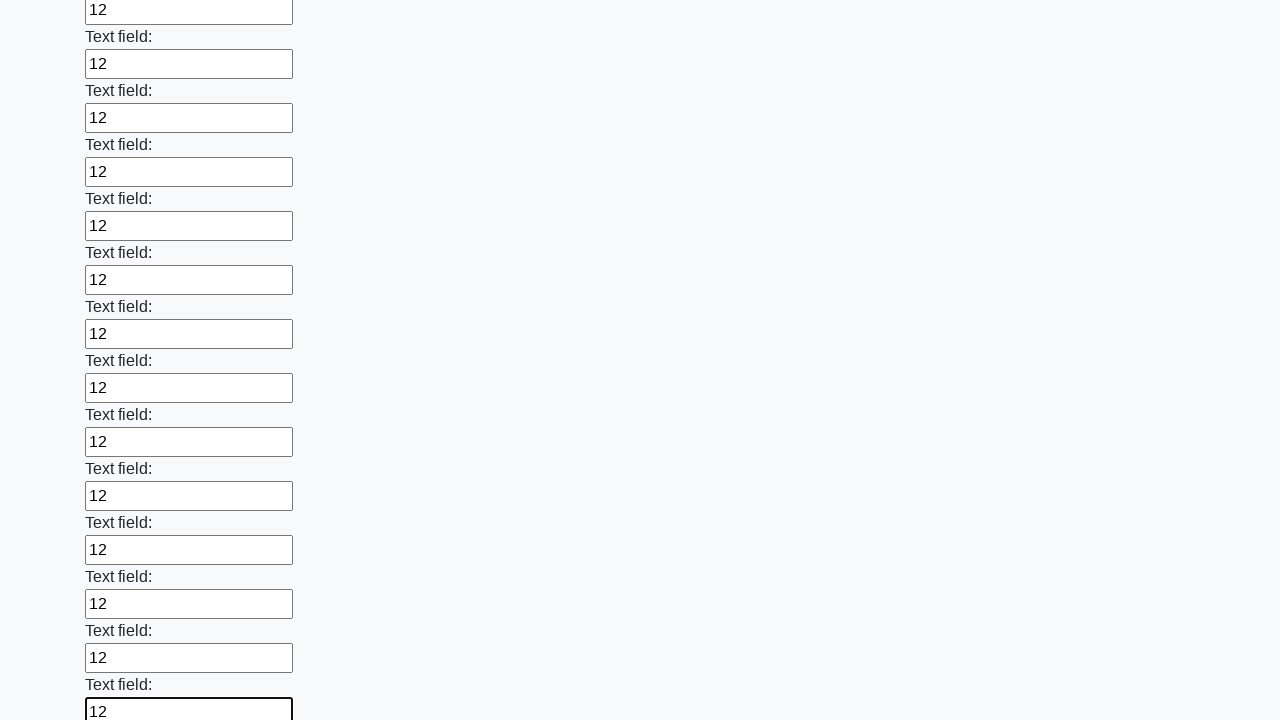

Filled an input field with value '12' on input >> nth=65
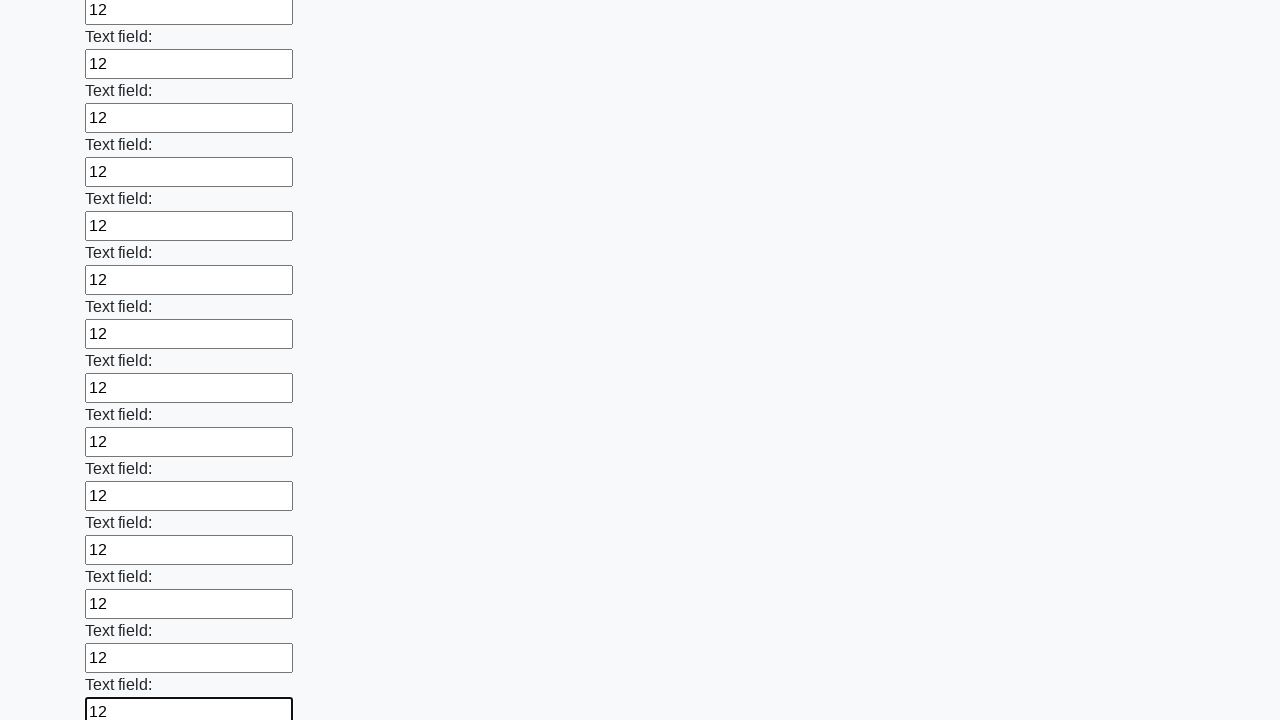

Filled an input field with value '12' on input >> nth=66
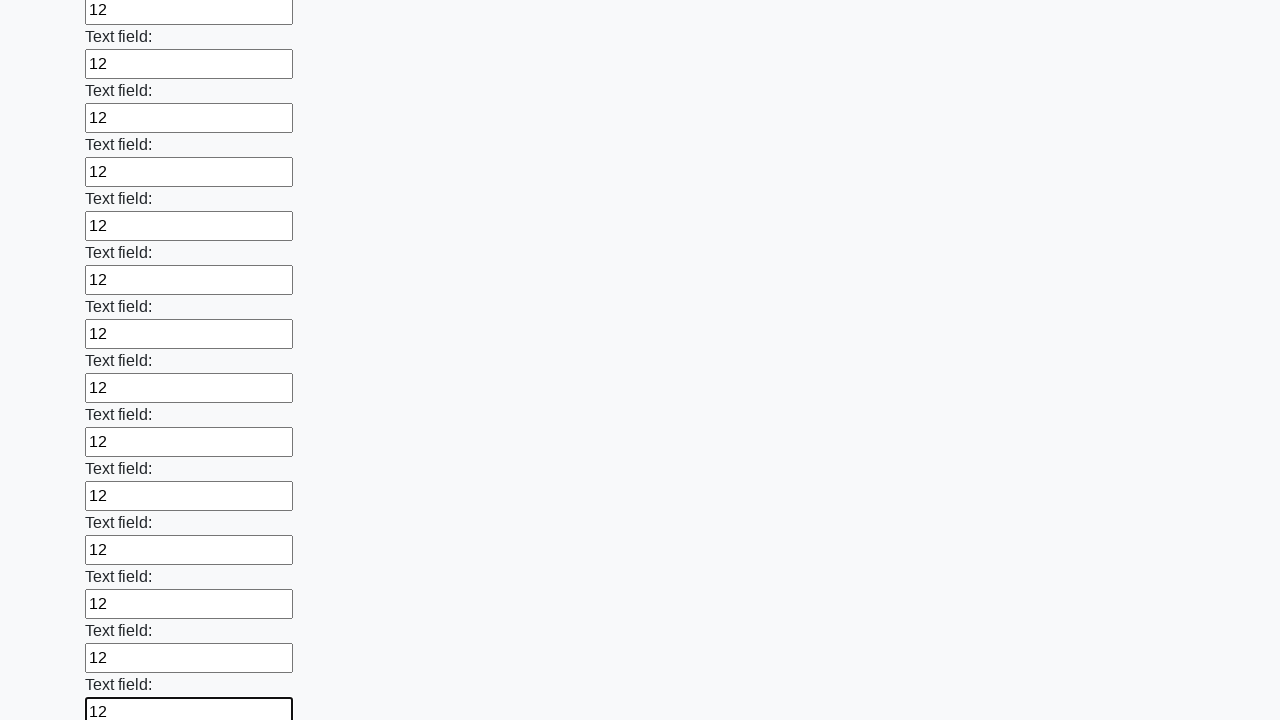

Filled an input field with value '12' on input >> nth=67
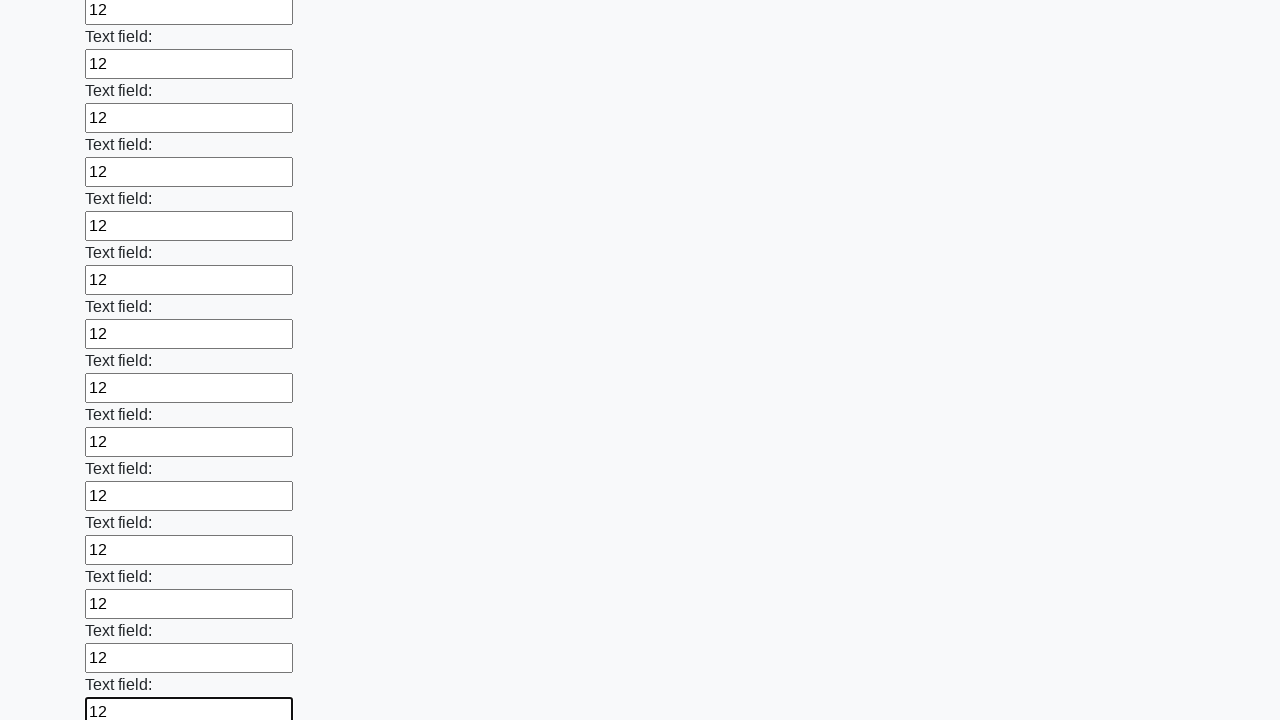

Filled an input field with value '12' on input >> nth=68
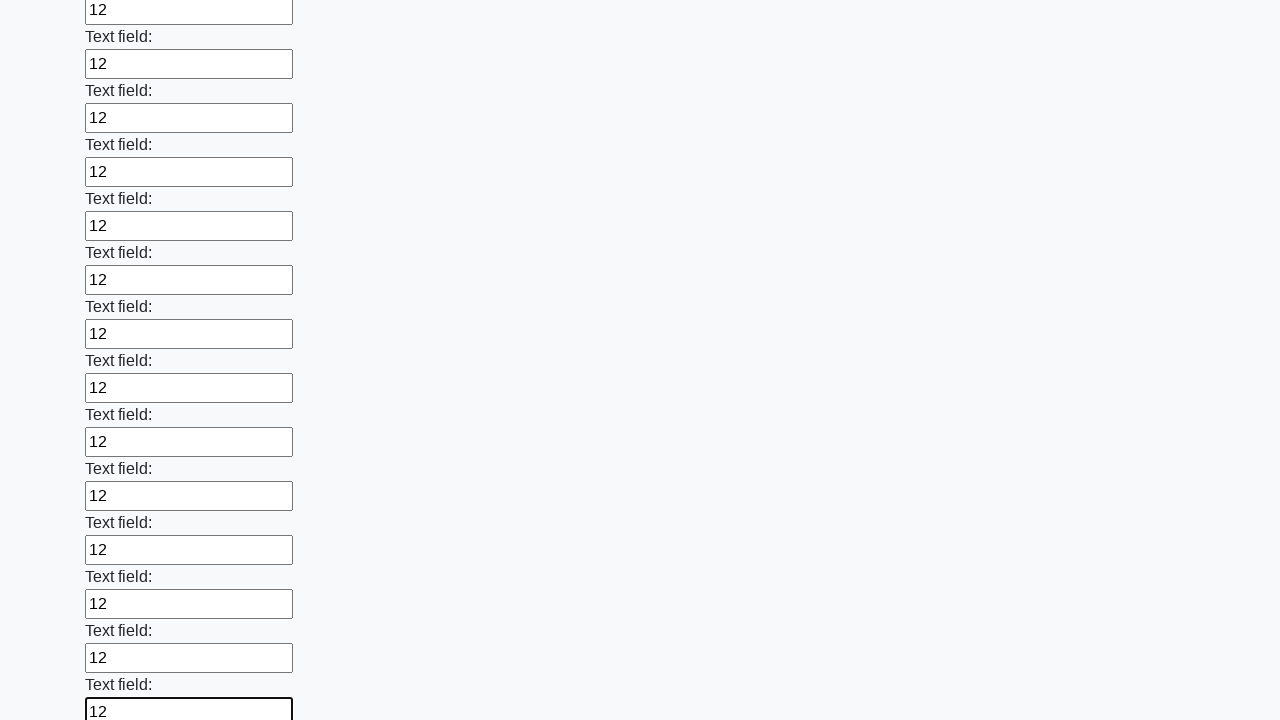

Filled an input field with value '12' on input >> nth=69
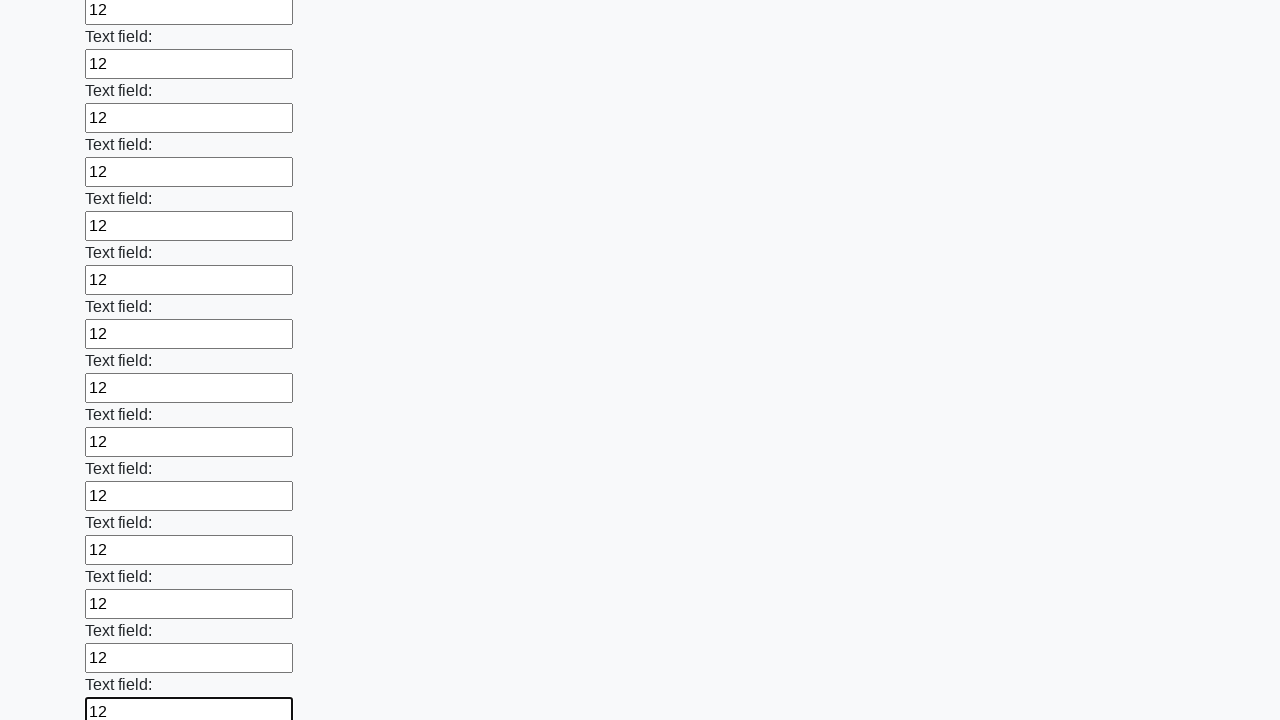

Filled an input field with value '12' on input >> nth=70
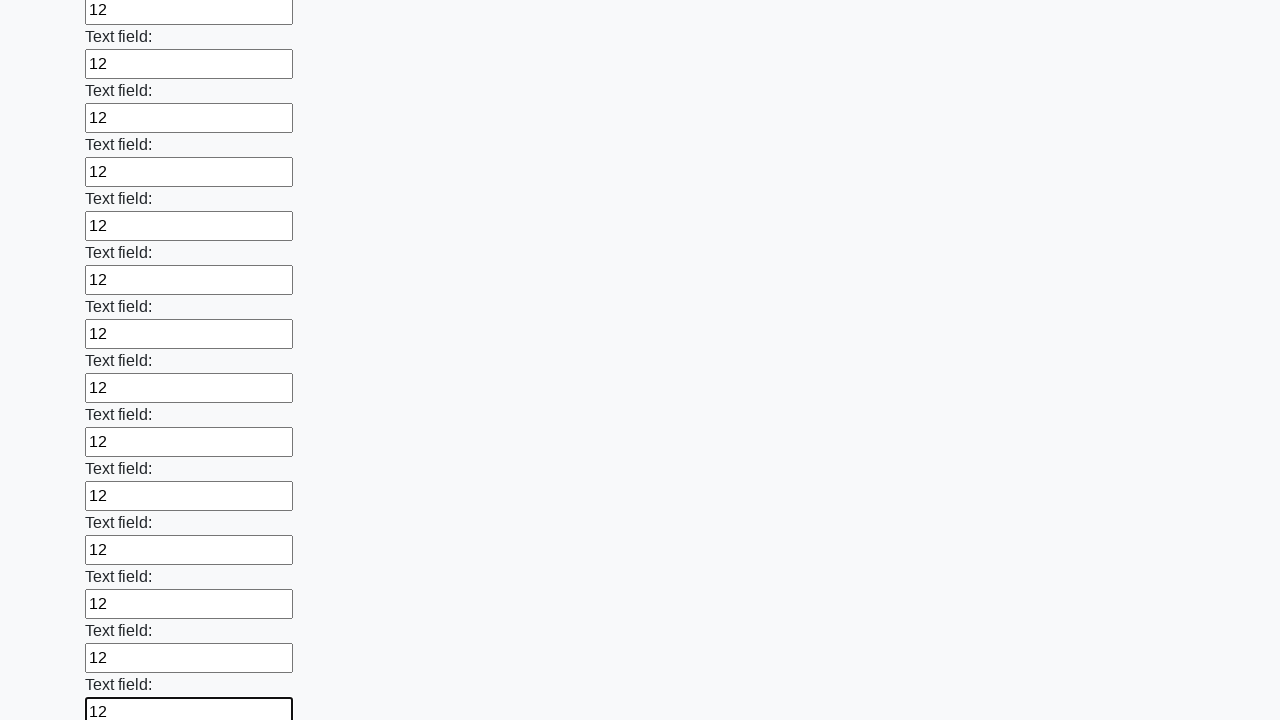

Filled an input field with value '12' on input >> nth=71
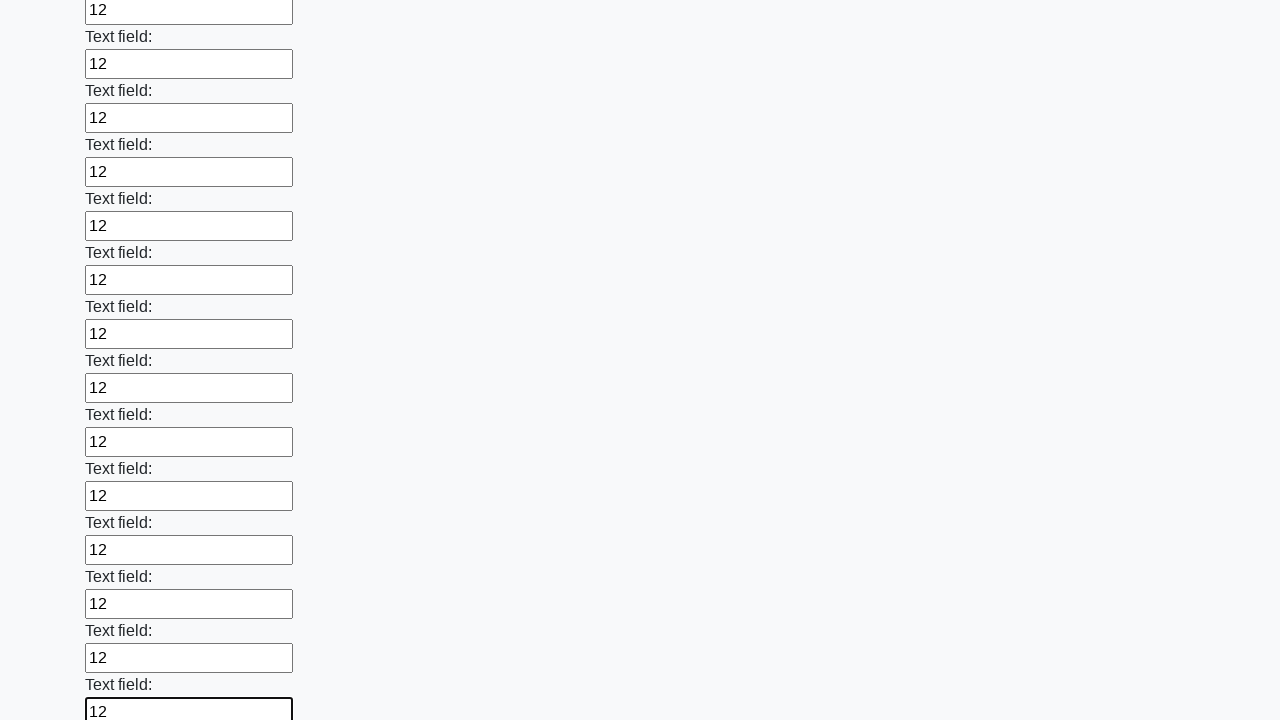

Filled an input field with value '12' on input >> nth=72
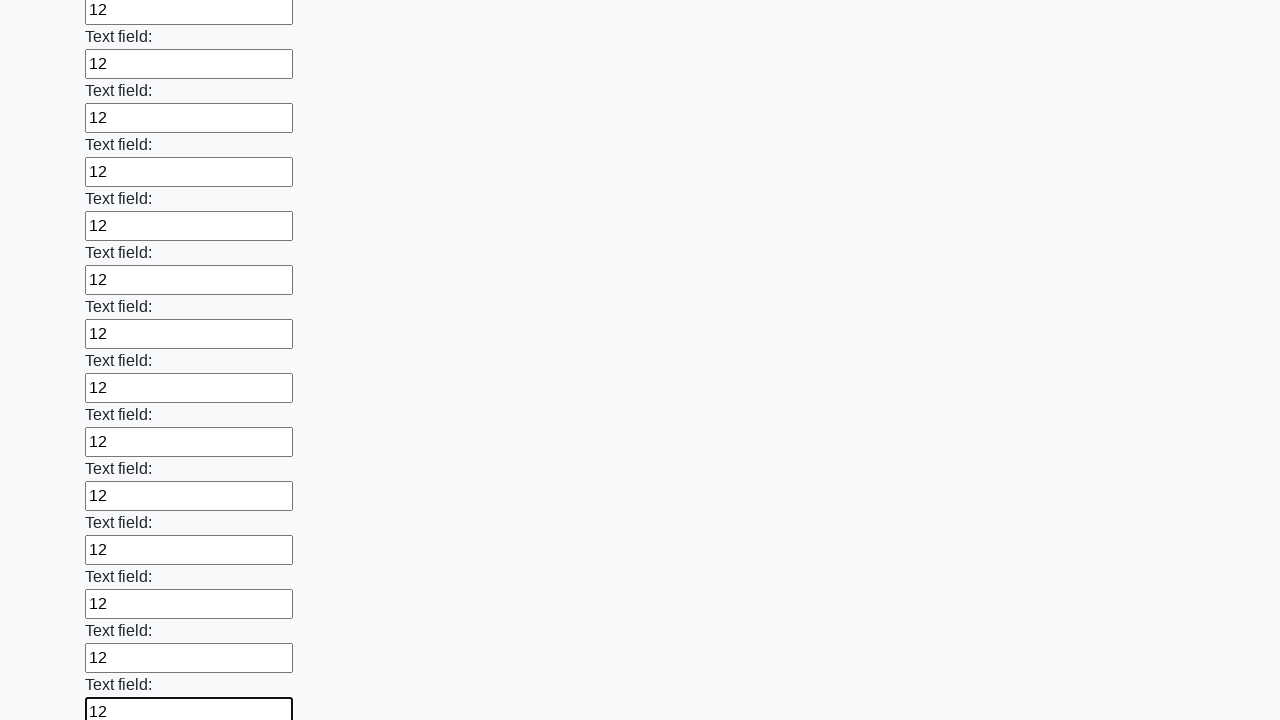

Filled an input field with value '12' on input >> nth=73
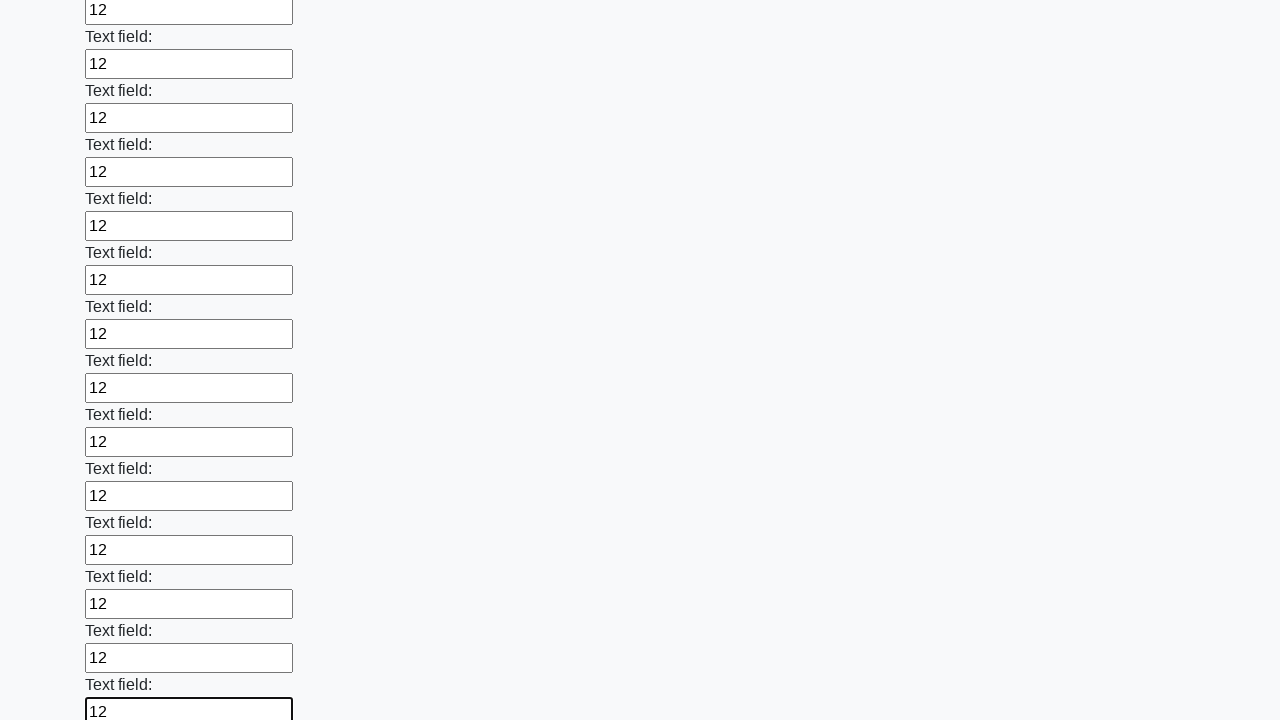

Filled an input field with value '12' on input >> nth=74
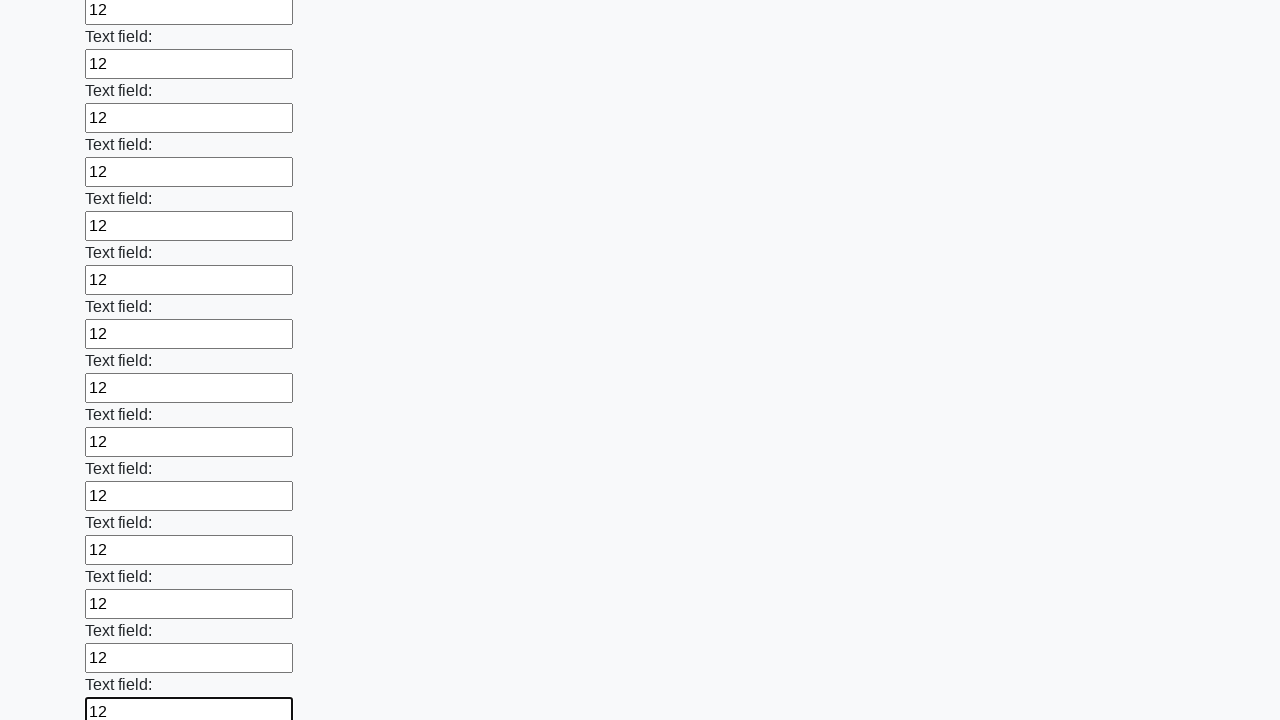

Filled an input field with value '12' on input >> nth=75
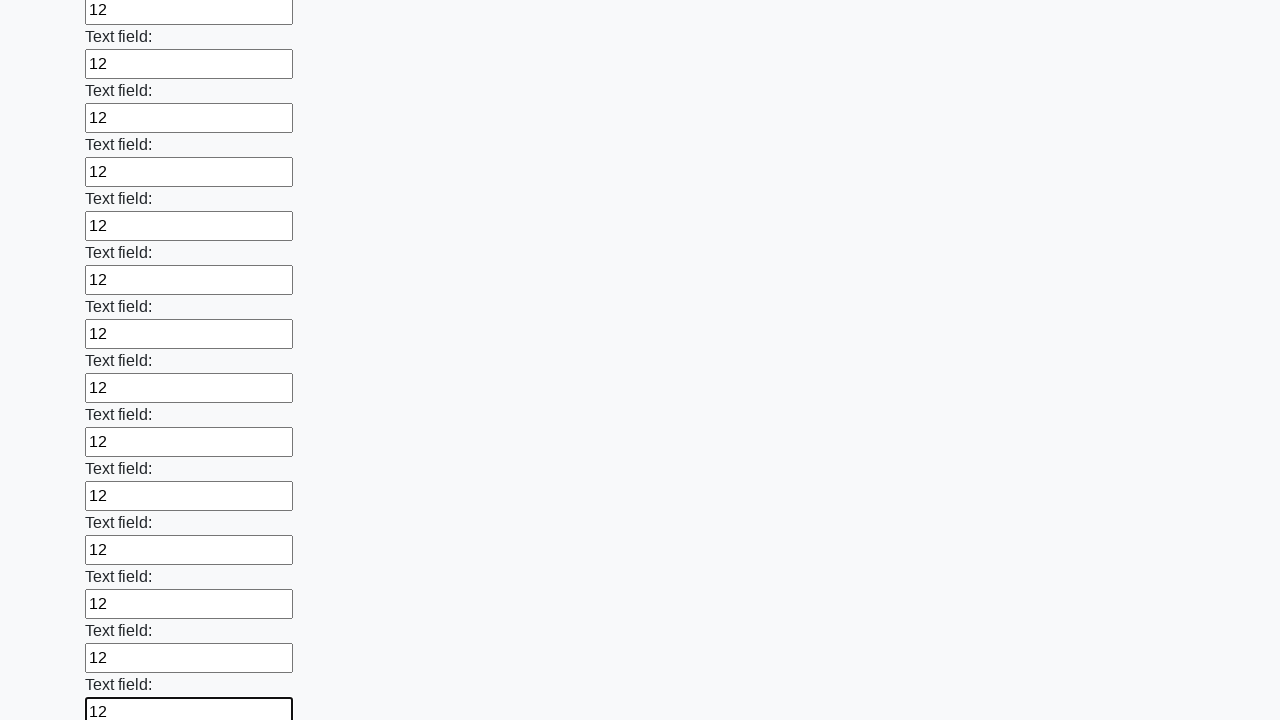

Filled an input field with value '12' on input >> nth=76
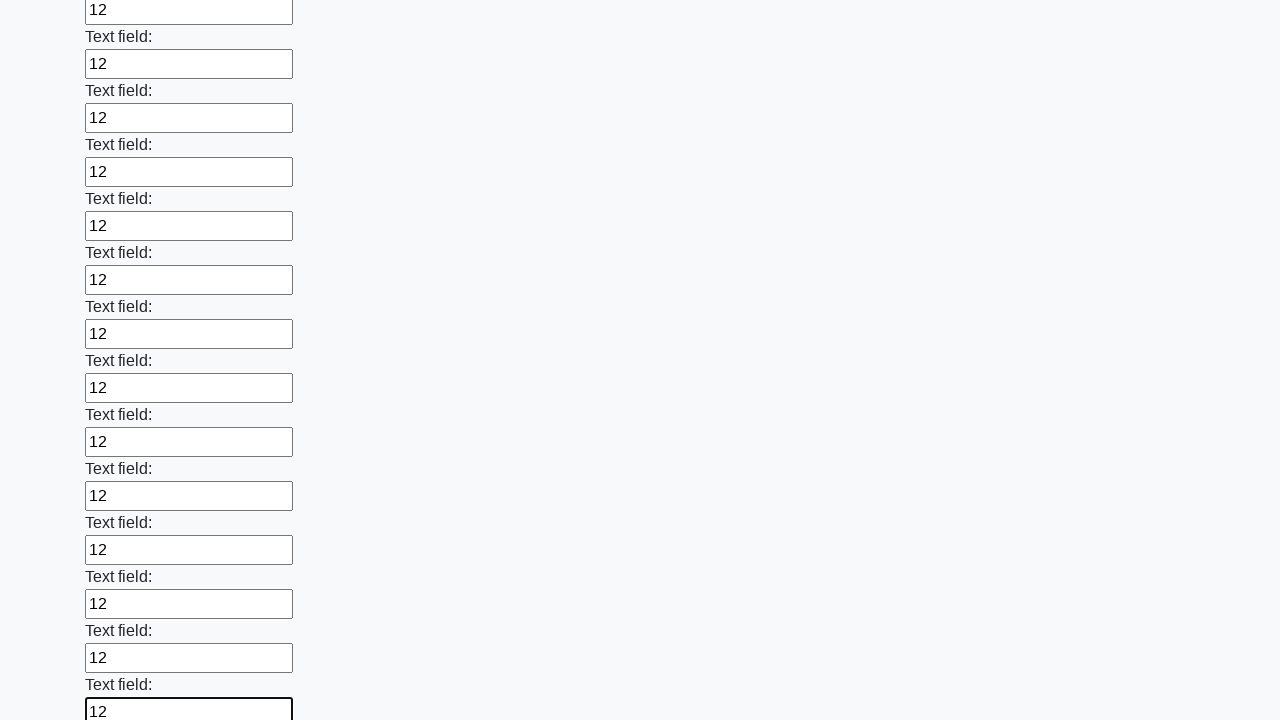

Filled an input field with value '12' on input >> nth=77
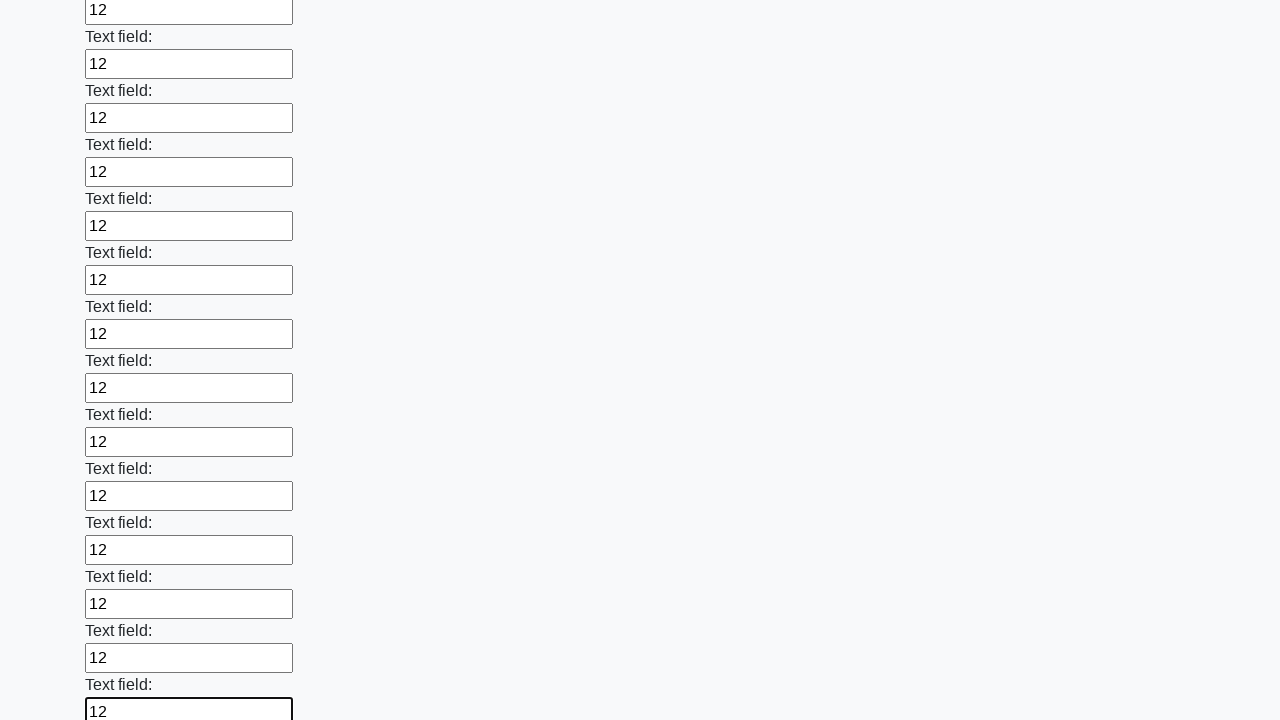

Filled an input field with value '12' on input >> nth=78
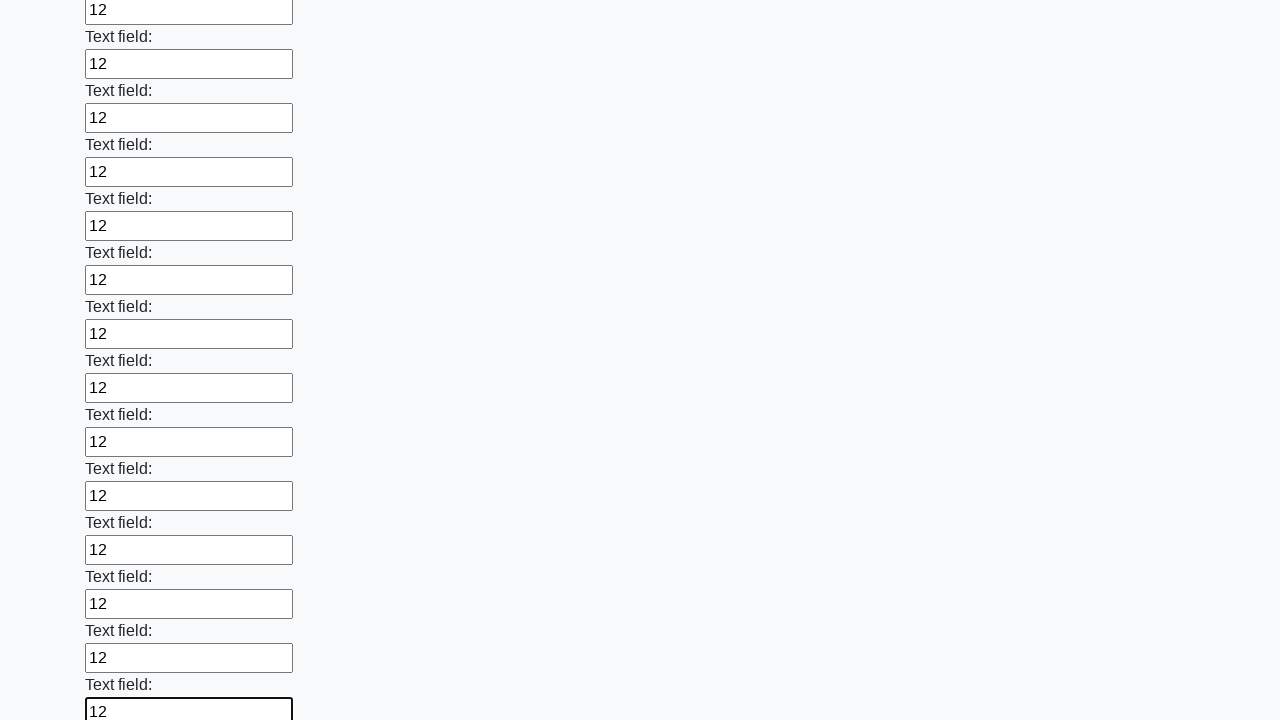

Filled an input field with value '12' on input >> nth=79
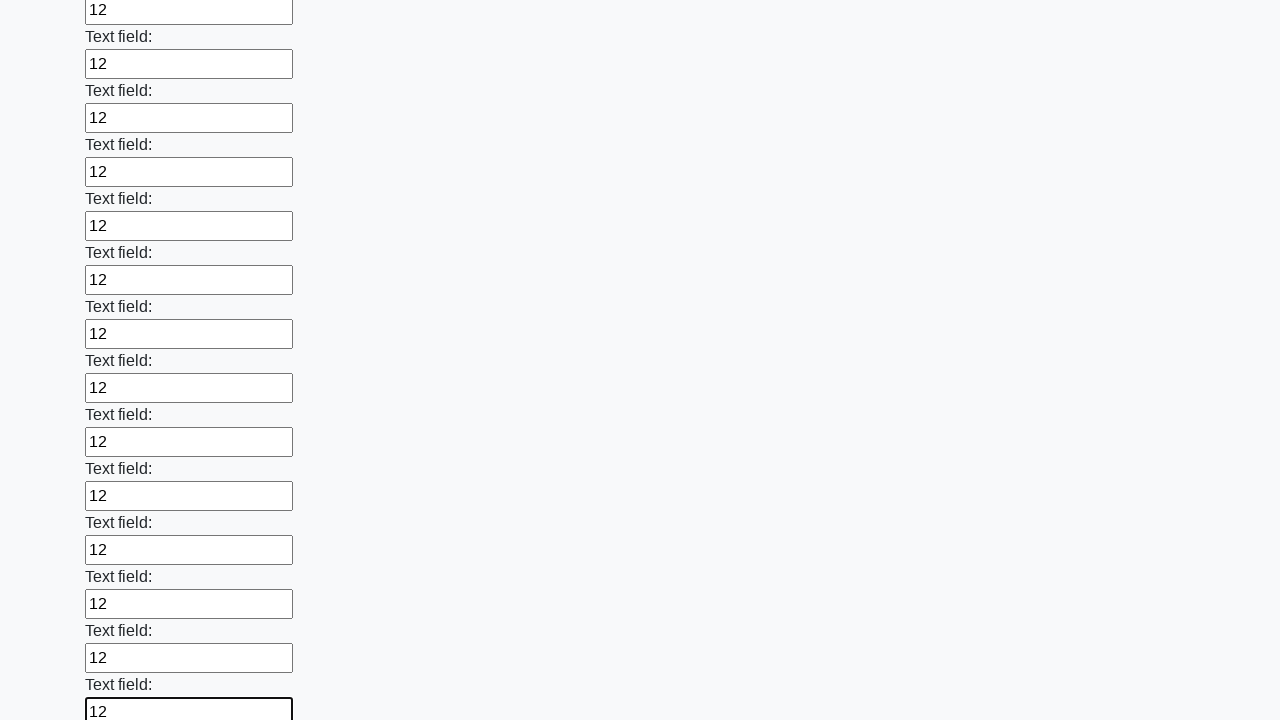

Filled an input field with value '12' on input >> nth=80
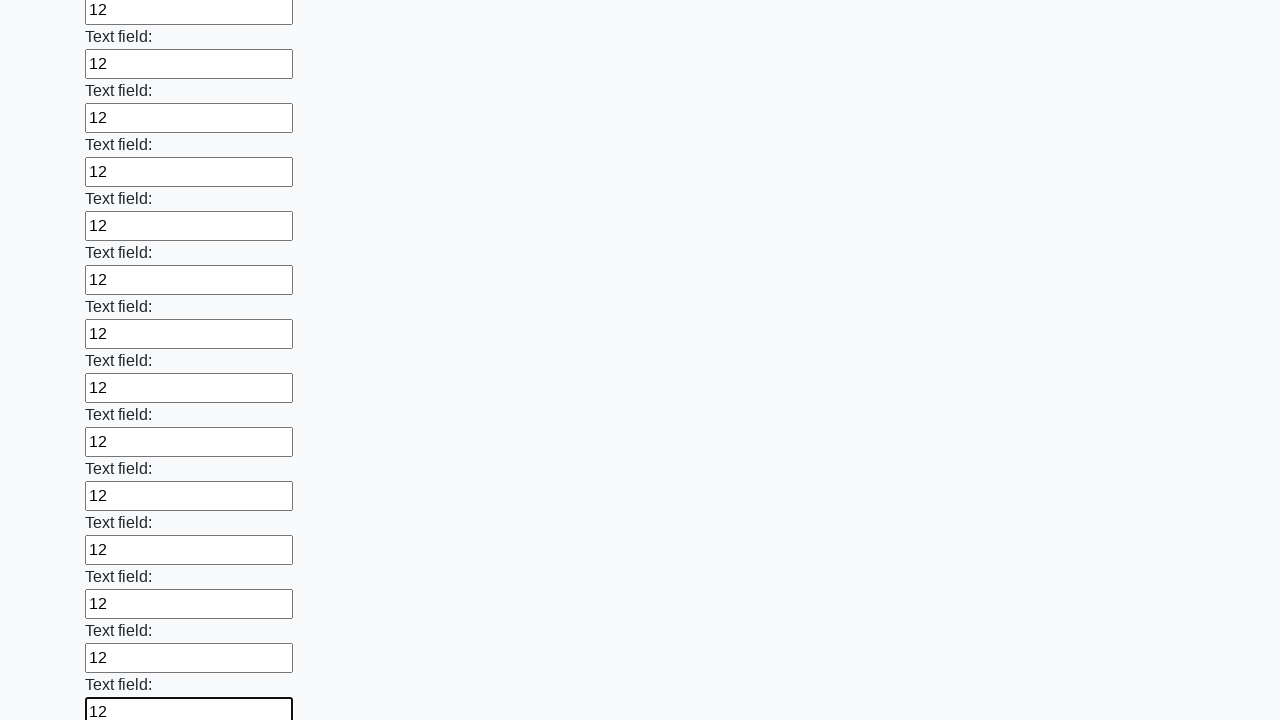

Filled an input field with value '12' on input >> nth=81
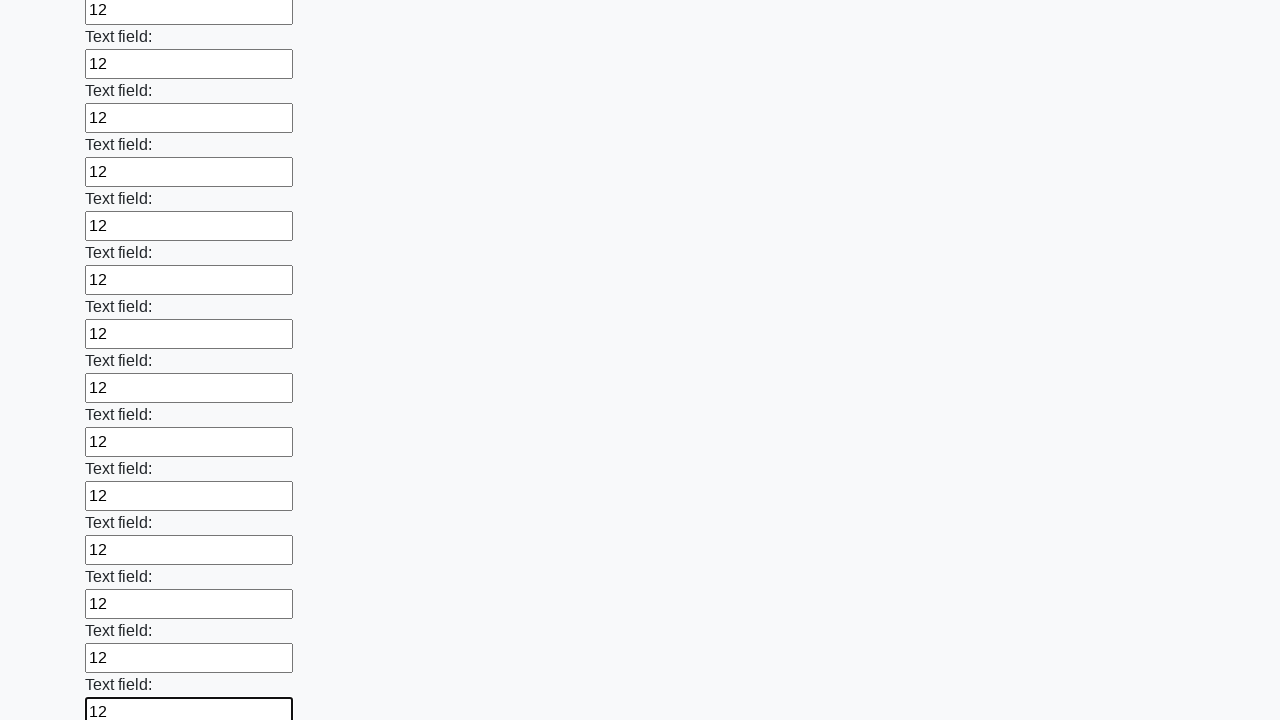

Filled an input field with value '12' on input >> nth=82
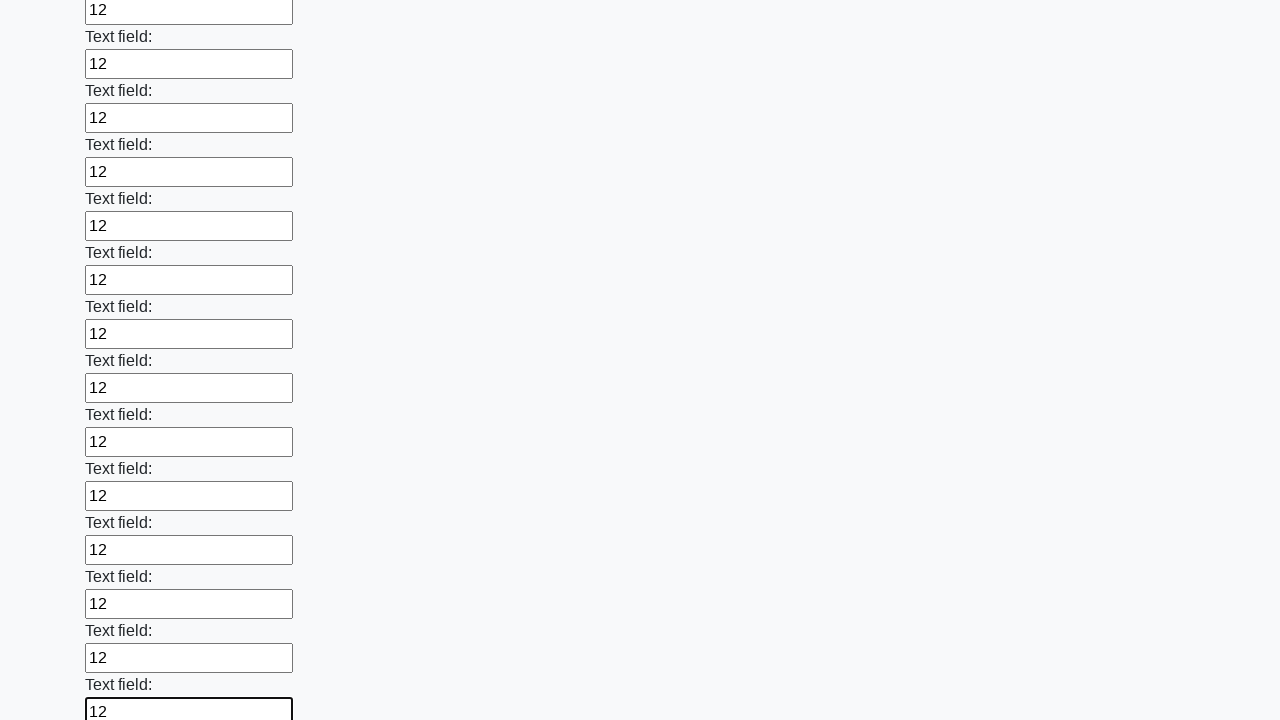

Filled an input field with value '12' on input >> nth=83
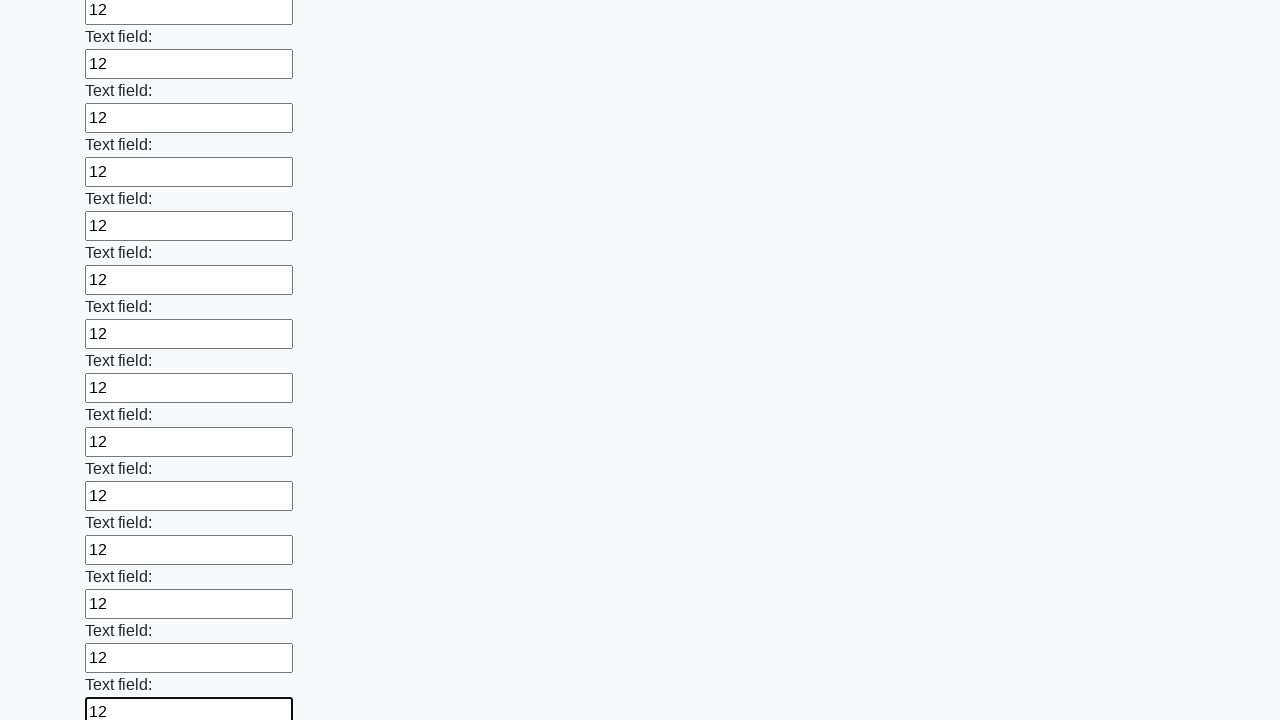

Filled an input field with value '12' on input >> nth=84
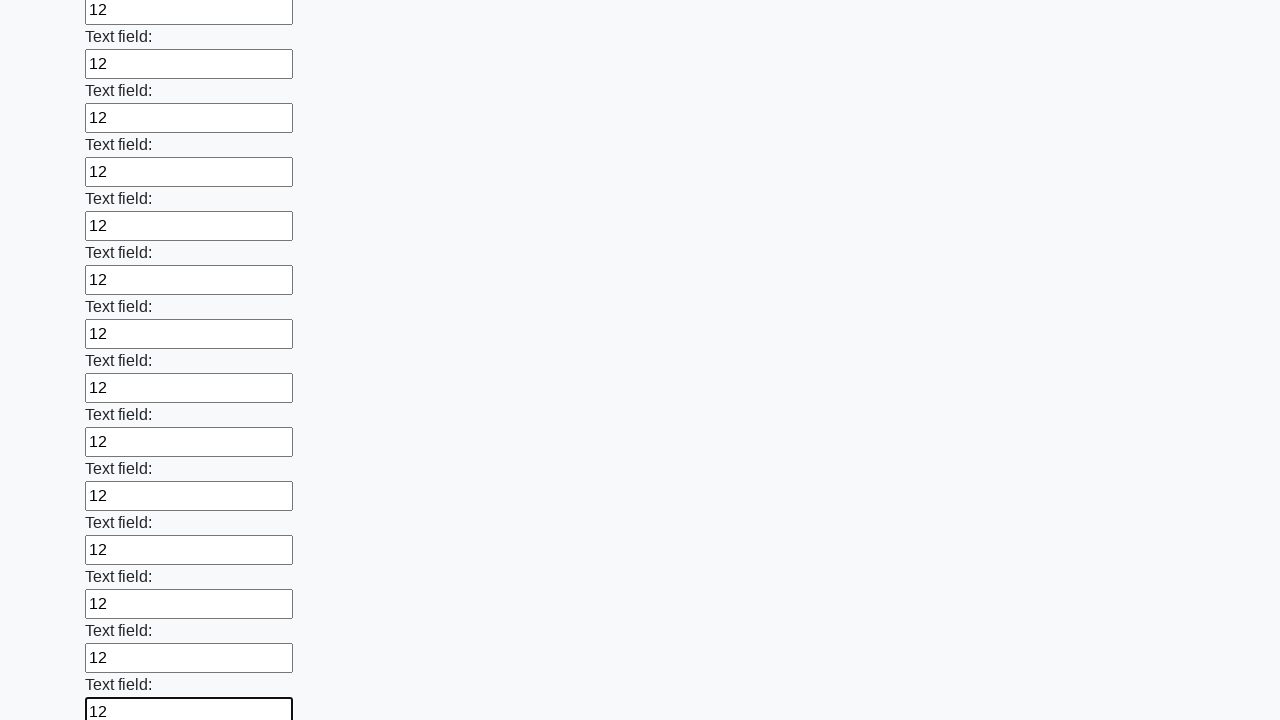

Filled an input field with value '12' on input >> nth=85
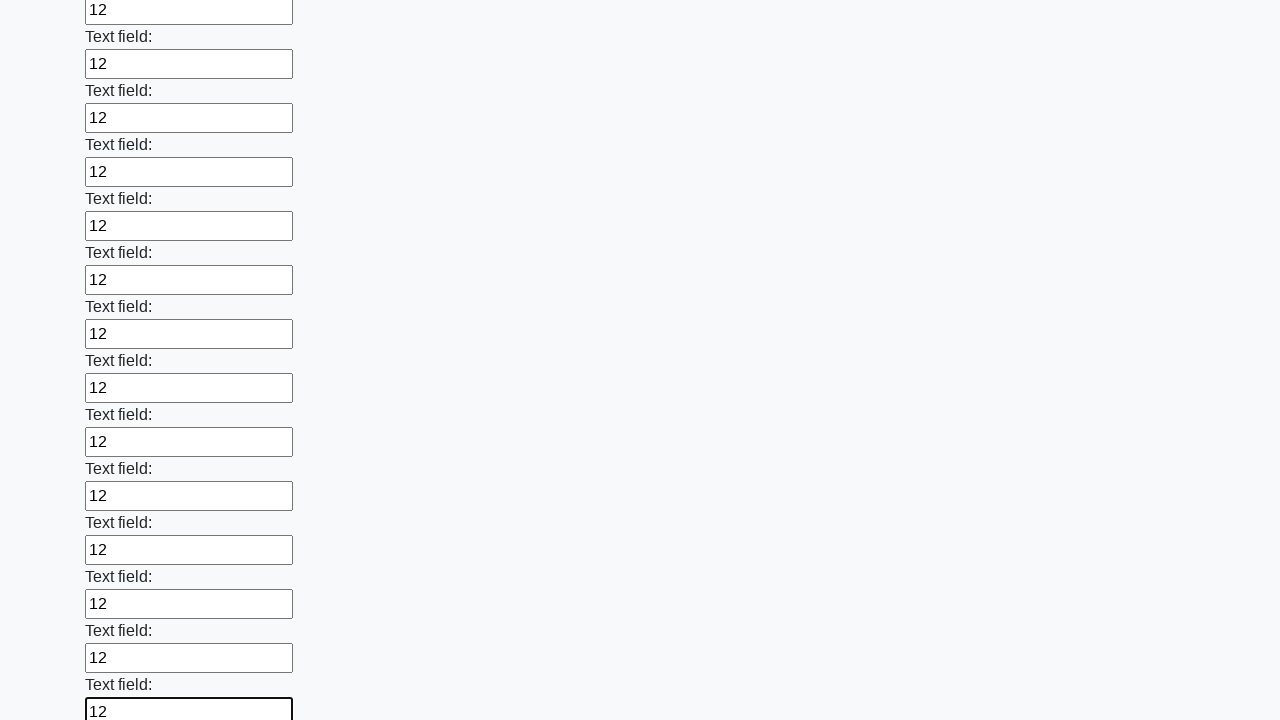

Filled an input field with value '12' on input >> nth=86
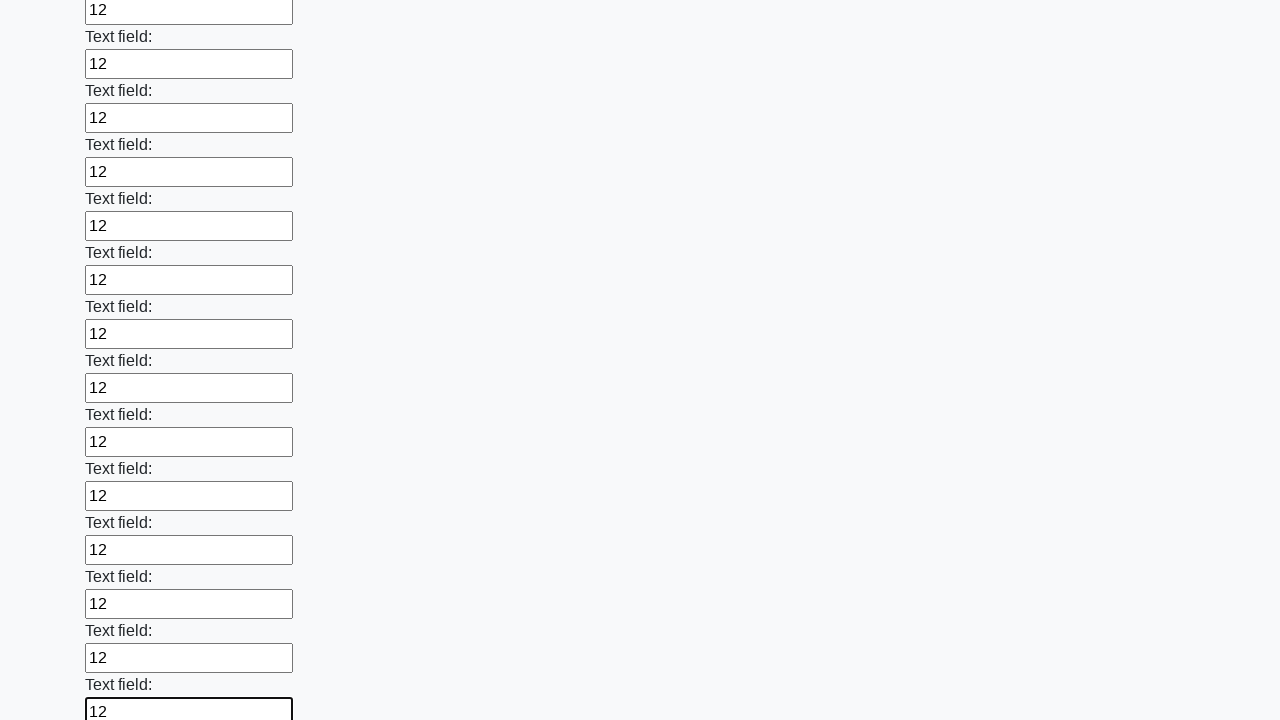

Filled an input field with value '12' on input >> nth=87
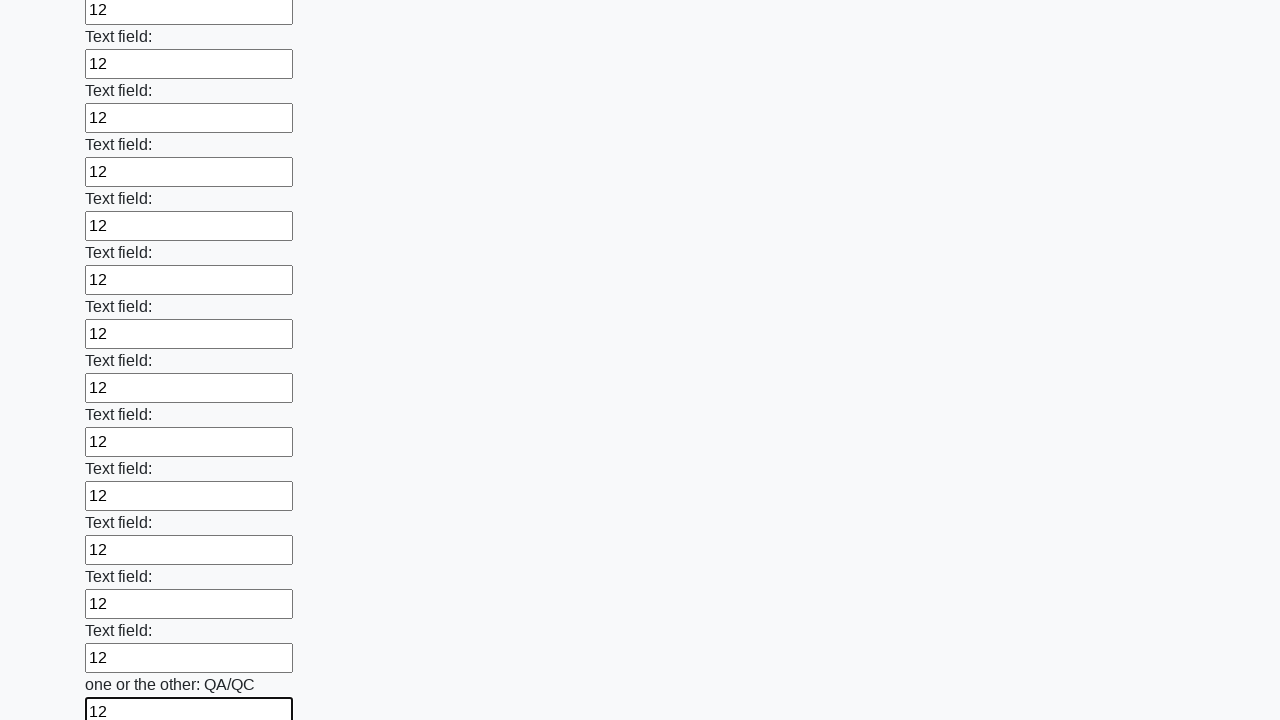

Filled an input field with value '12' on input >> nth=88
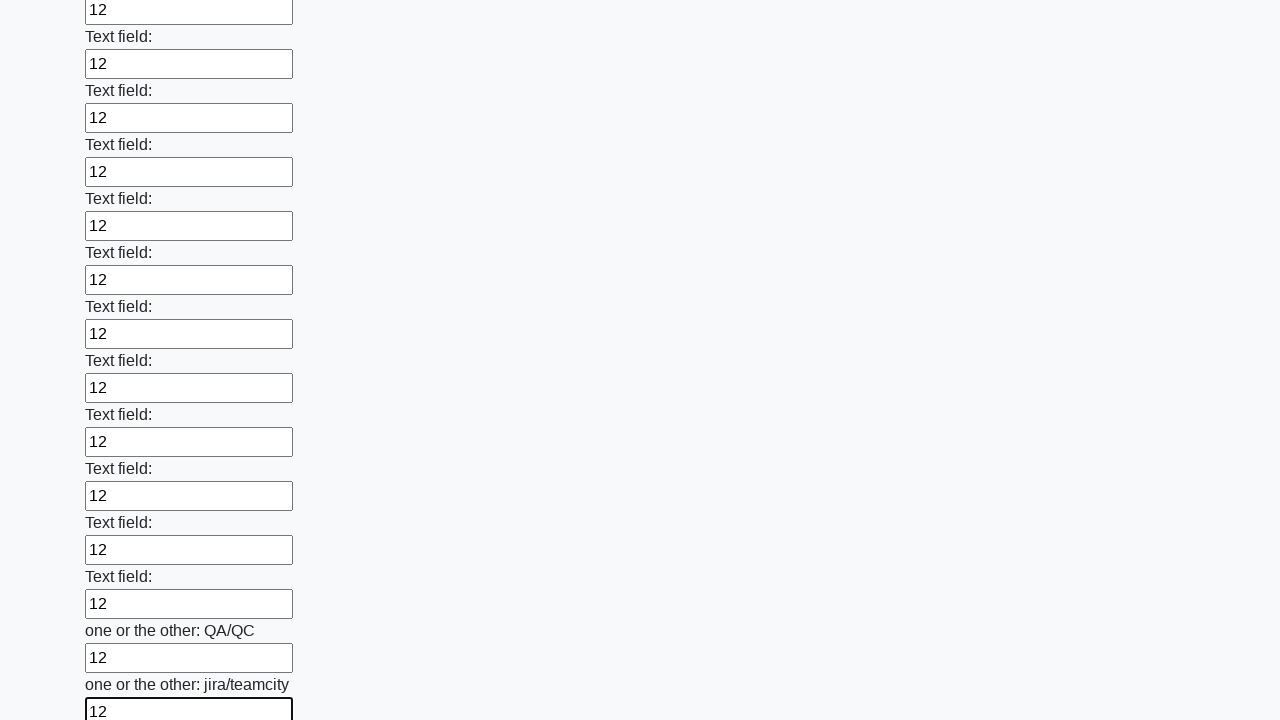

Filled an input field with value '12' on input >> nth=89
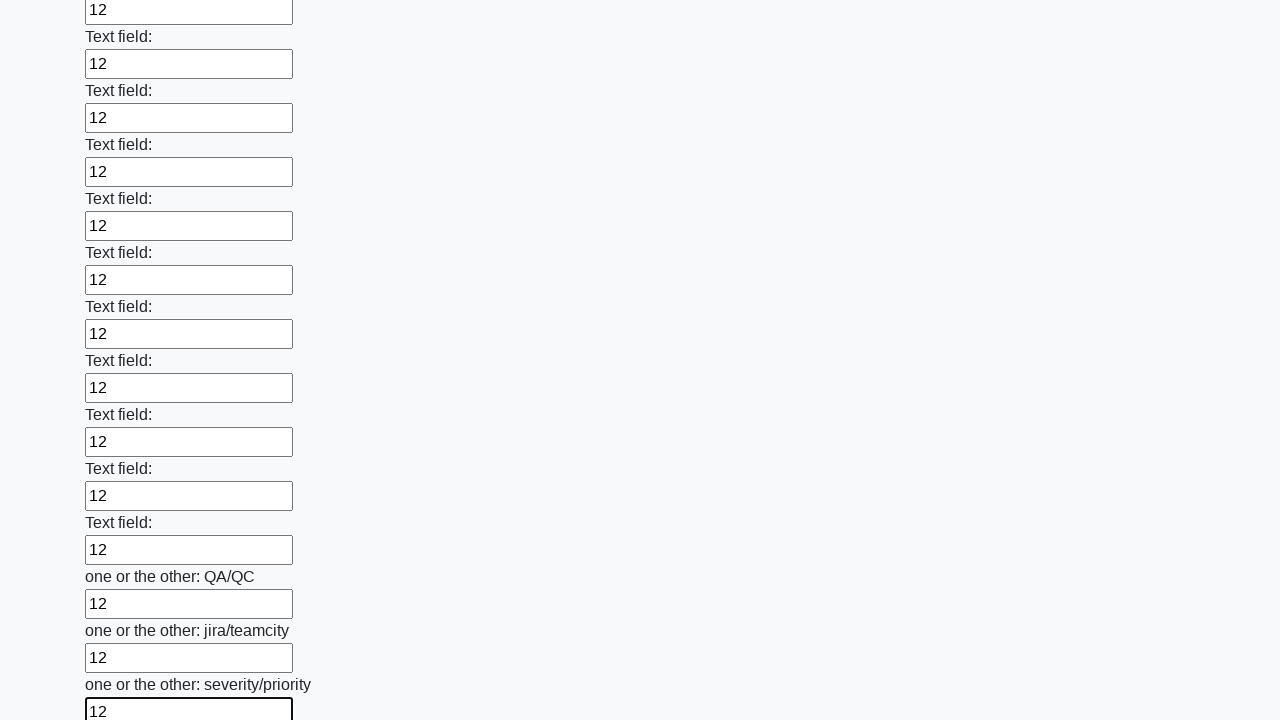

Filled an input field with value '12' on input >> nth=90
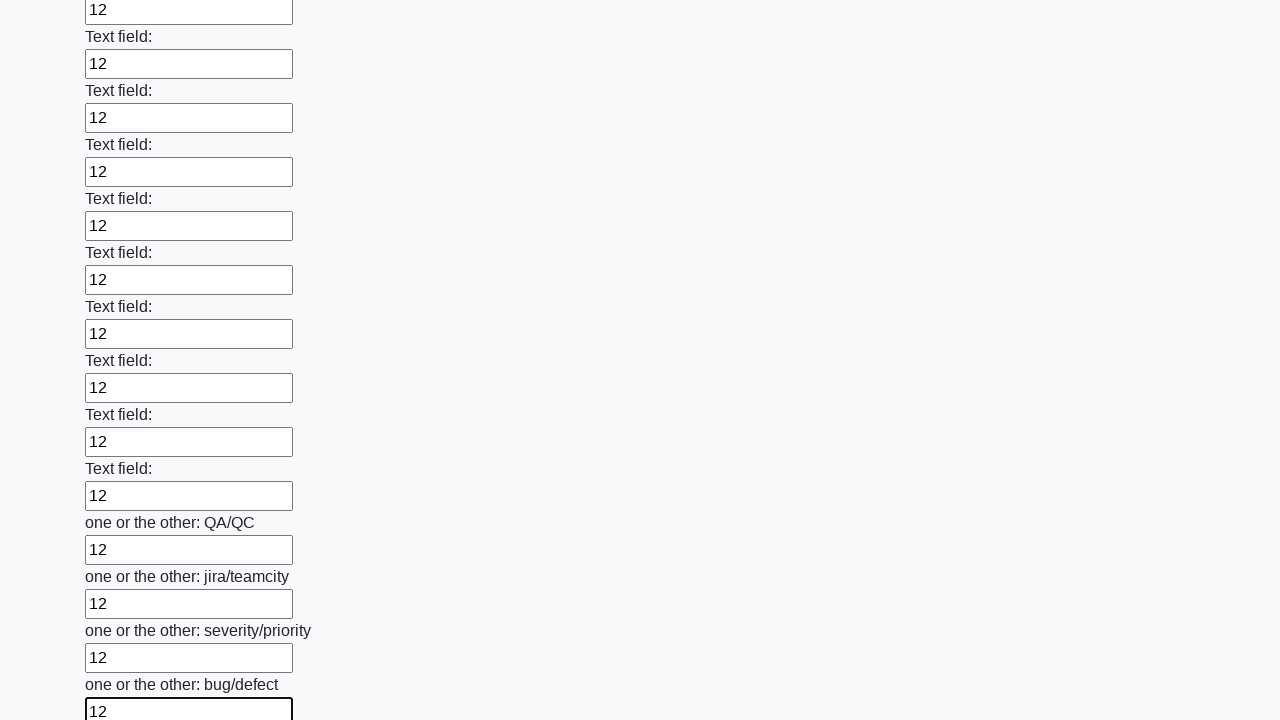

Filled an input field with value '12' on input >> nth=91
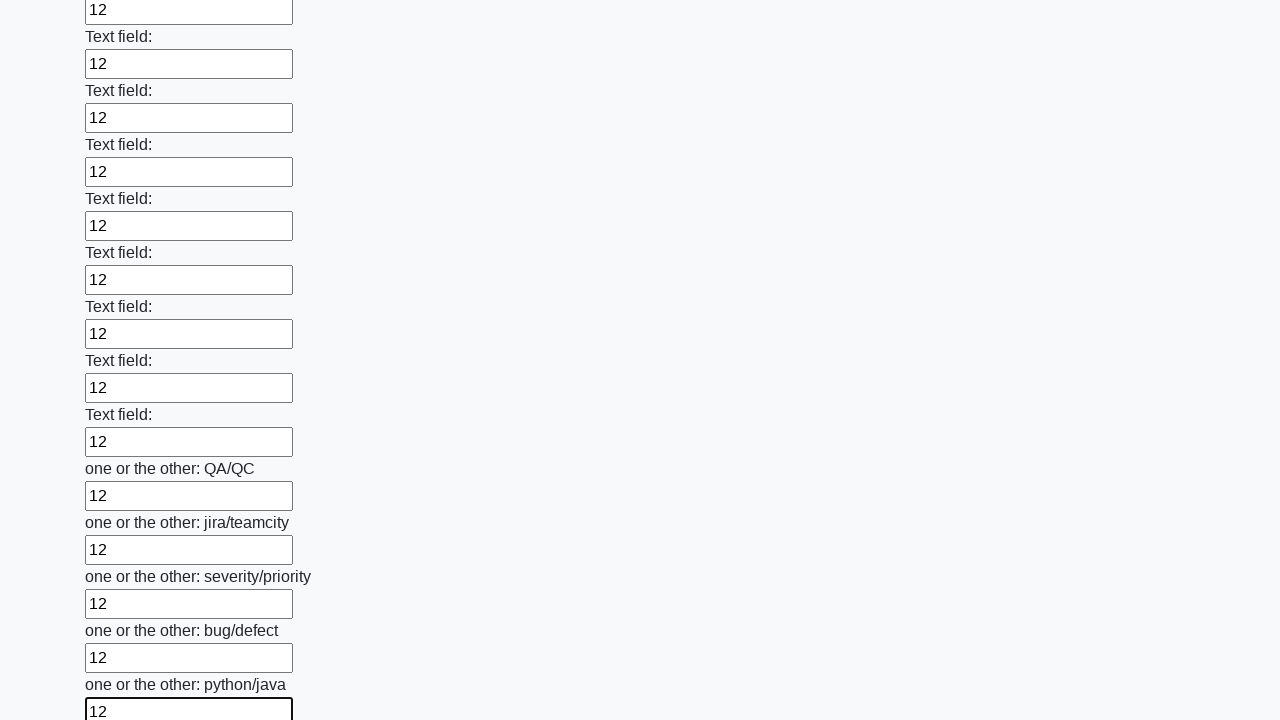

Filled an input field with value '12' on input >> nth=92
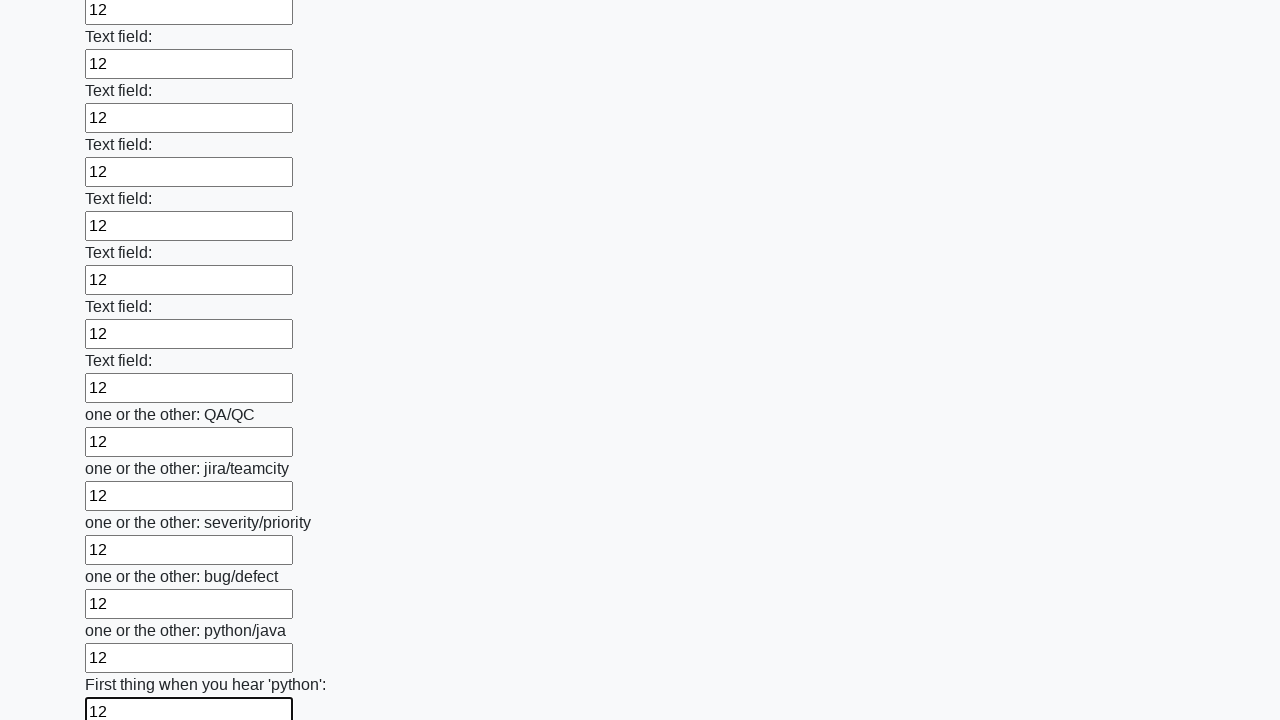

Filled an input field with value '12' on input >> nth=93
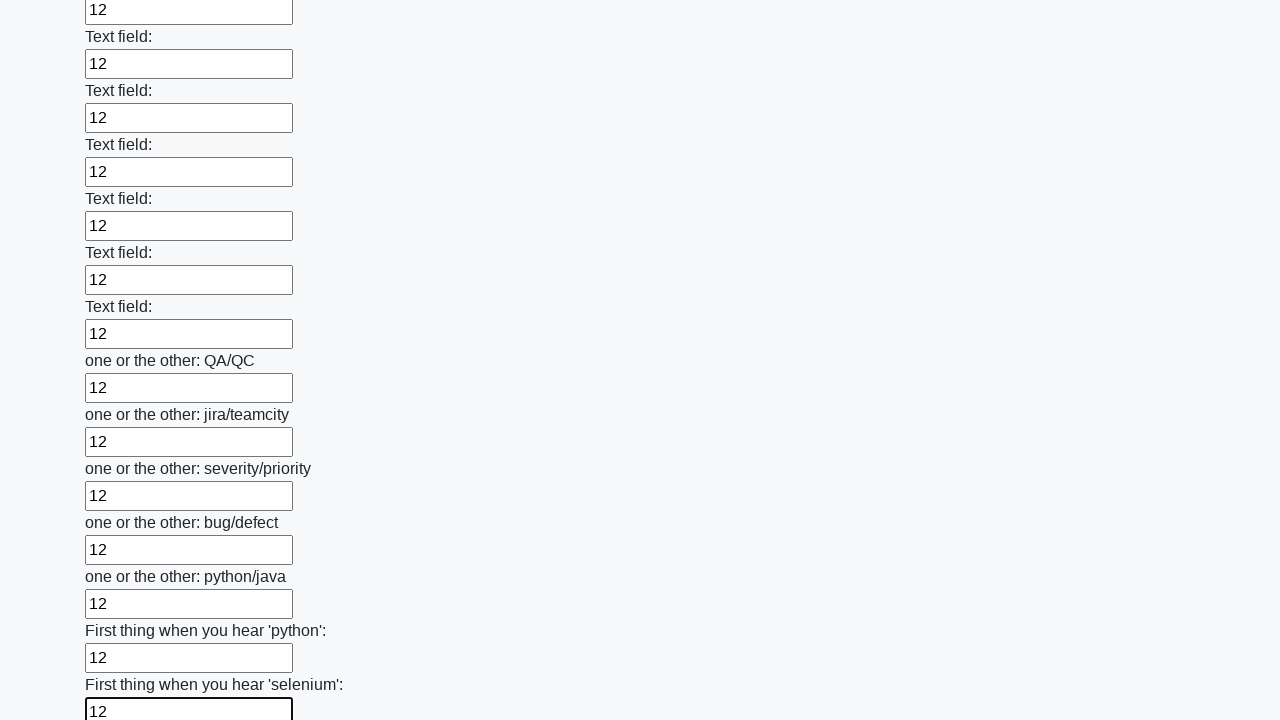

Filled an input field with value '12' on input >> nth=94
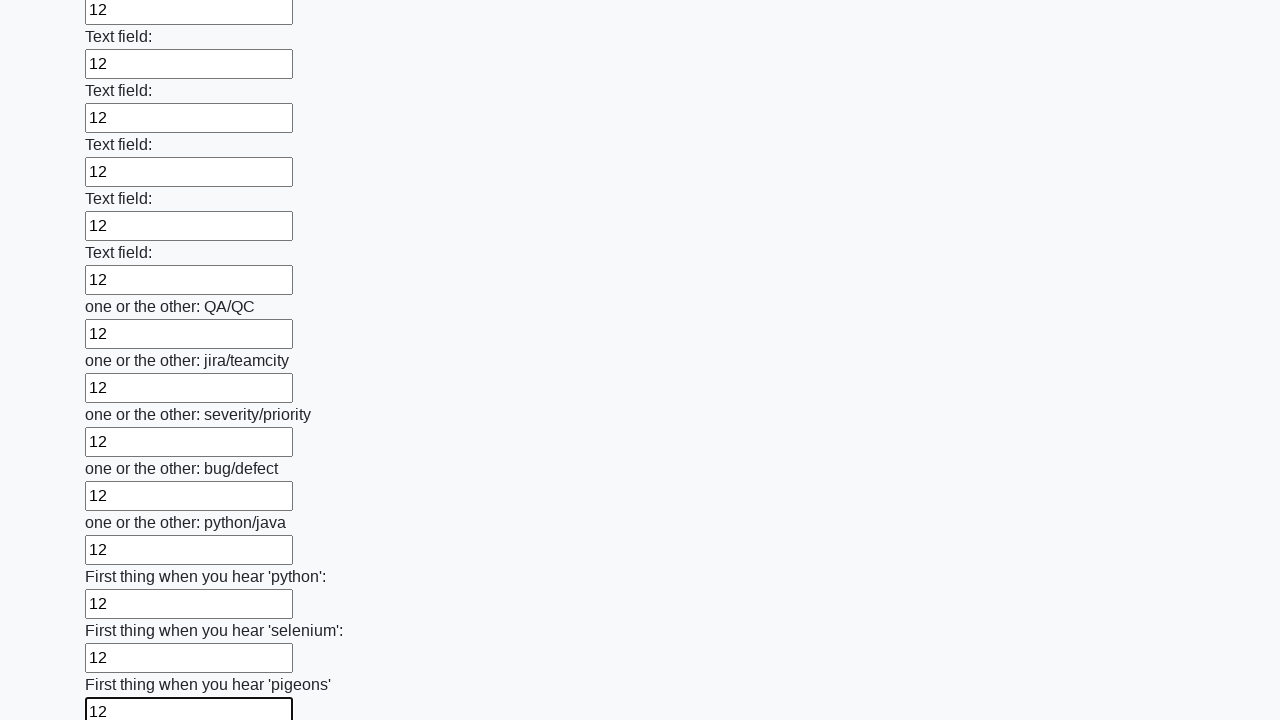

Filled an input field with value '12' on input >> nth=95
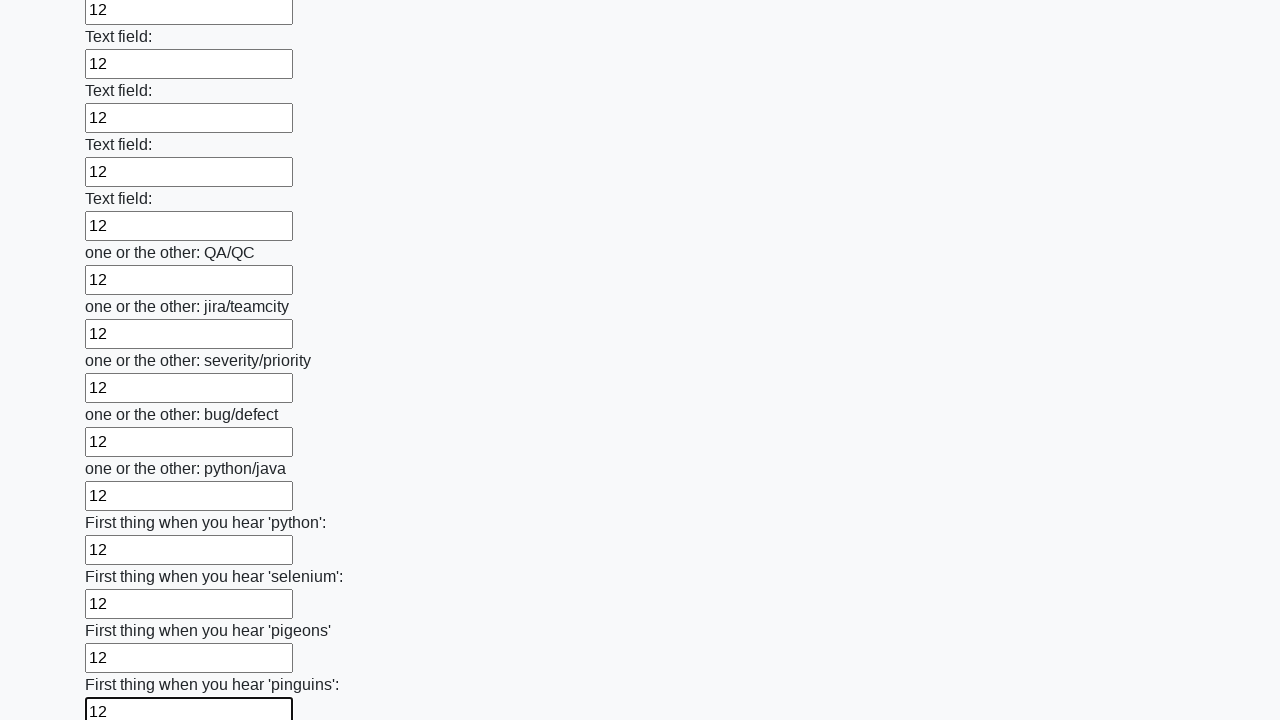

Filled an input field with value '12' on input >> nth=96
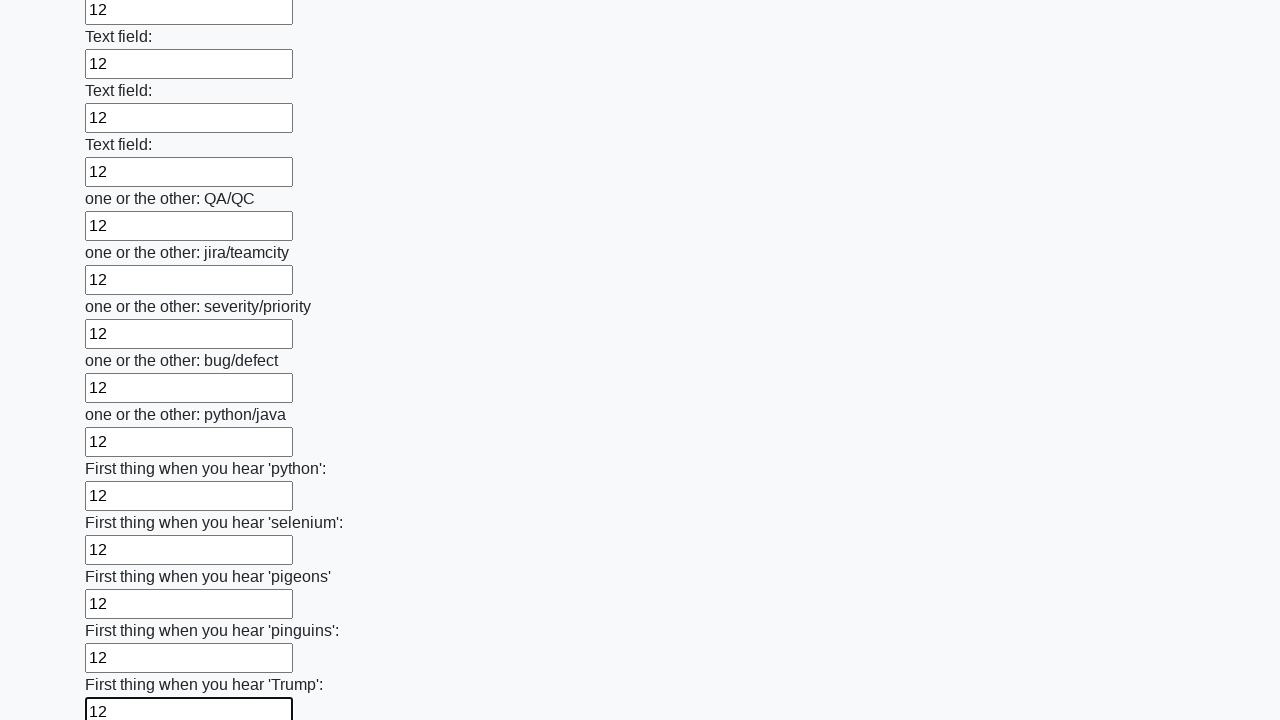

Filled an input field with value '12' on input >> nth=97
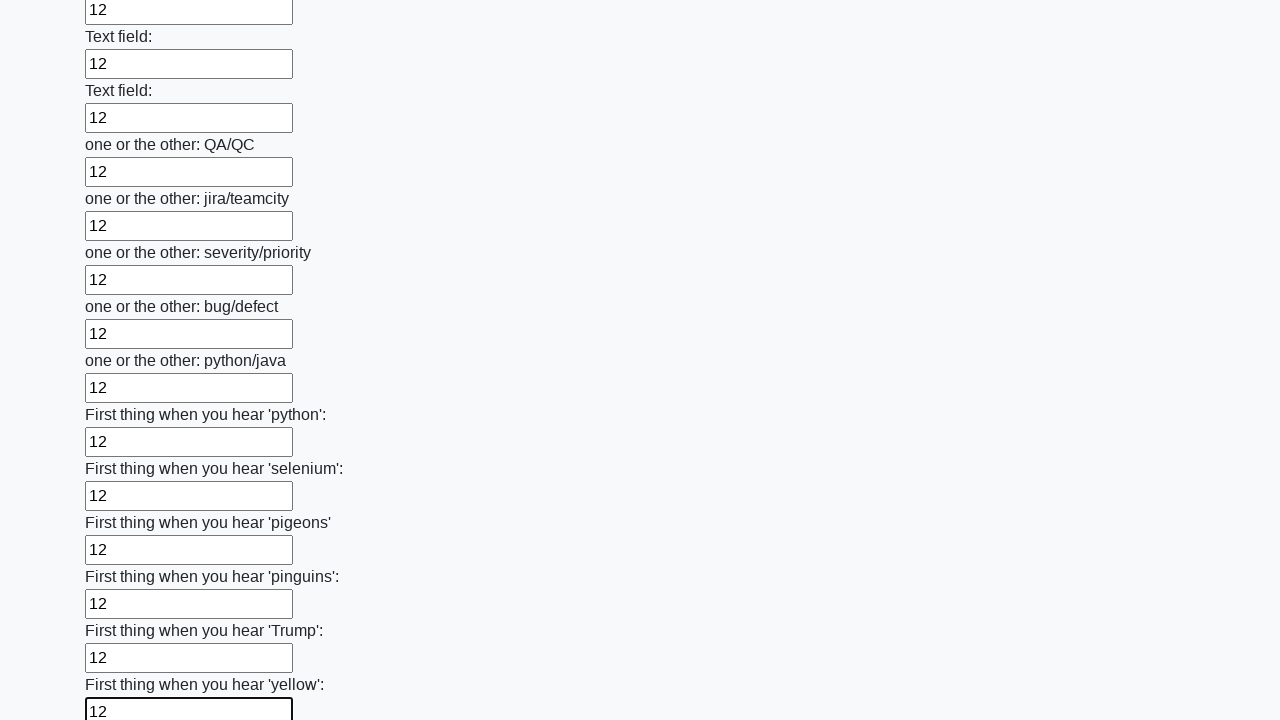

Filled an input field with value '12' on input >> nth=98
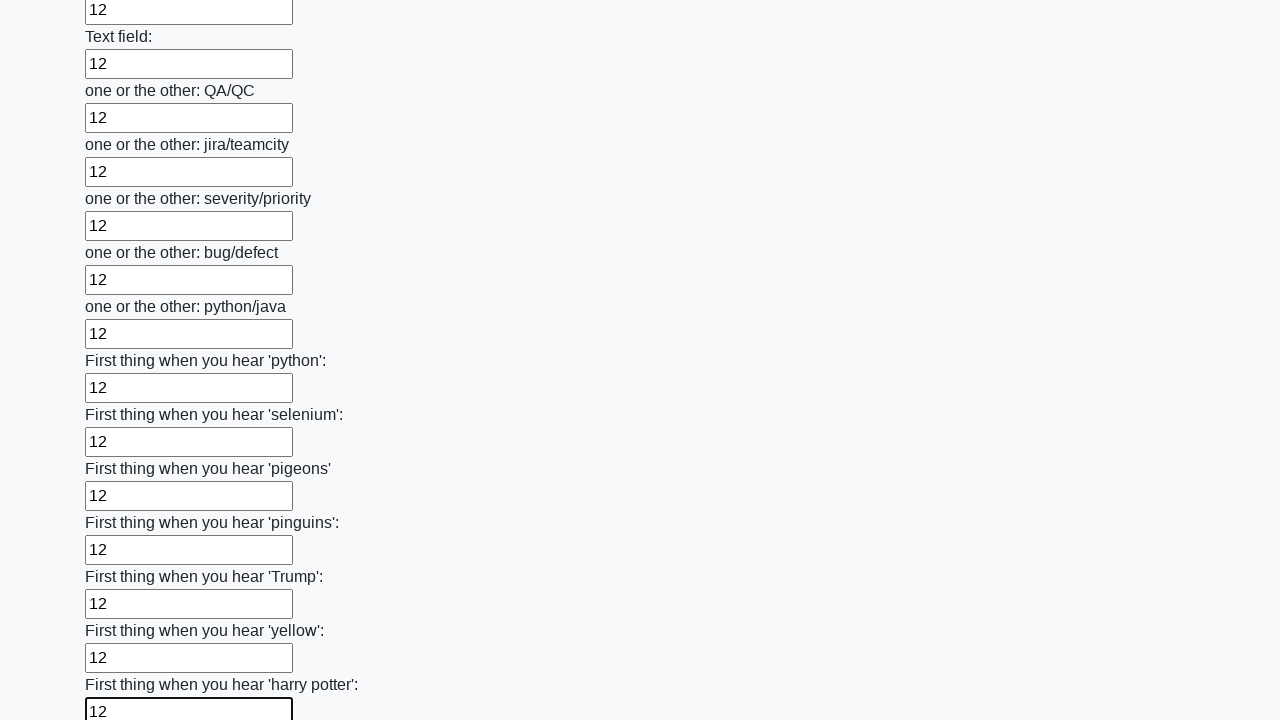

Filled an input field with value '12' on input >> nth=99
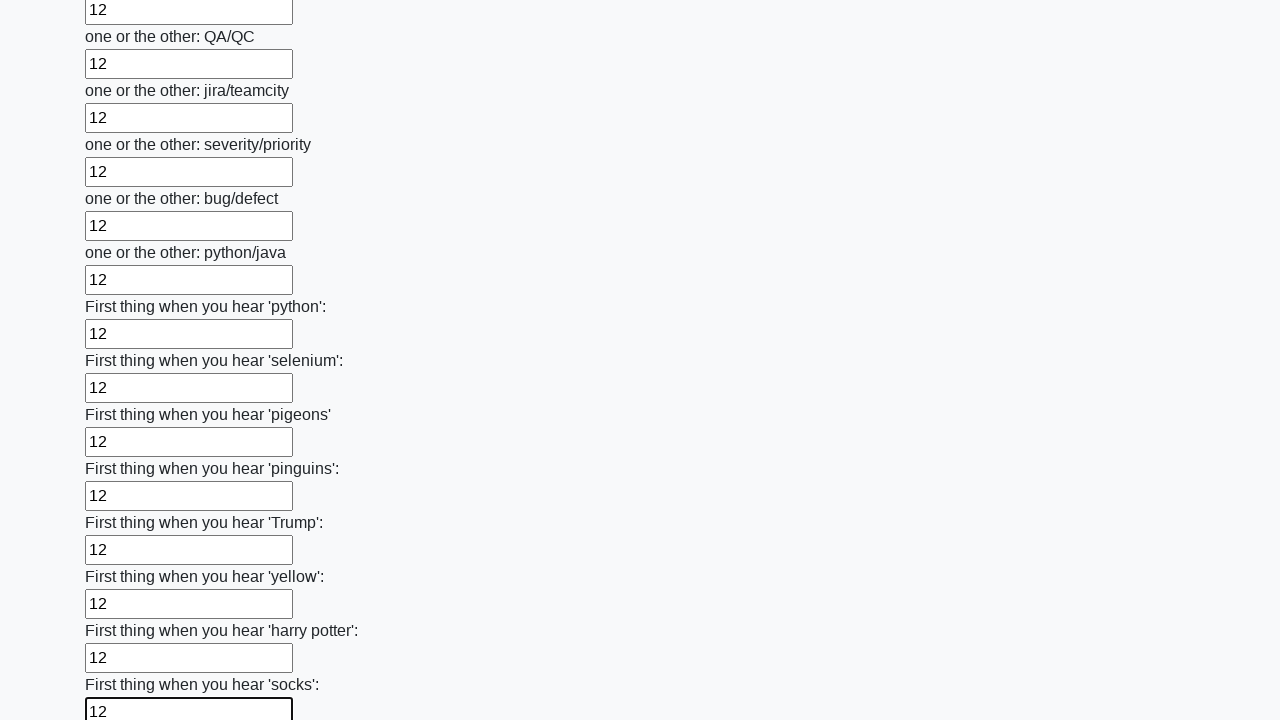

Clicked the submit button at (123, 611) on button.btn
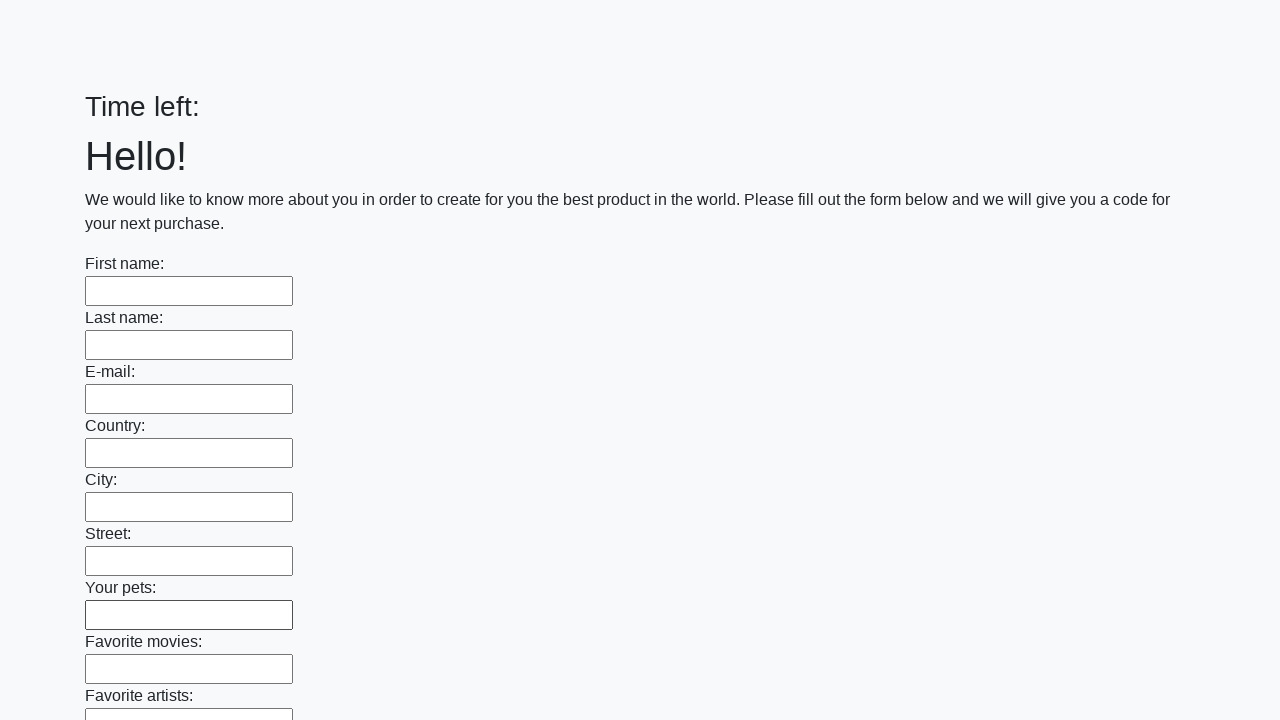

Waited 2000ms for form submission to process
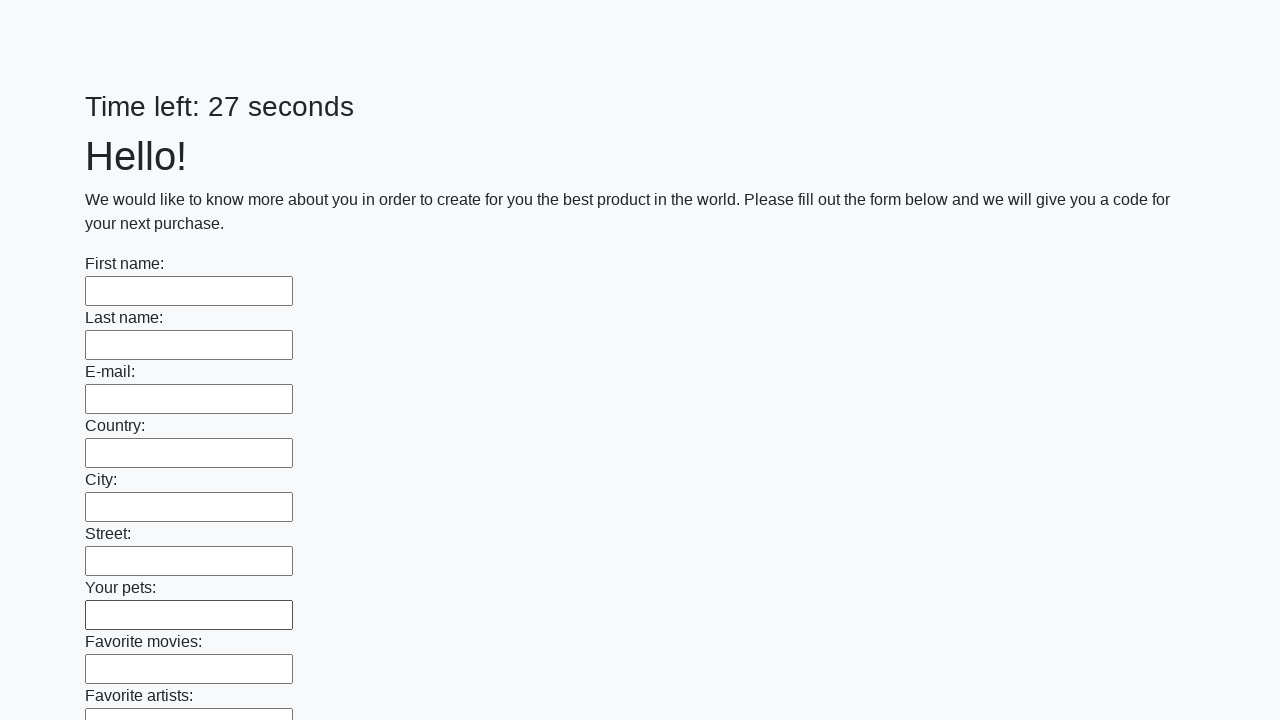

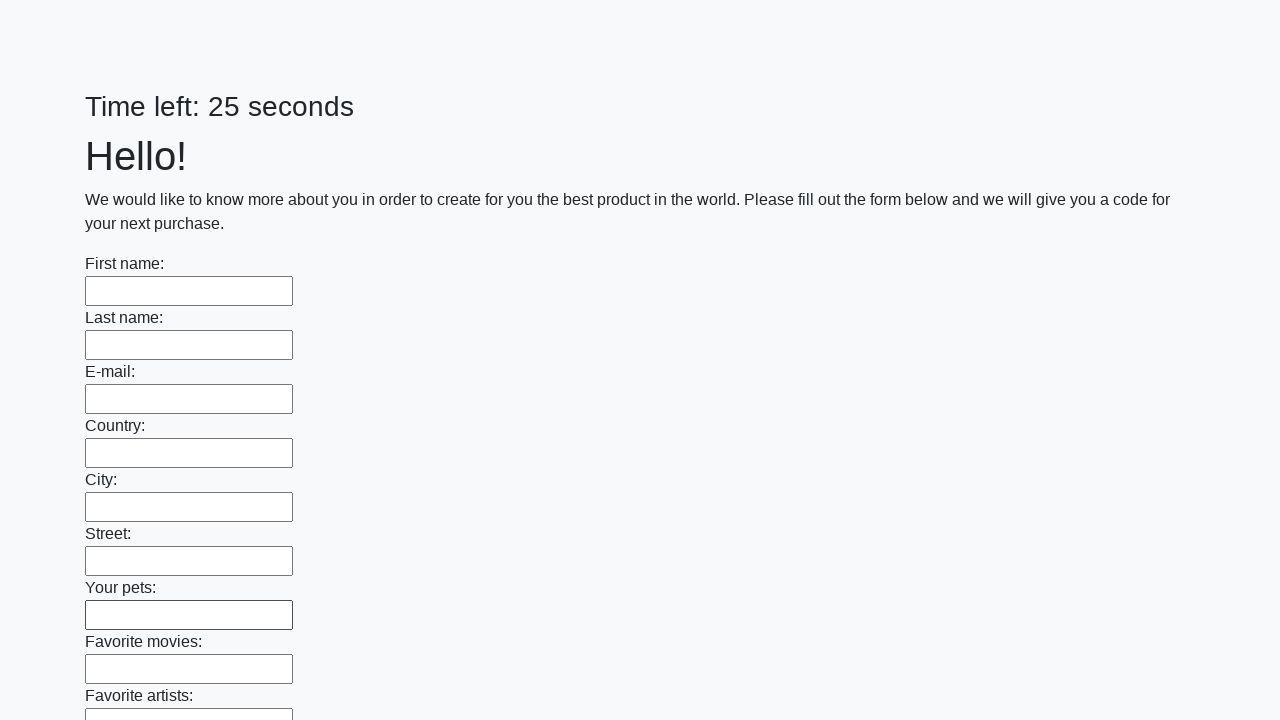